Opens all links on the page by iterating through each chapter and clicking each link

Starting URL: https://bonigarcia.dev/selenium-webdriver-java/

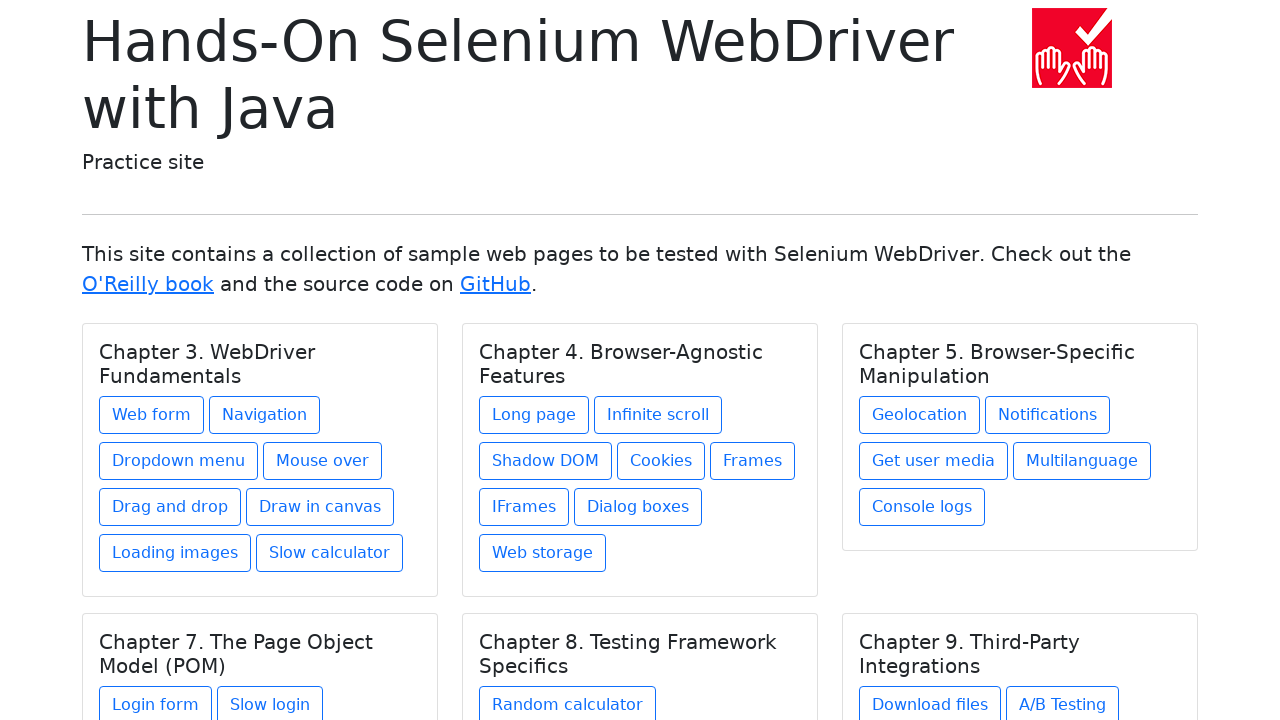

Located all chapter titles on the page
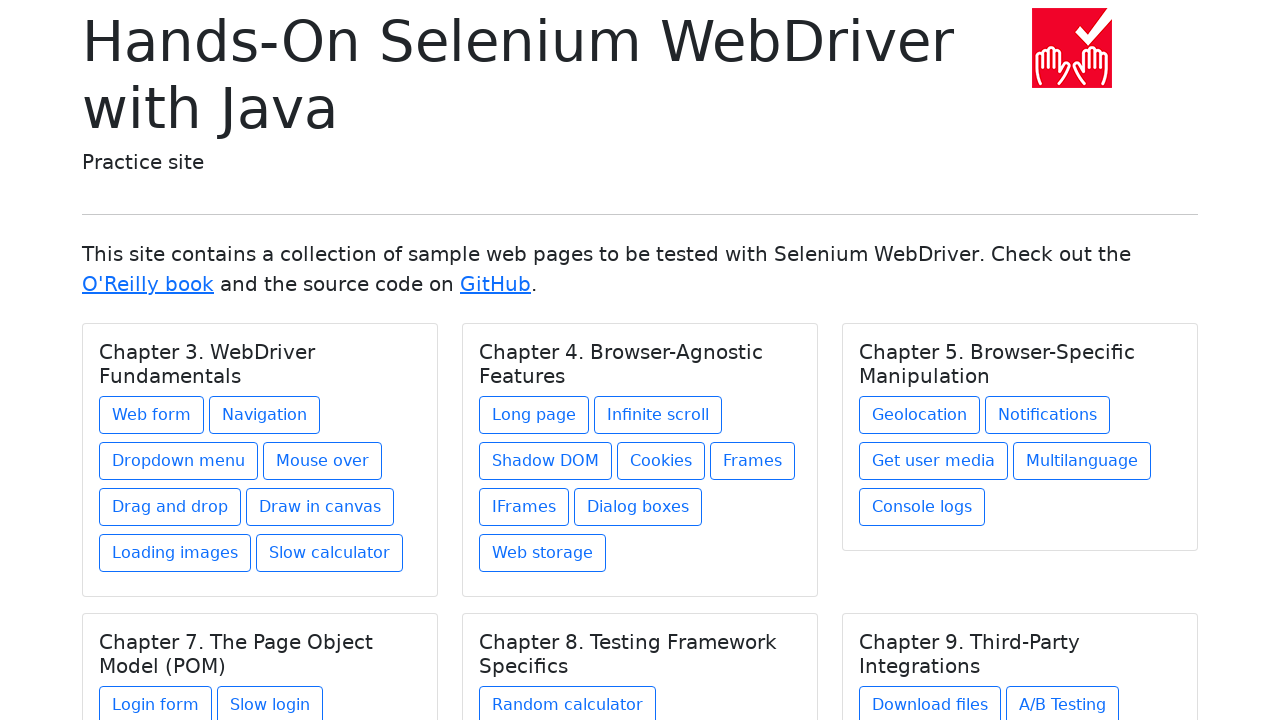

Located all links in current chapter
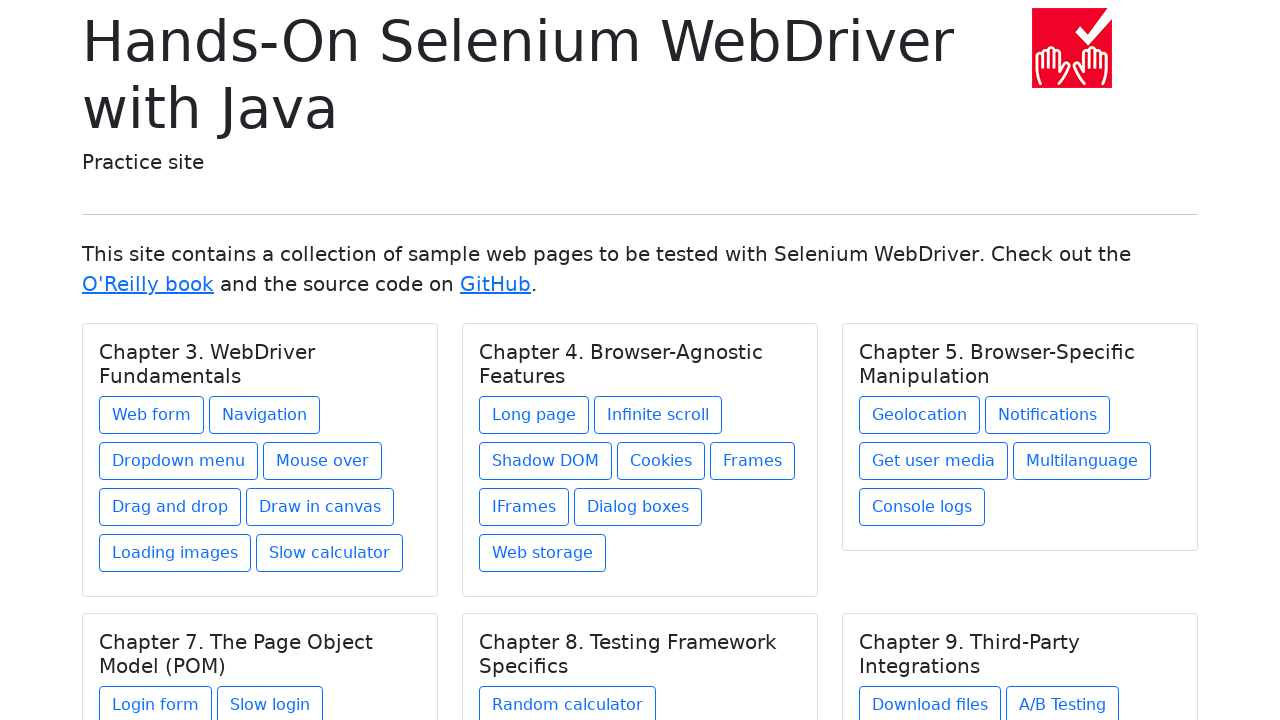

Clicked a link from the chapter at (152, 415) on h5.card-title >> nth=0 >> xpath=./../a >> nth=0
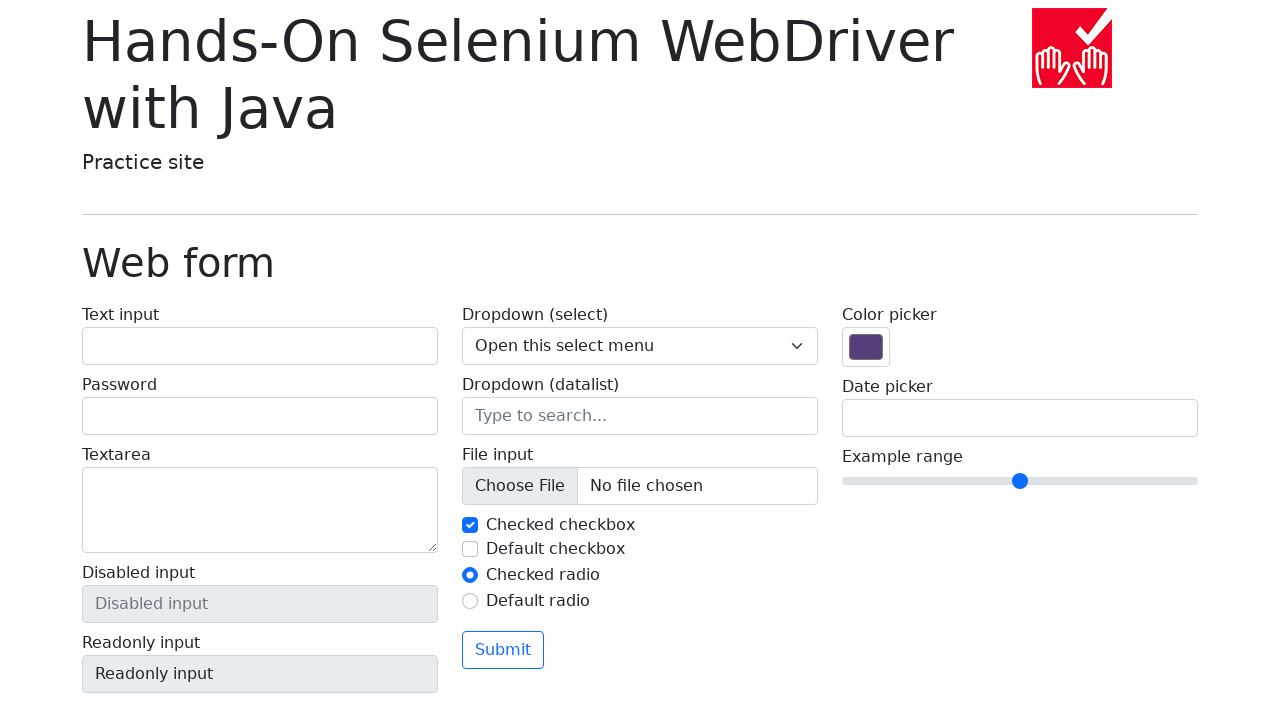

Waited for page to load
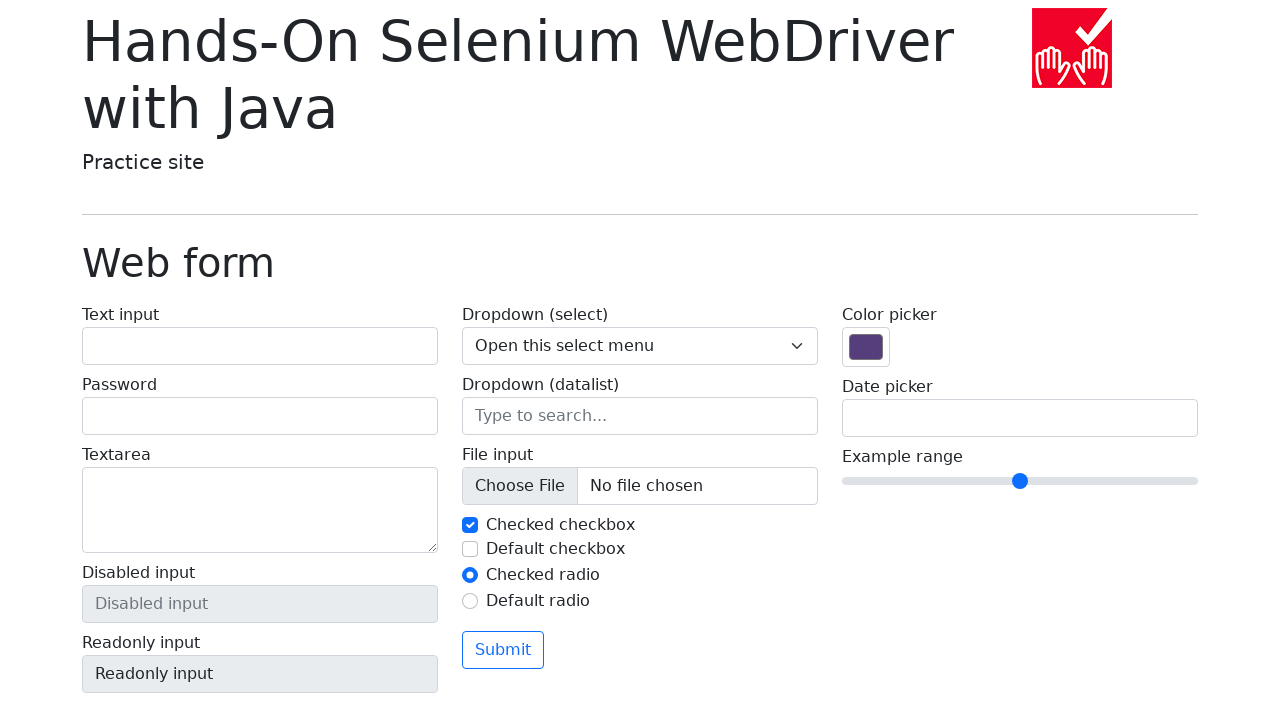

Navigated back to previous page
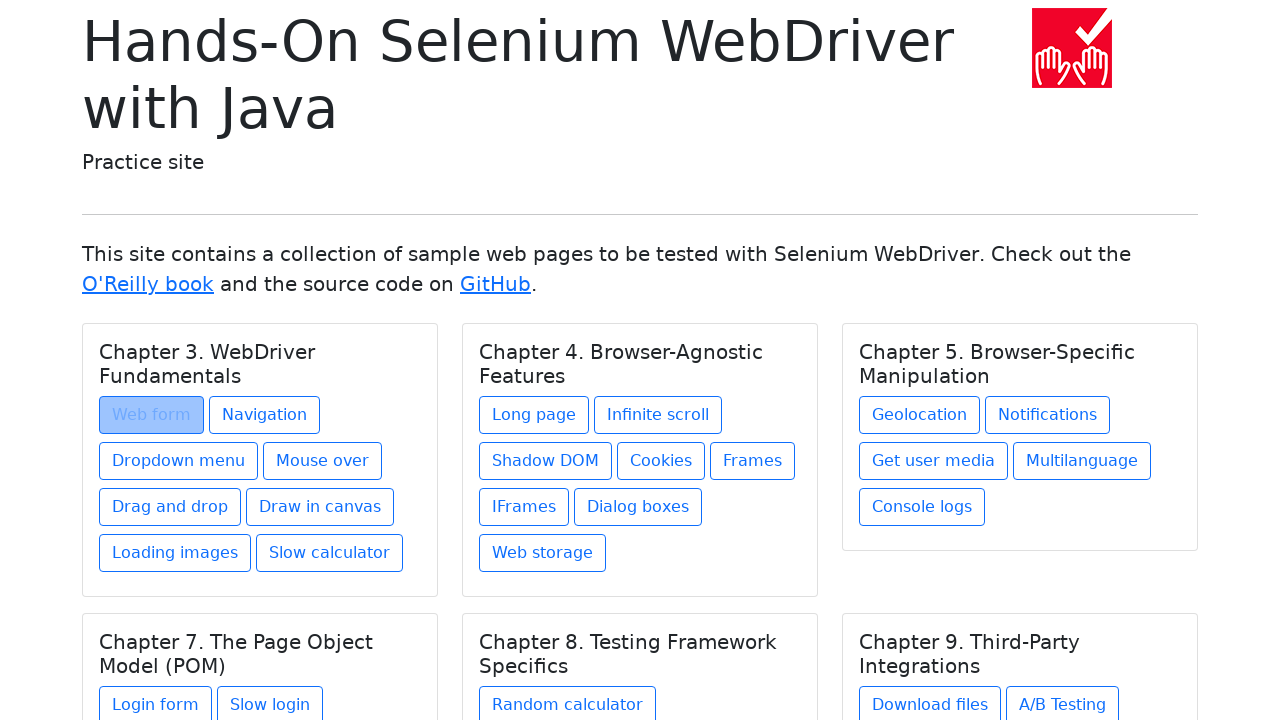

Clicked a link from the chapter at (264, 415) on h5.card-title >> nth=0 >> xpath=./../a >> nth=1
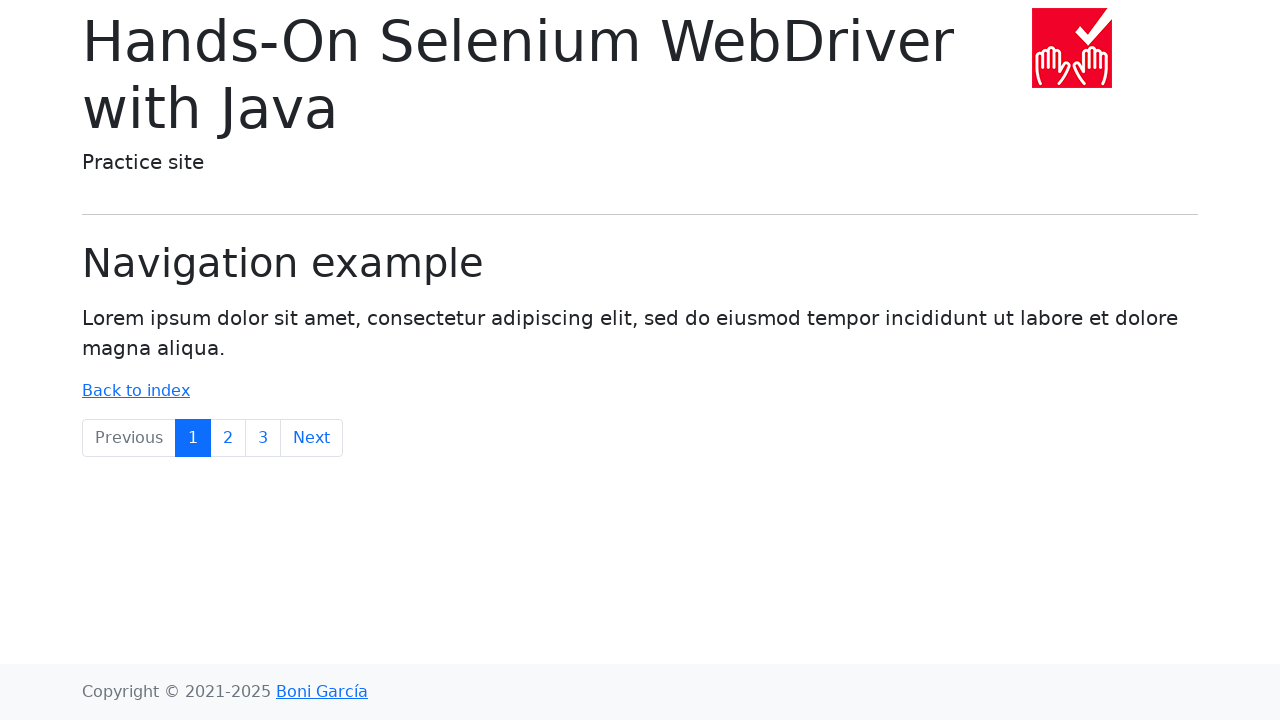

Waited for page to load
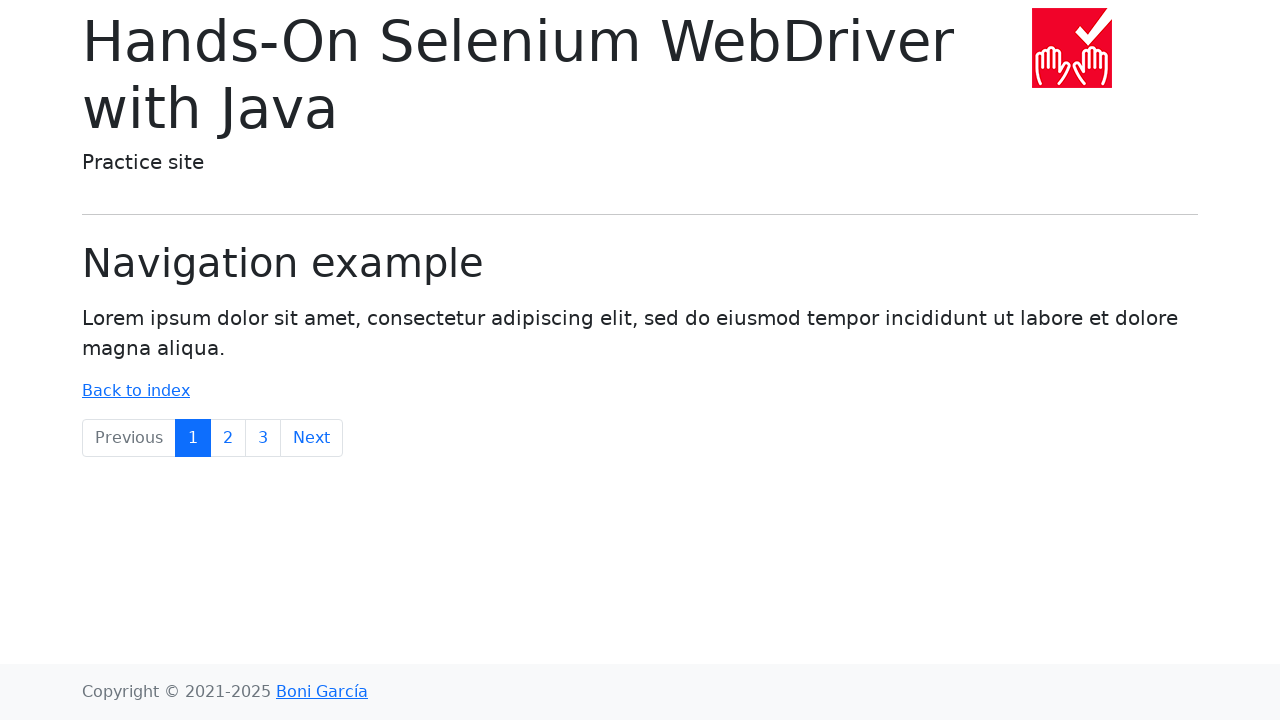

Navigated back to previous page
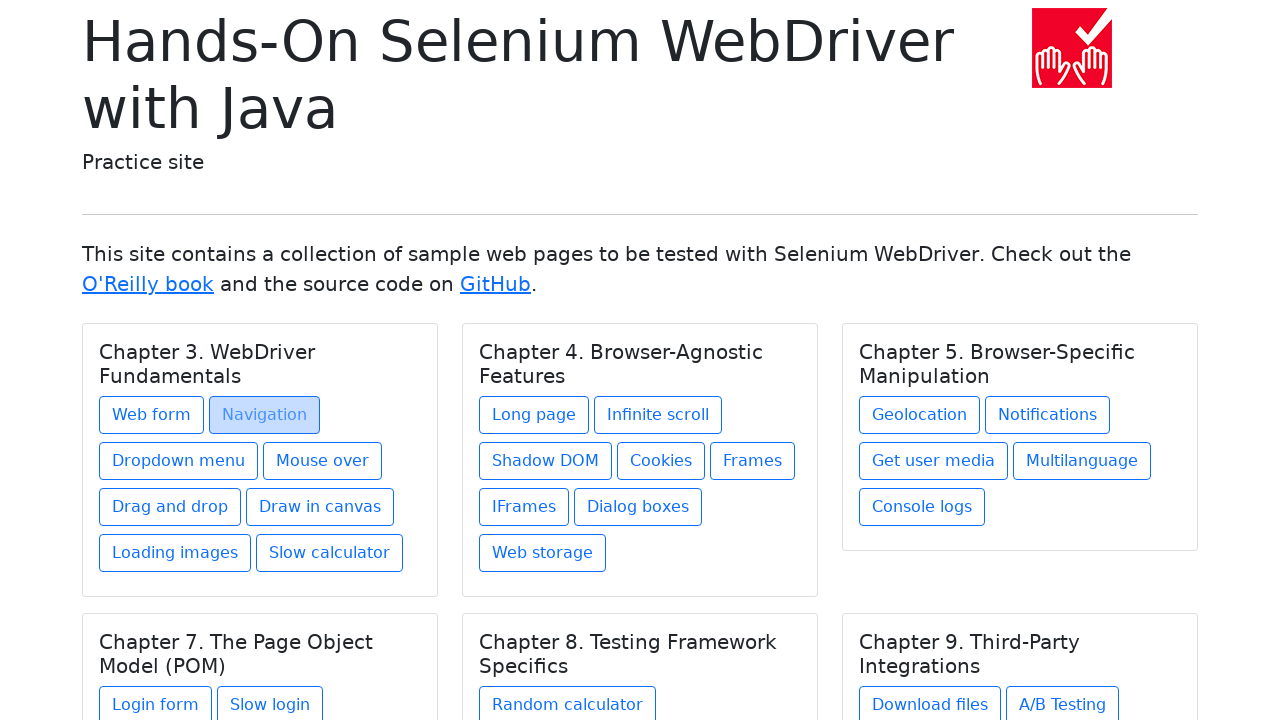

Clicked a link from the chapter at (178, 461) on h5.card-title >> nth=0 >> xpath=./../a >> nth=2
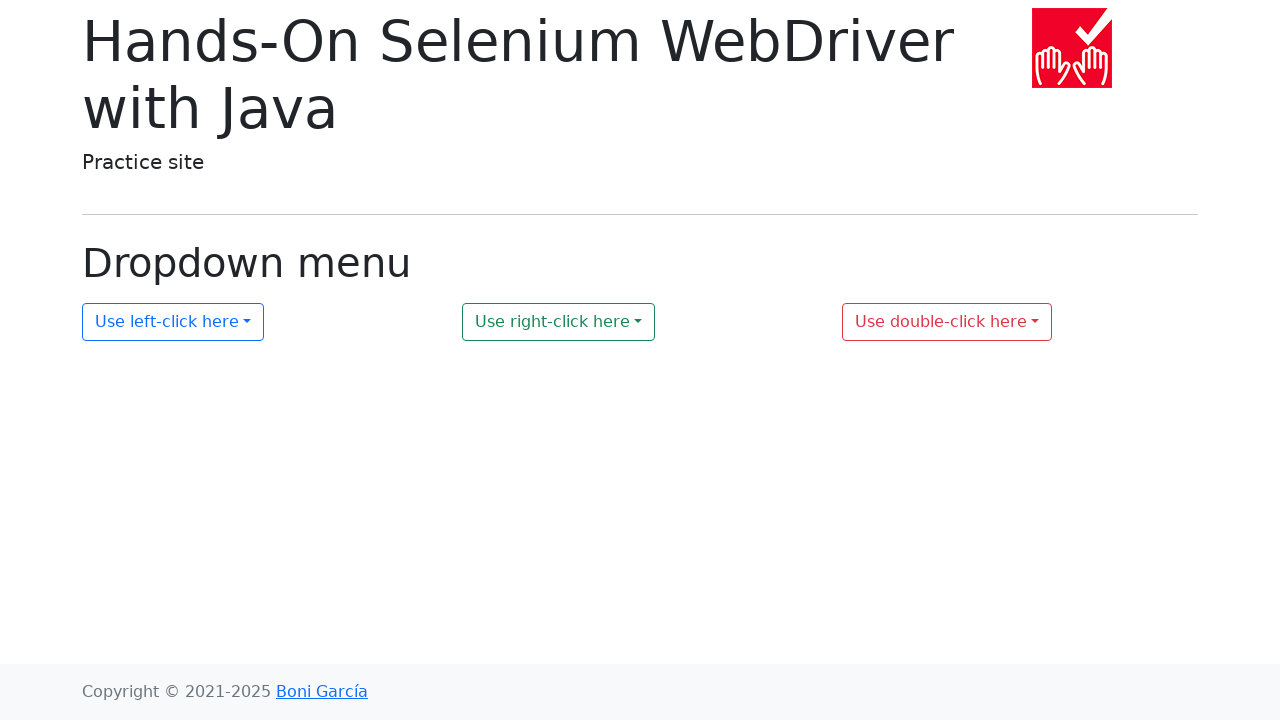

Waited for page to load
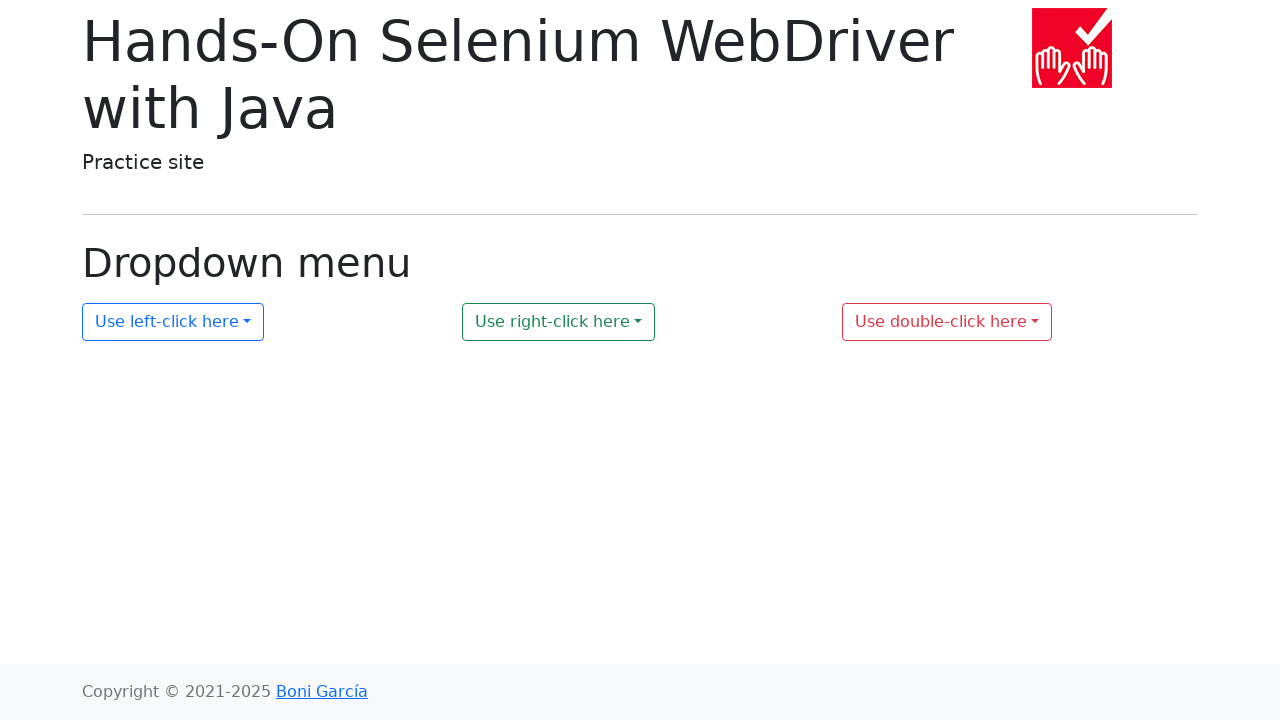

Navigated back to previous page
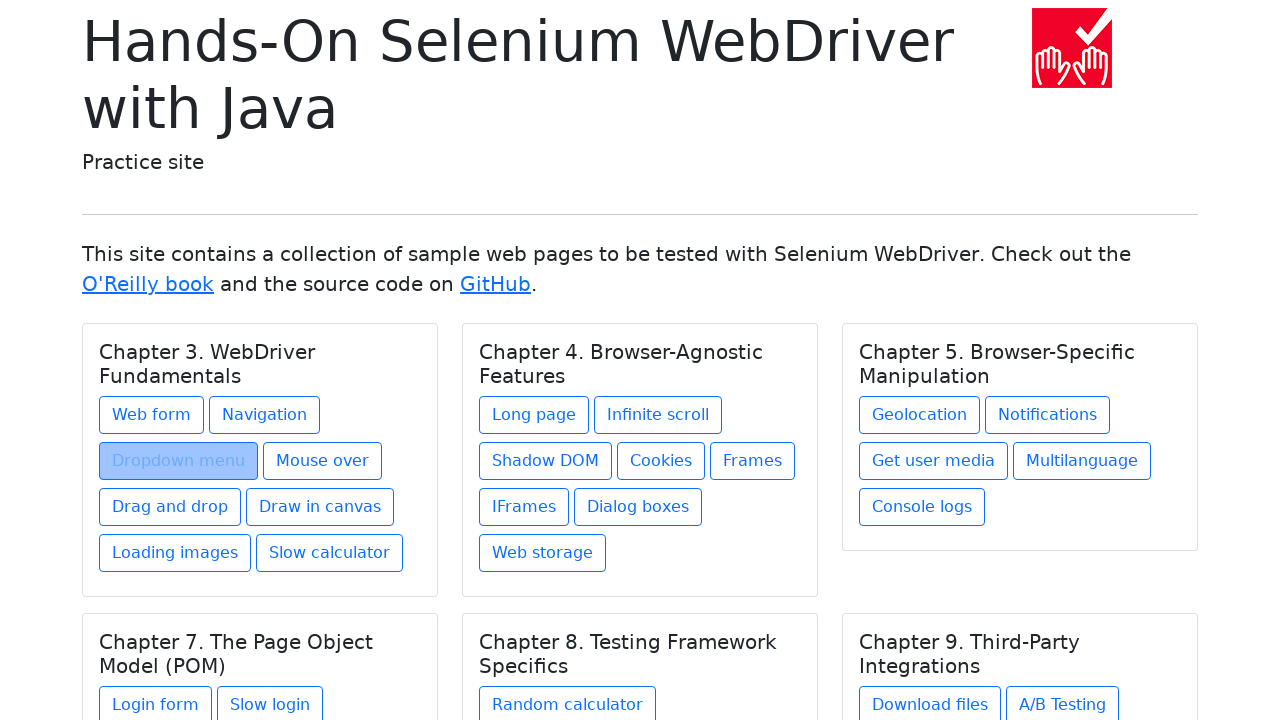

Clicked a link from the chapter at (322, 461) on h5.card-title >> nth=0 >> xpath=./../a >> nth=3
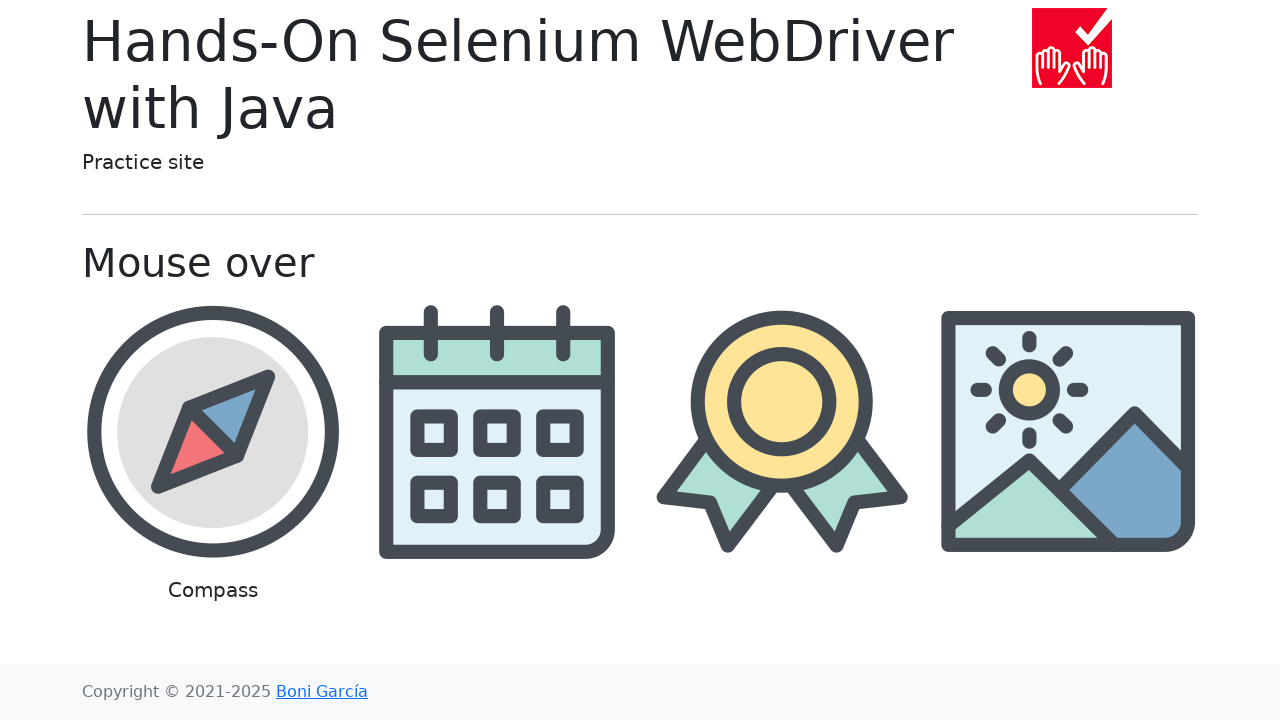

Waited for page to load
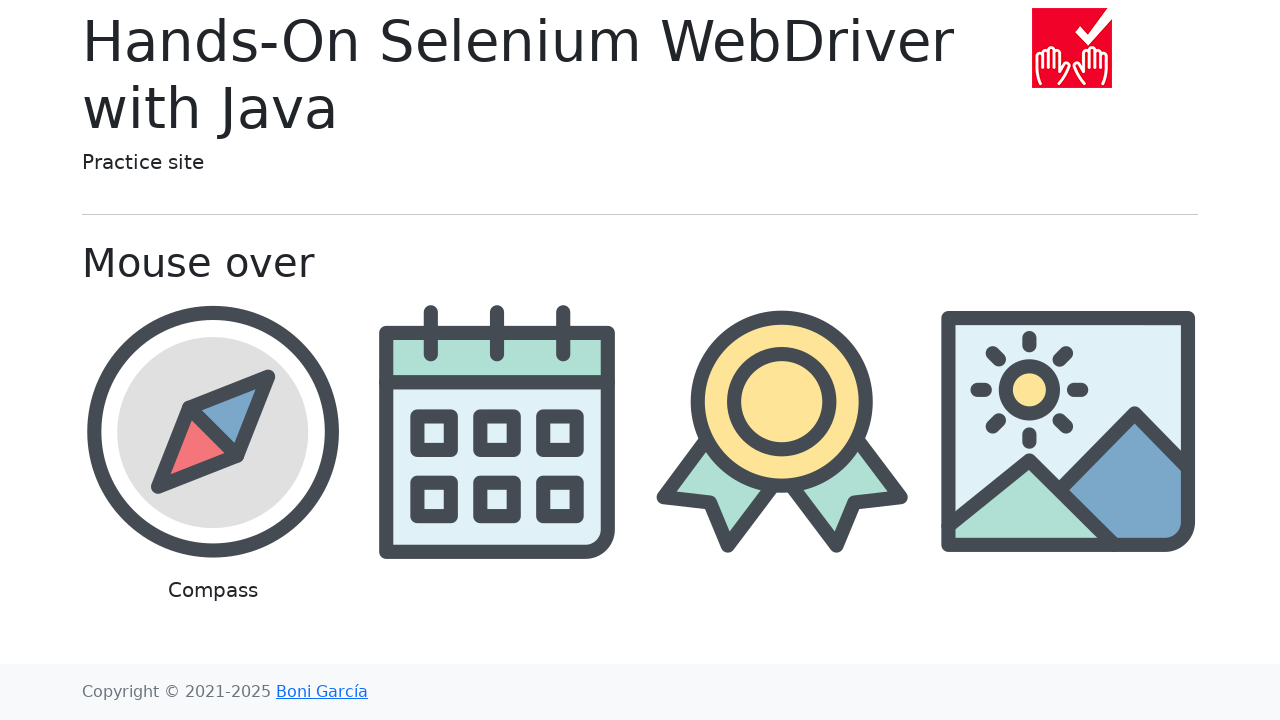

Navigated back to previous page
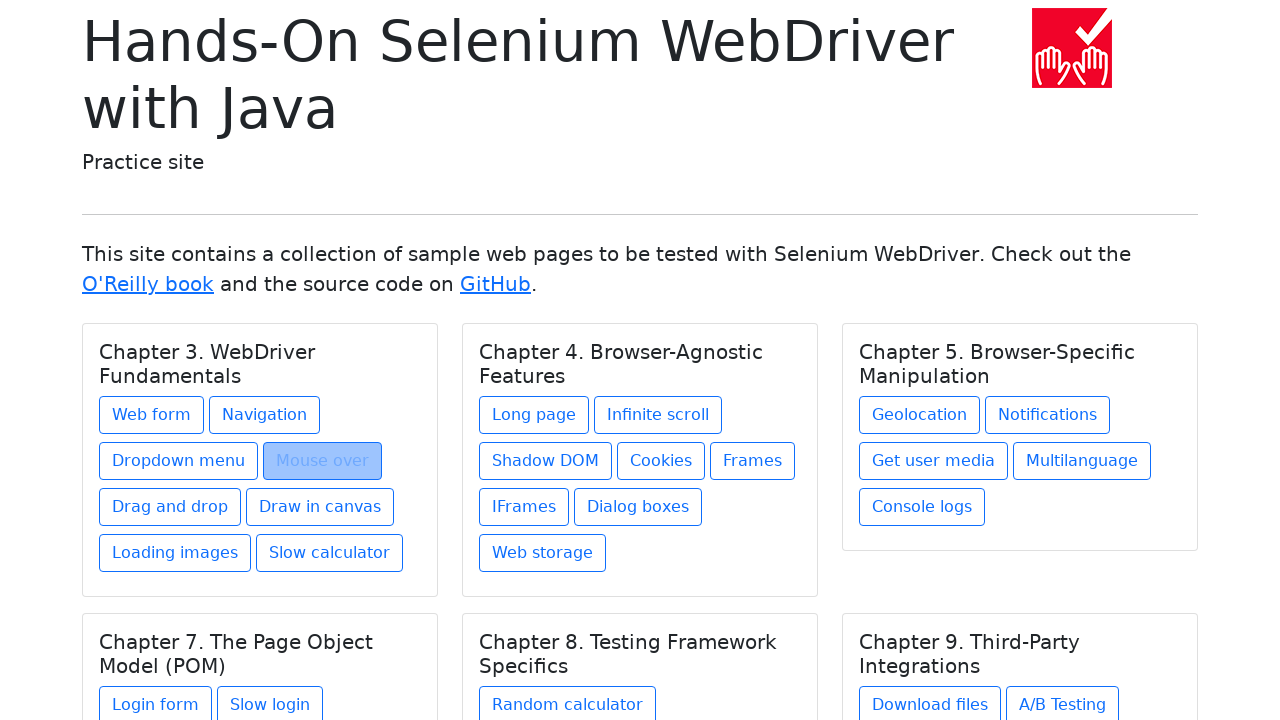

Clicked a link from the chapter at (170, 507) on h5.card-title >> nth=0 >> xpath=./../a >> nth=4
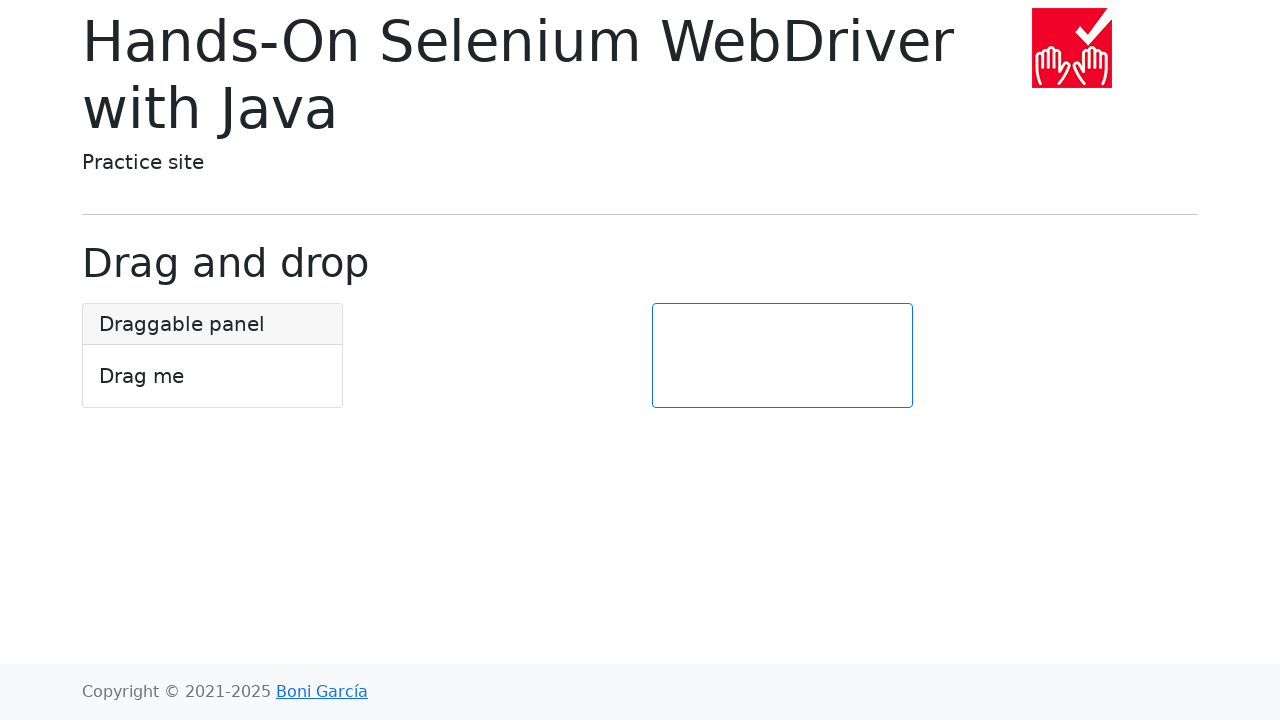

Waited for page to load
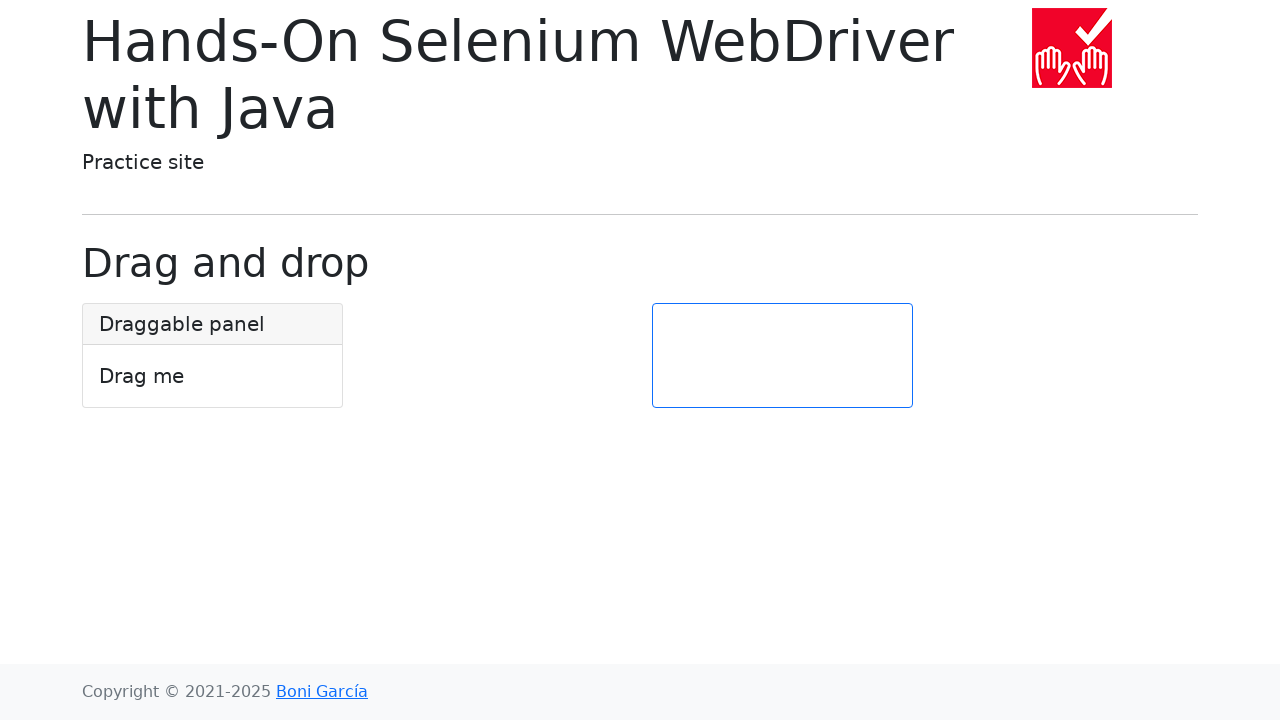

Navigated back to previous page
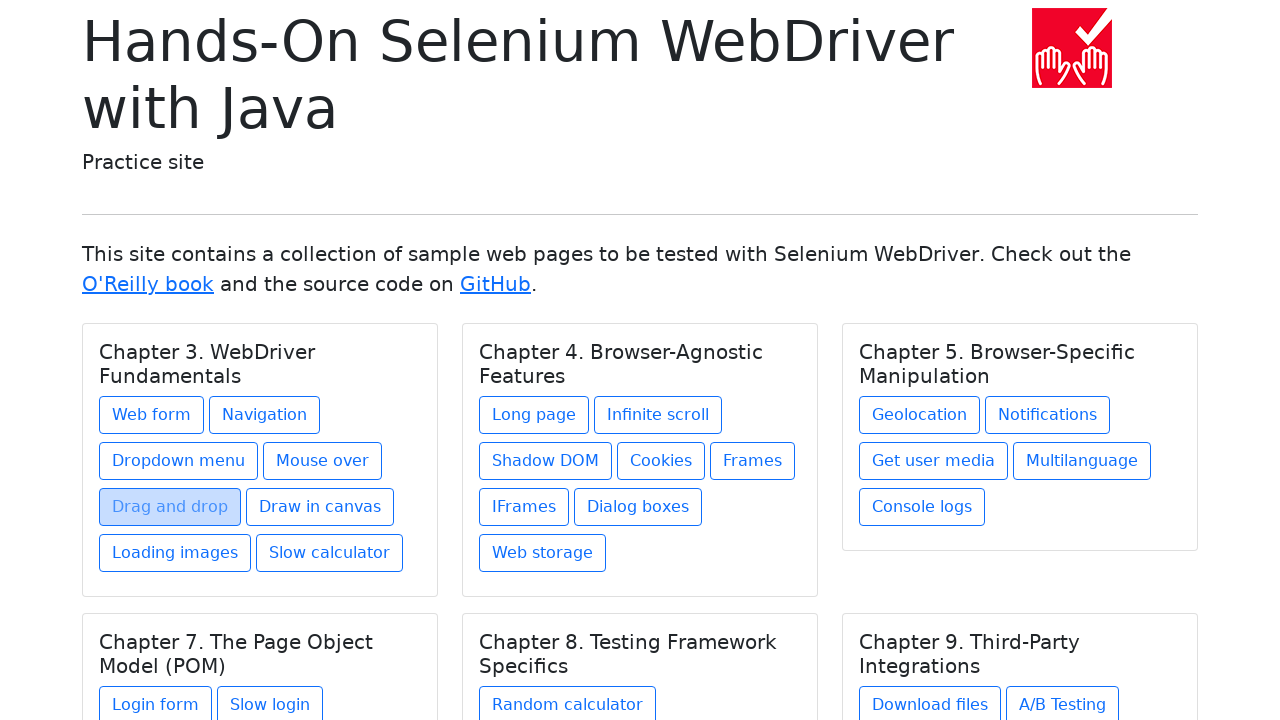

Clicked a link from the chapter at (320, 507) on h5.card-title >> nth=0 >> xpath=./../a >> nth=5
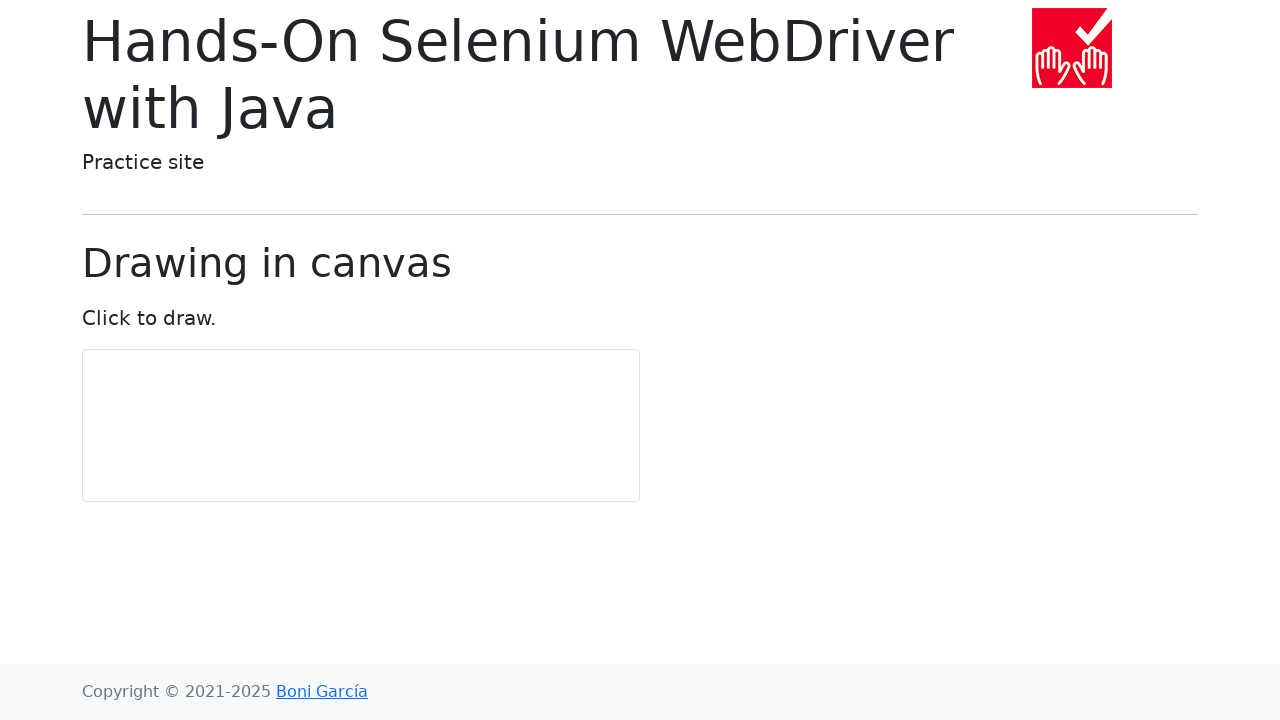

Waited for page to load
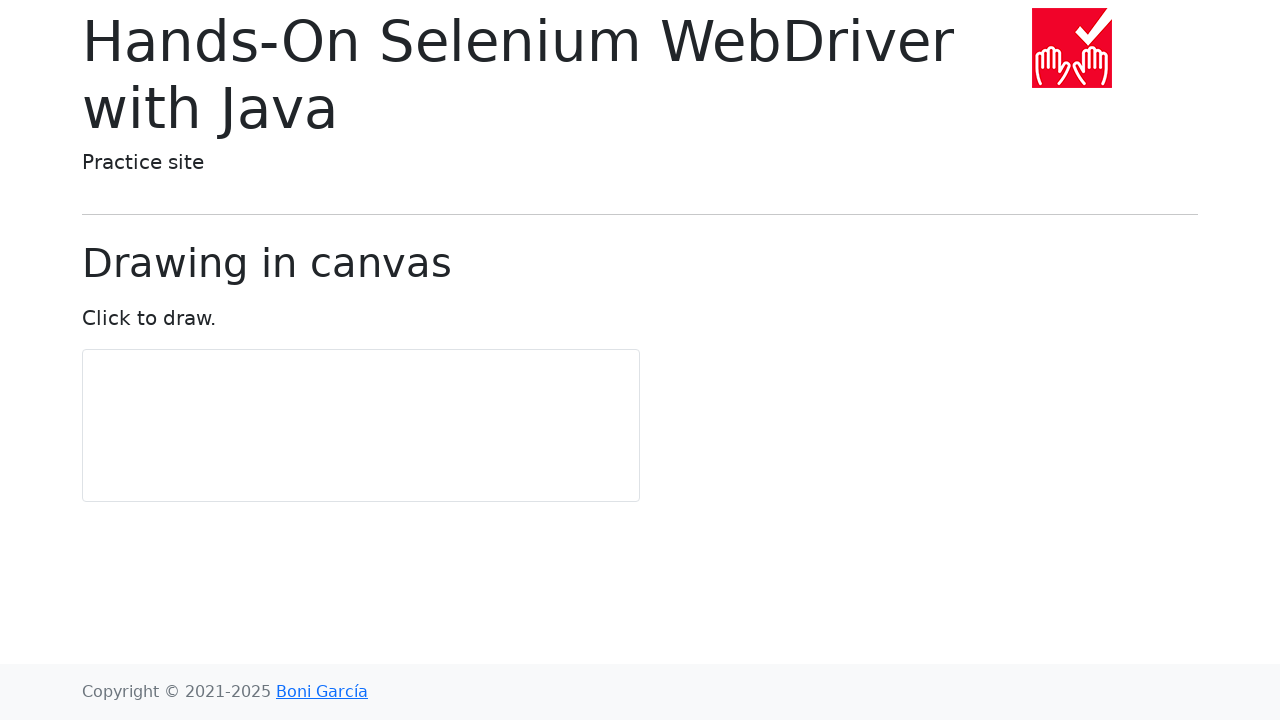

Navigated back to previous page
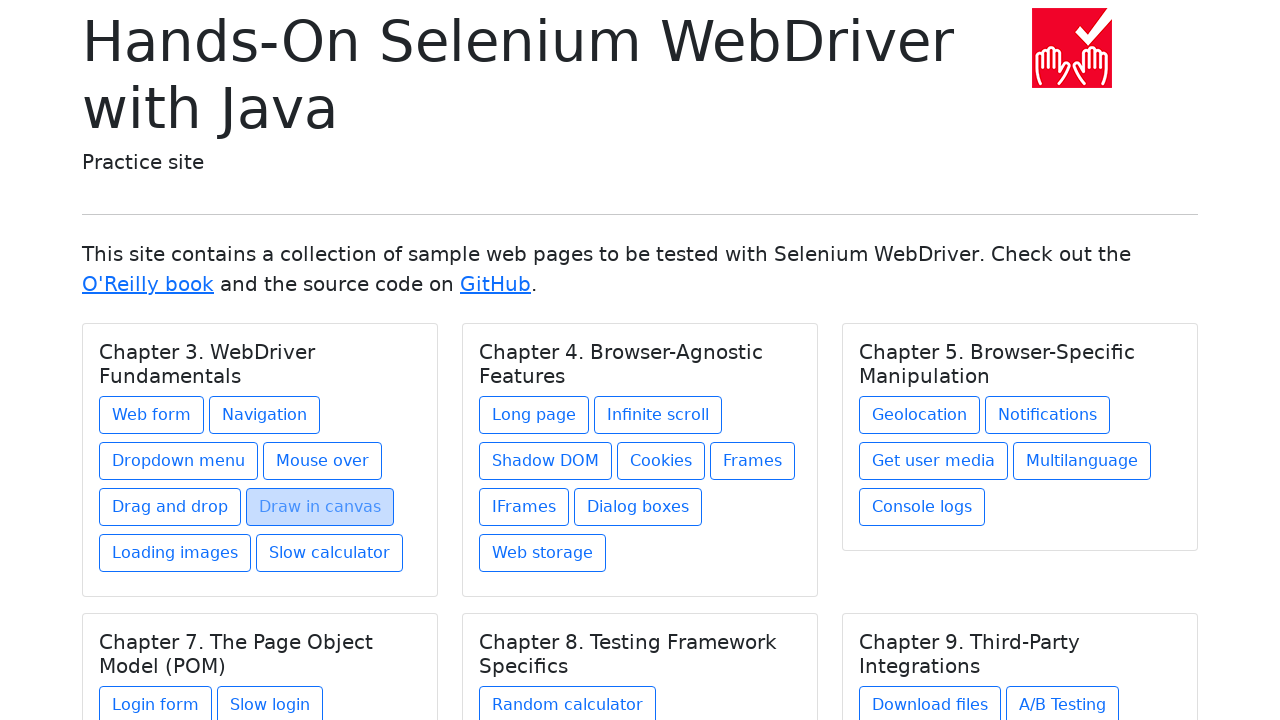

Clicked a link from the chapter at (175, 553) on h5.card-title >> nth=0 >> xpath=./../a >> nth=6
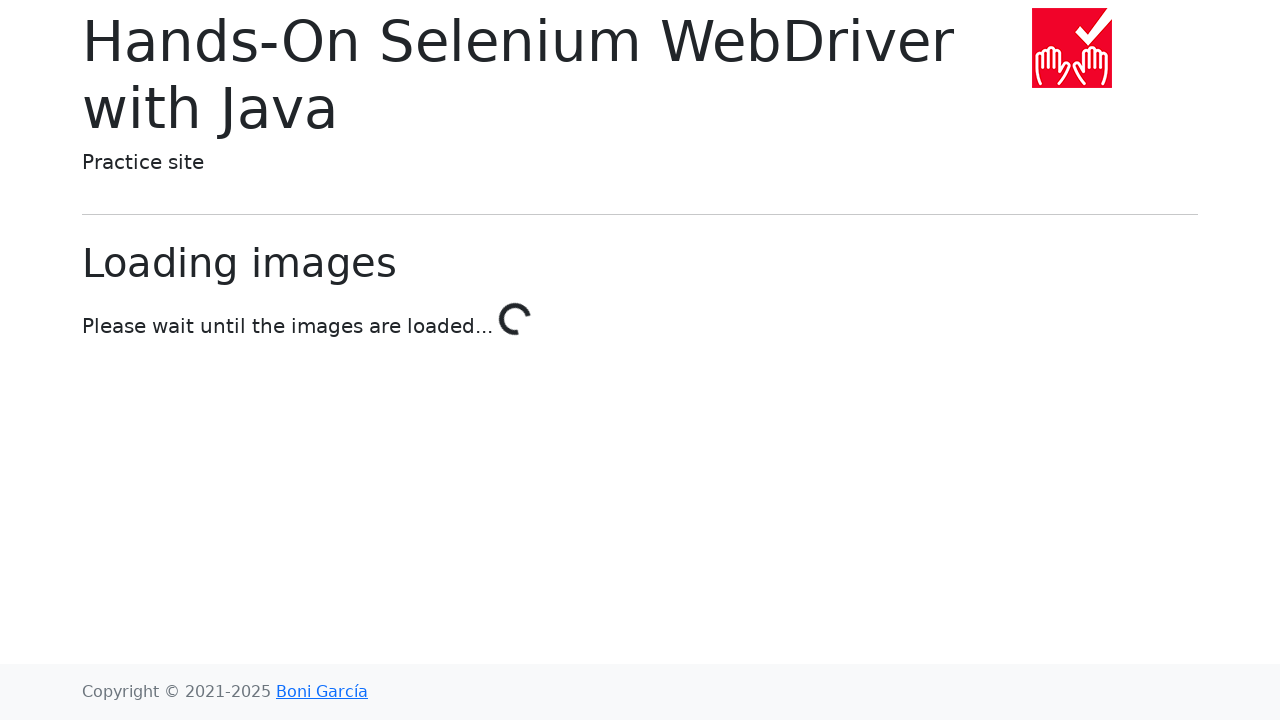

Waited for page to load
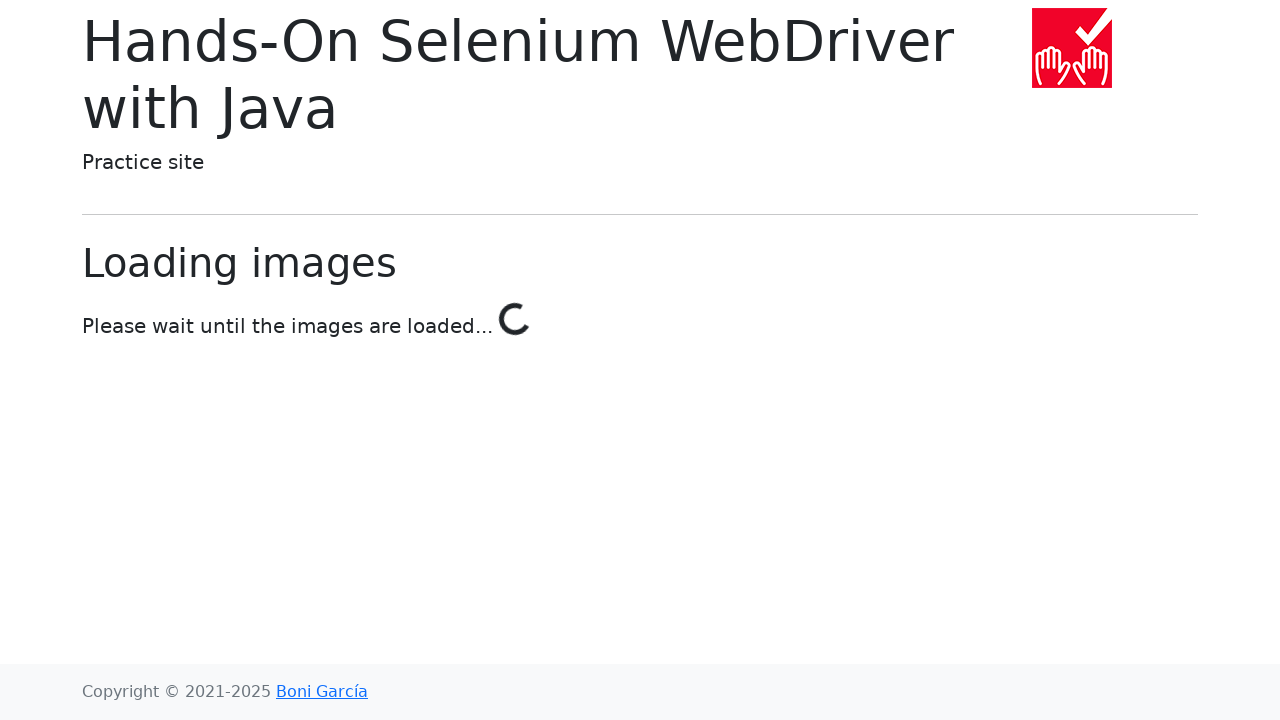

Navigated back to previous page
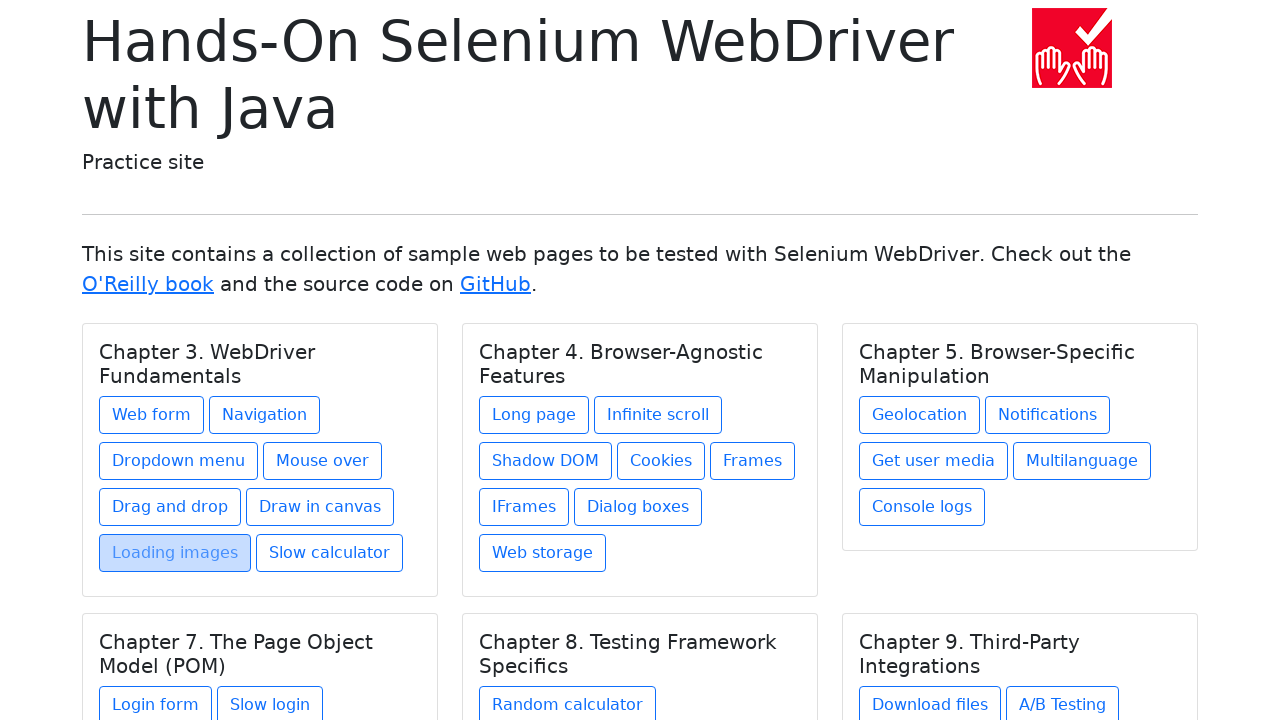

Clicked a link from the chapter at (330, 553) on h5.card-title >> nth=0 >> xpath=./../a >> nth=7
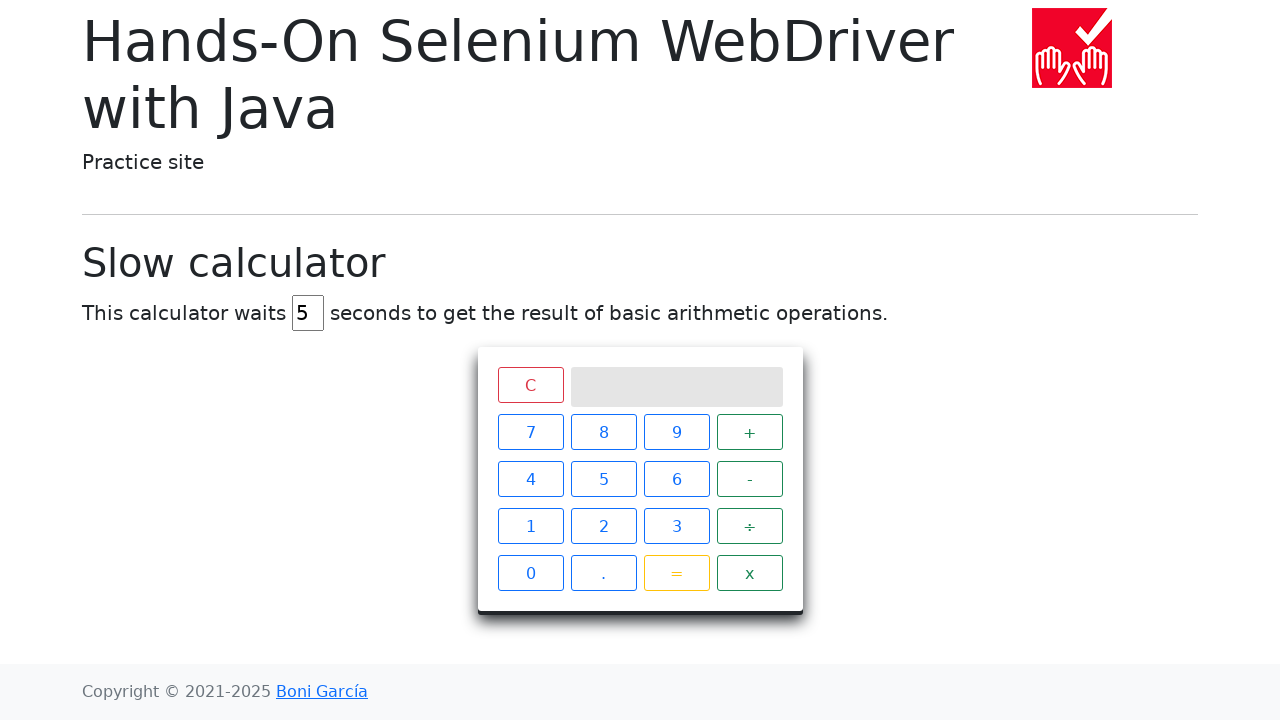

Waited for page to load
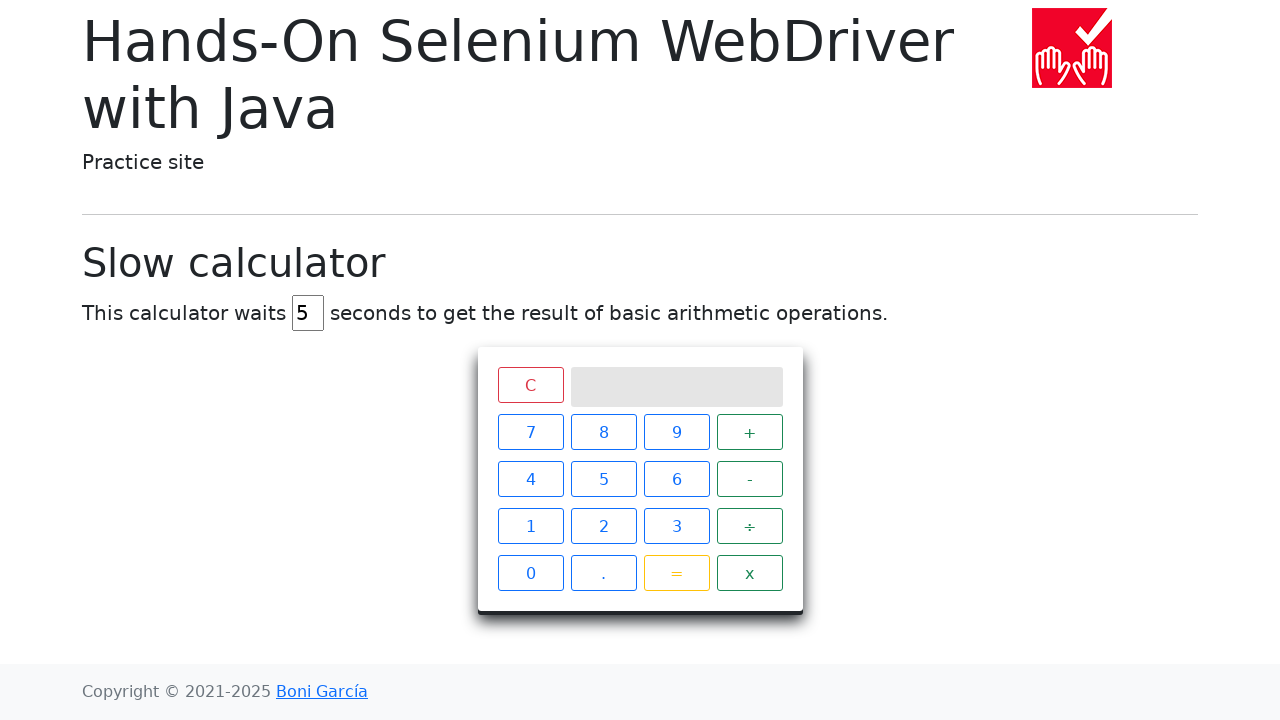

Navigated back to previous page
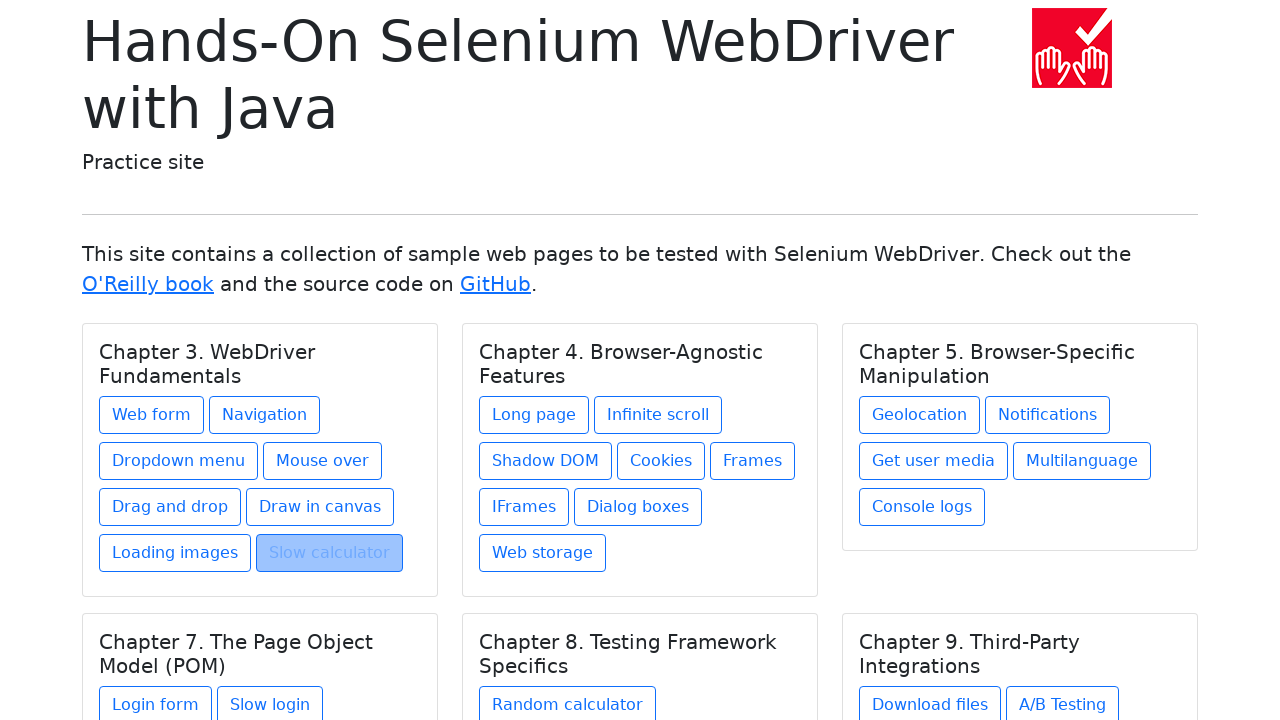

Located all links in current chapter
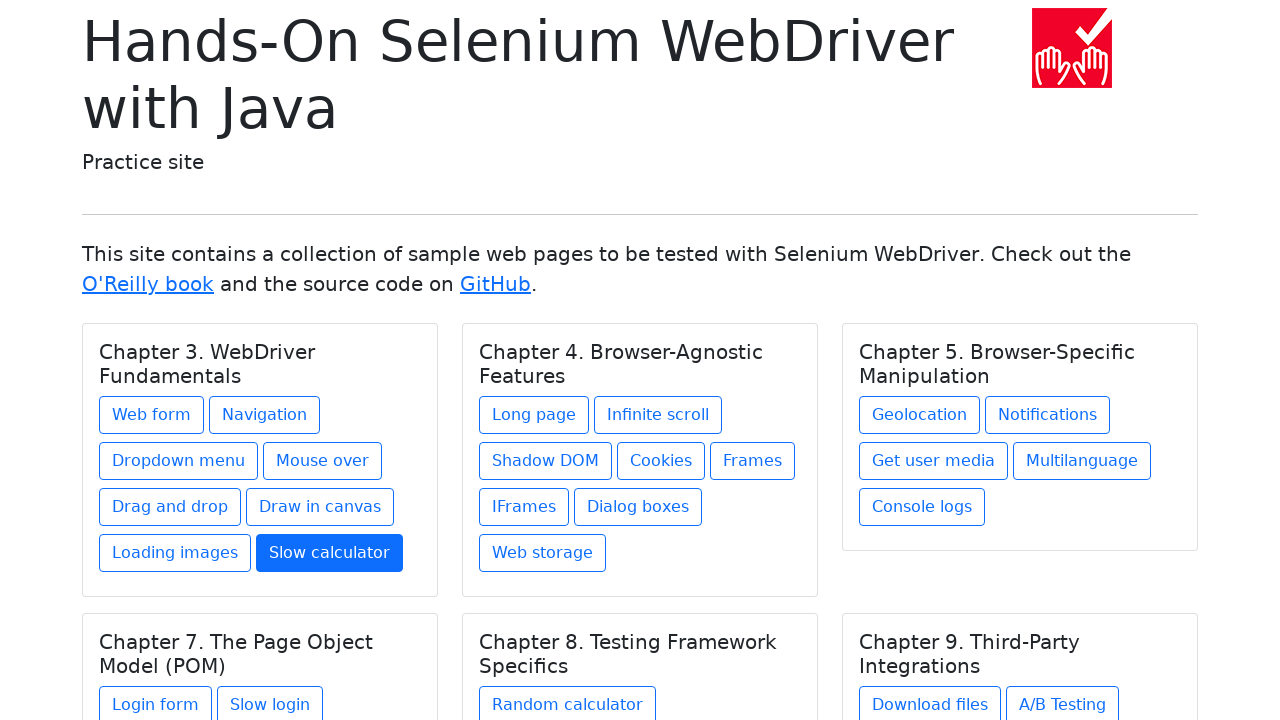

Clicked a link from the chapter at (534, 415) on h5.card-title >> nth=1 >> xpath=./../a >> nth=0
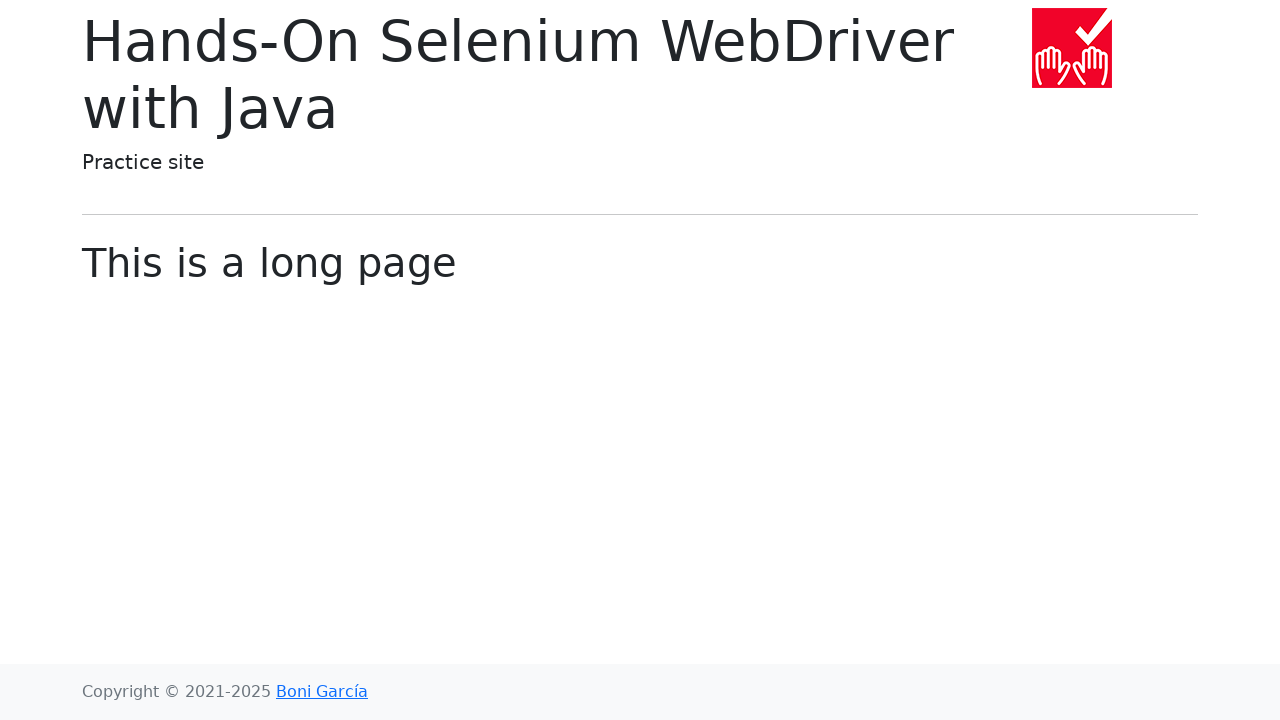

Waited for page to load
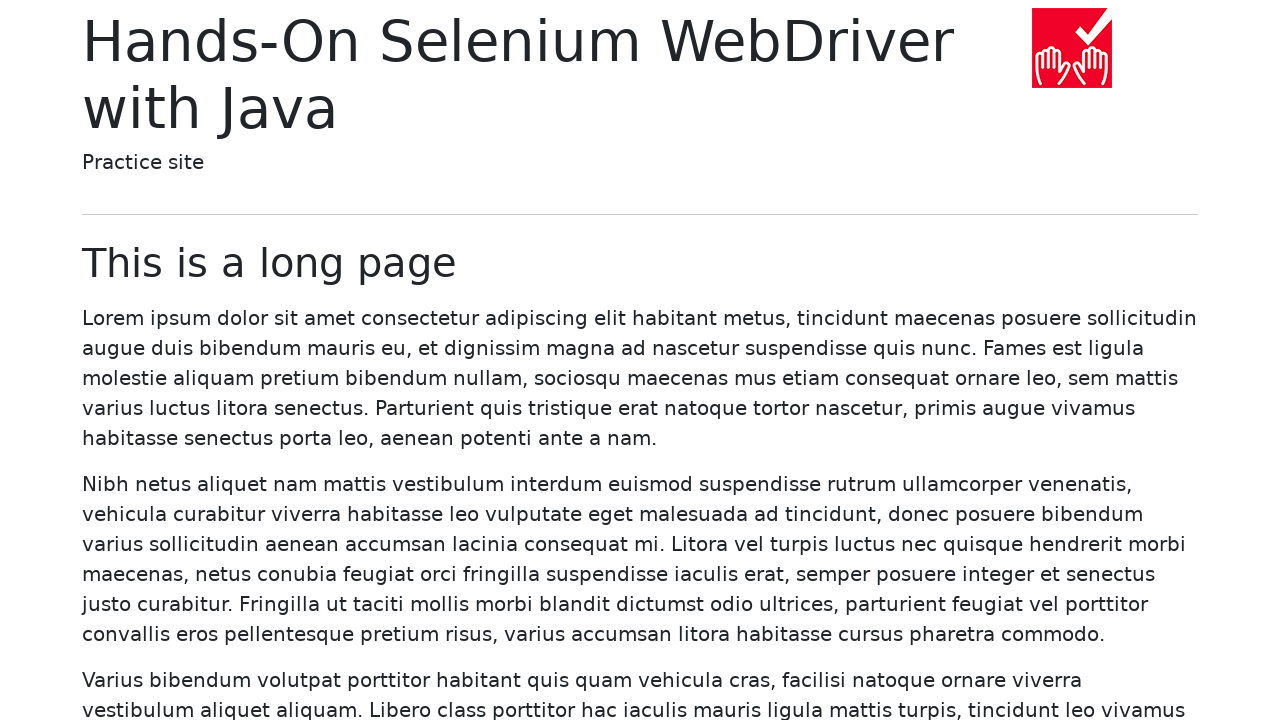

Navigated back to previous page
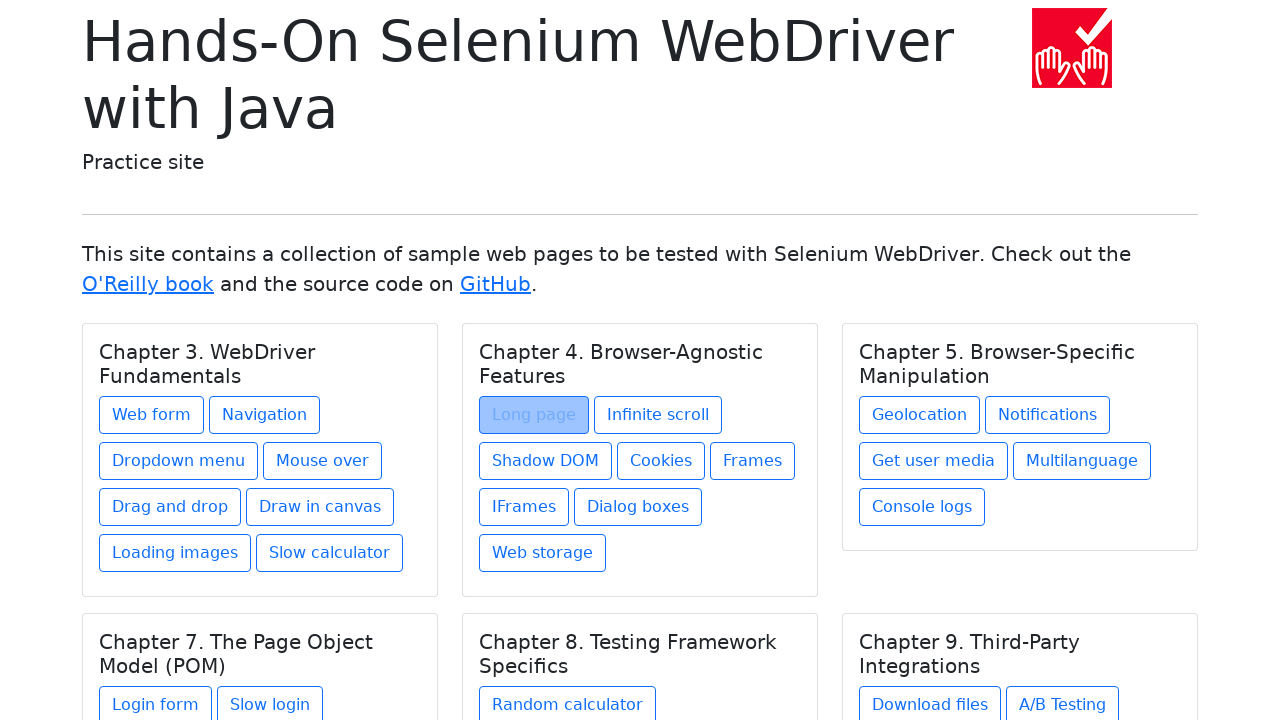

Clicked a link from the chapter at (658, 415) on h5.card-title >> nth=1 >> xpath=./../a >> nth=1
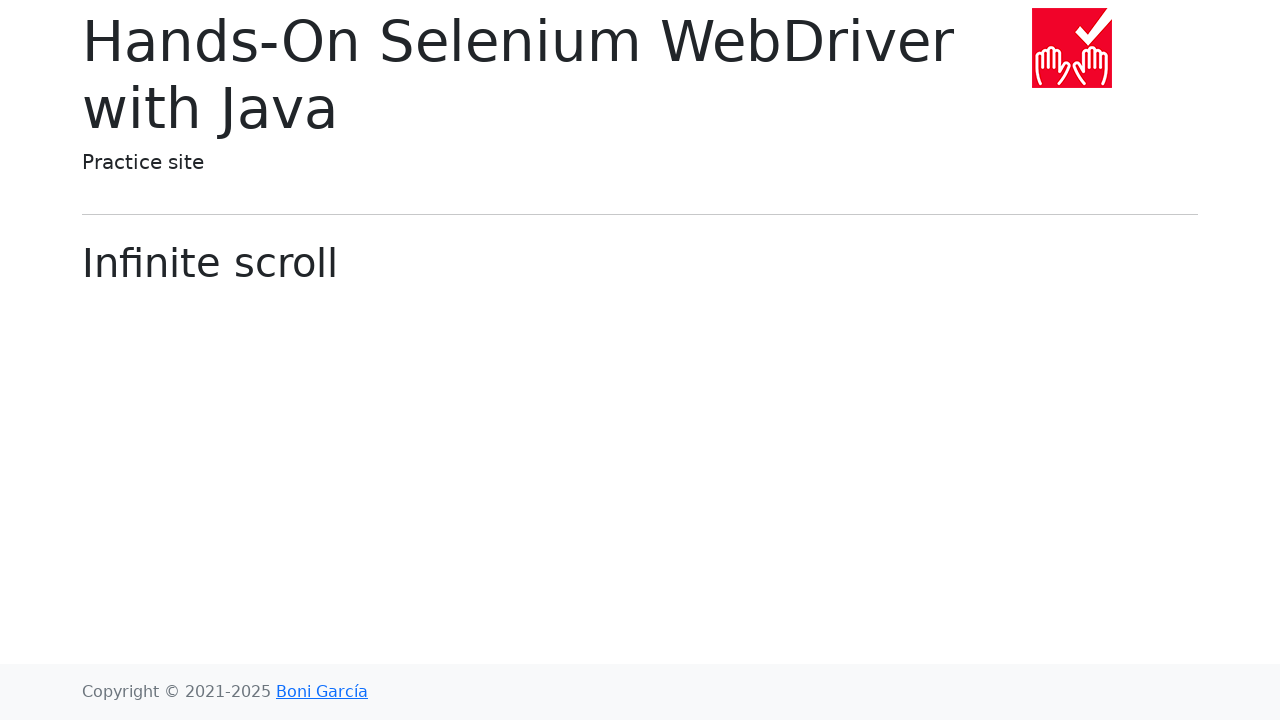

Waited for page to load
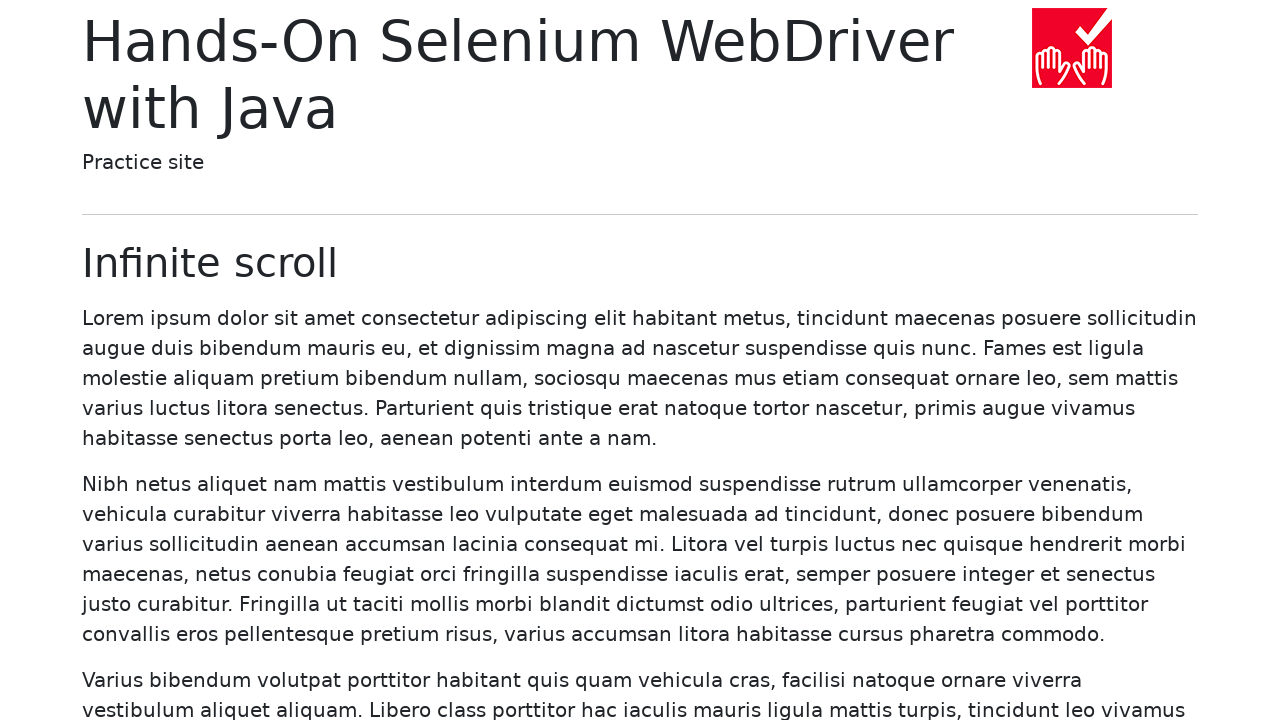

Navigated back to previous page
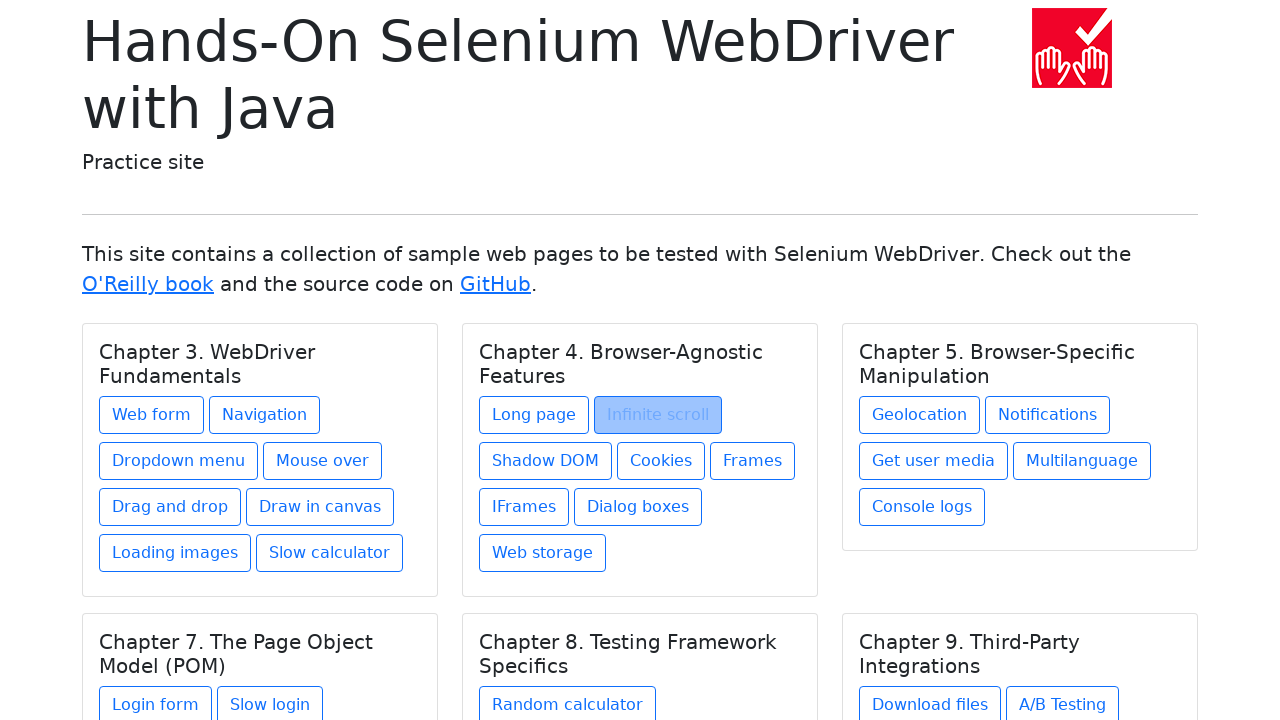

Clicked a link from the chapter at (546, 461) on h5.card-title >> nth=1 >> xpath=./../a >> nth=2
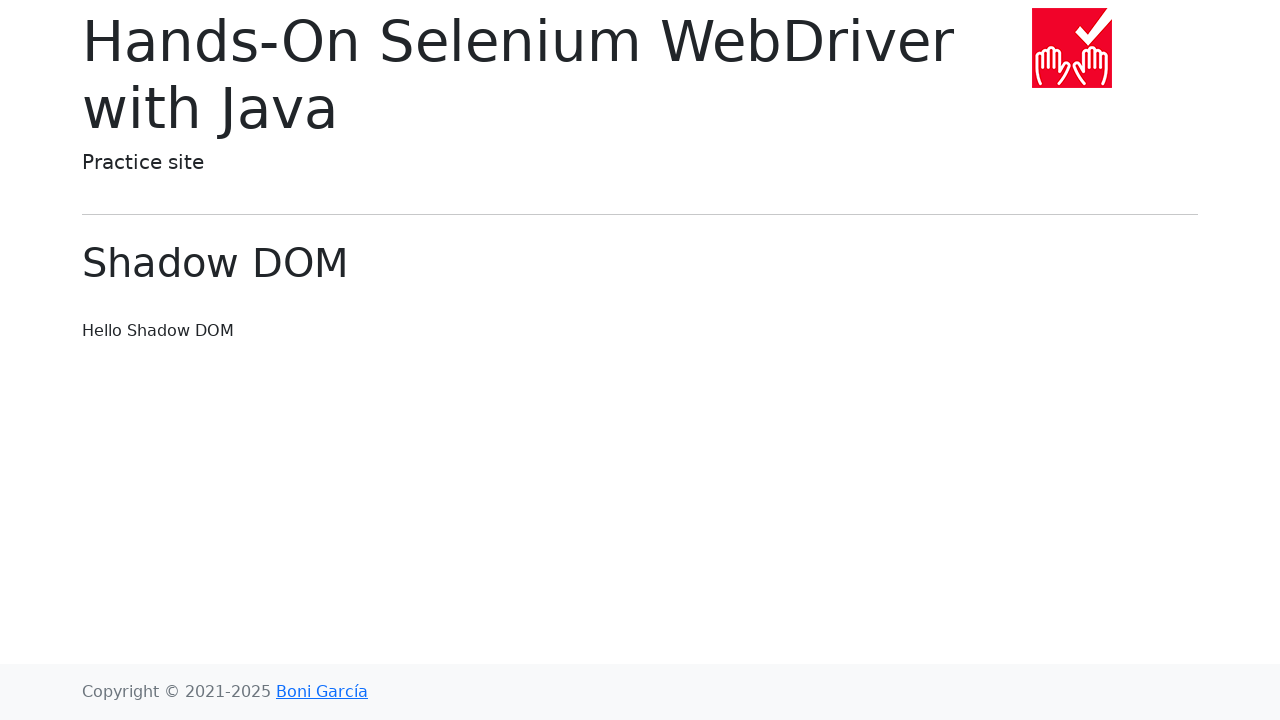

Waited for page to load
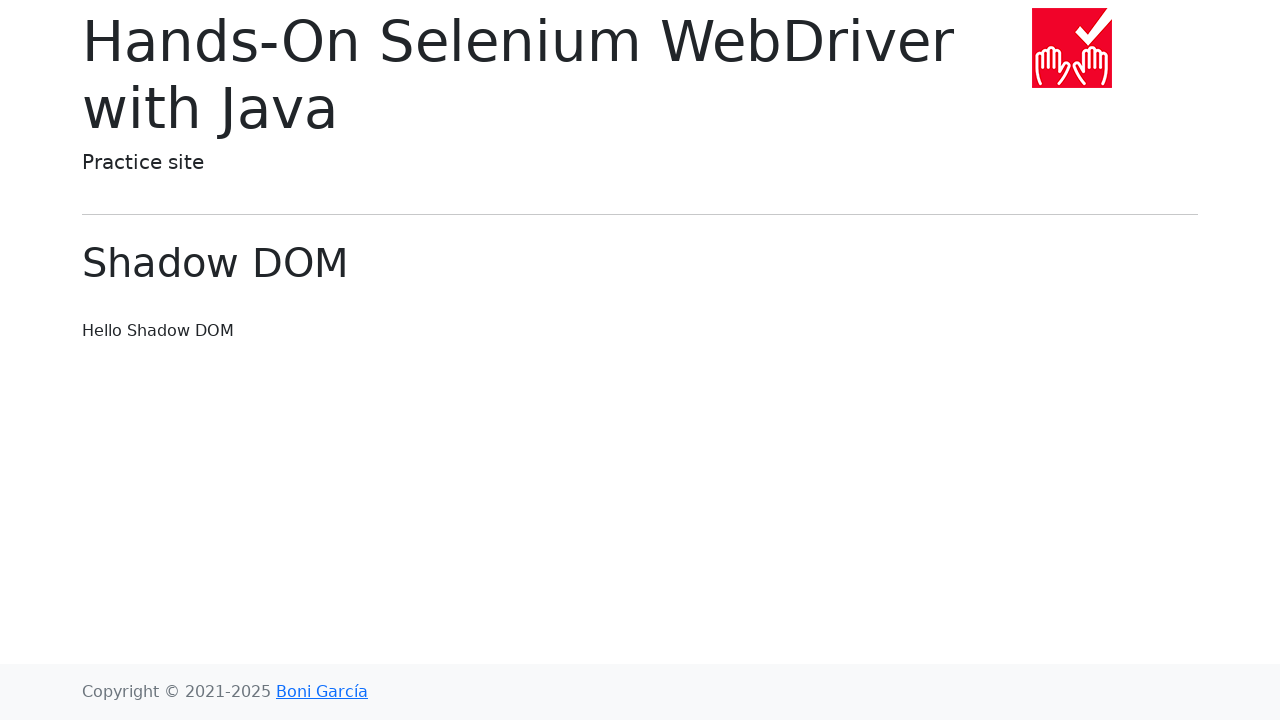

Navigated back to previous page
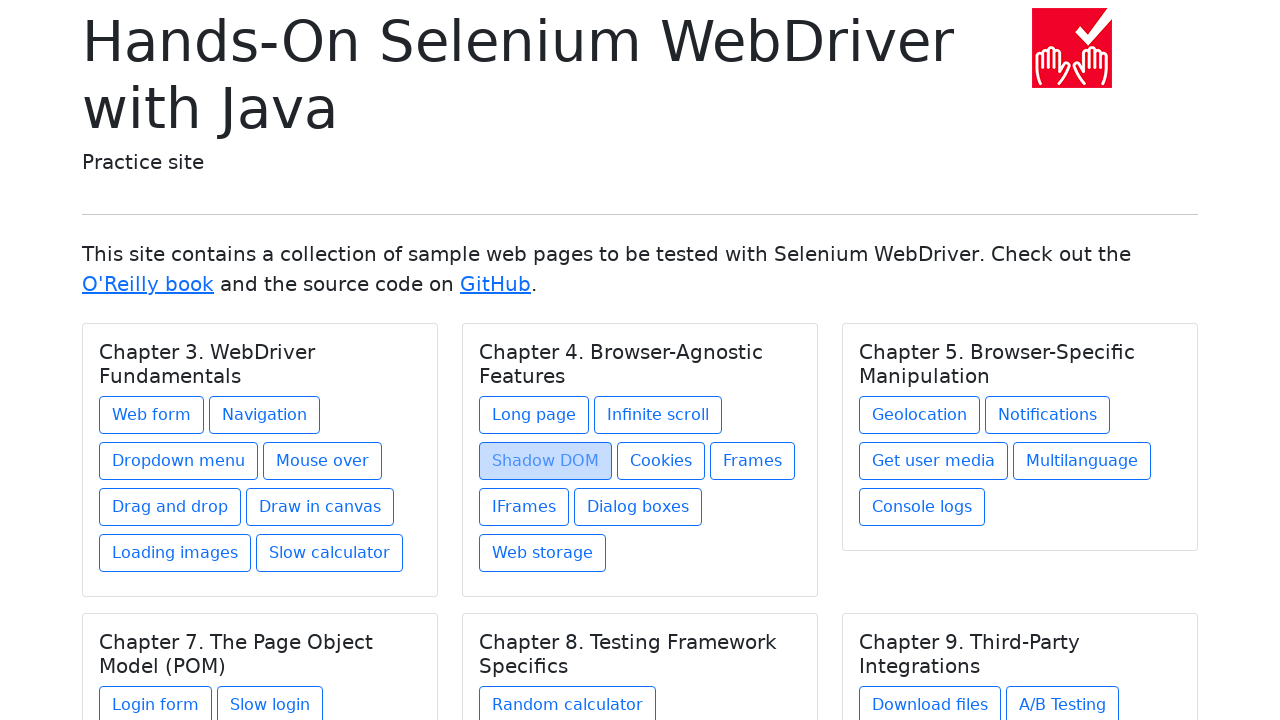

Clicked a link from the chapter at (661, 461) on h5.card-title >> nth=1 >> xpath=./../a >> nth=3
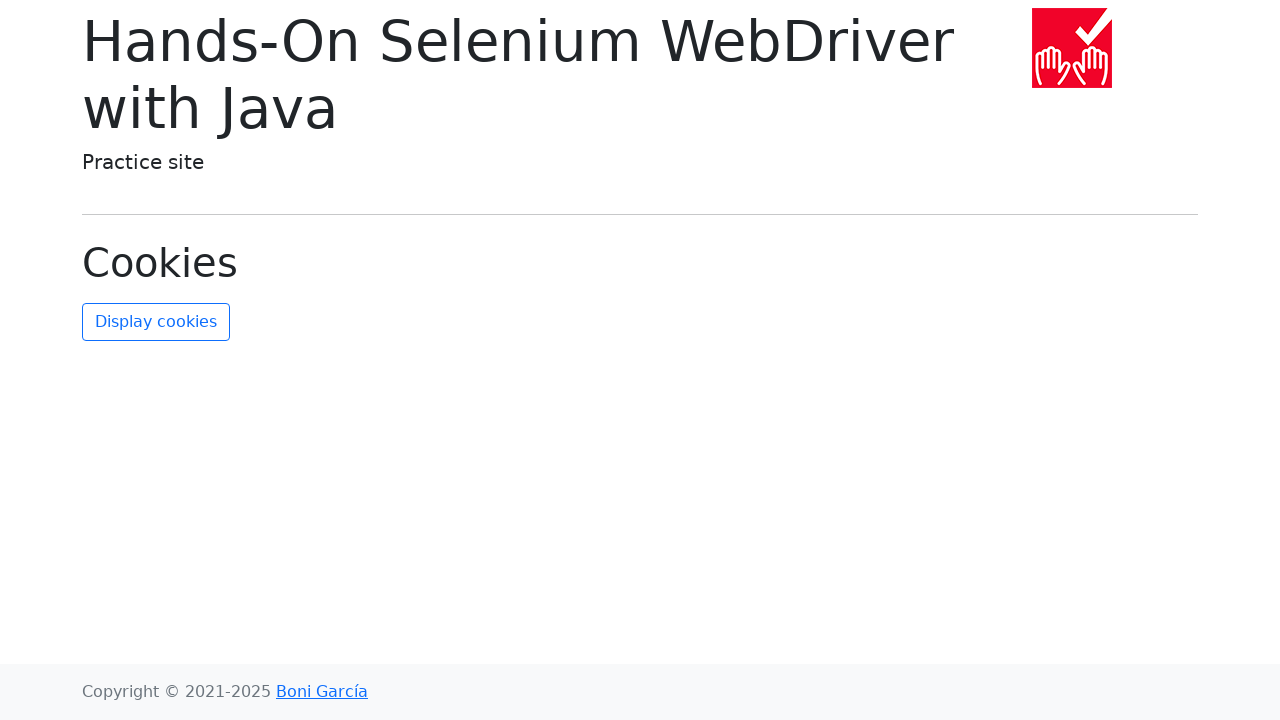

Waited for page to load
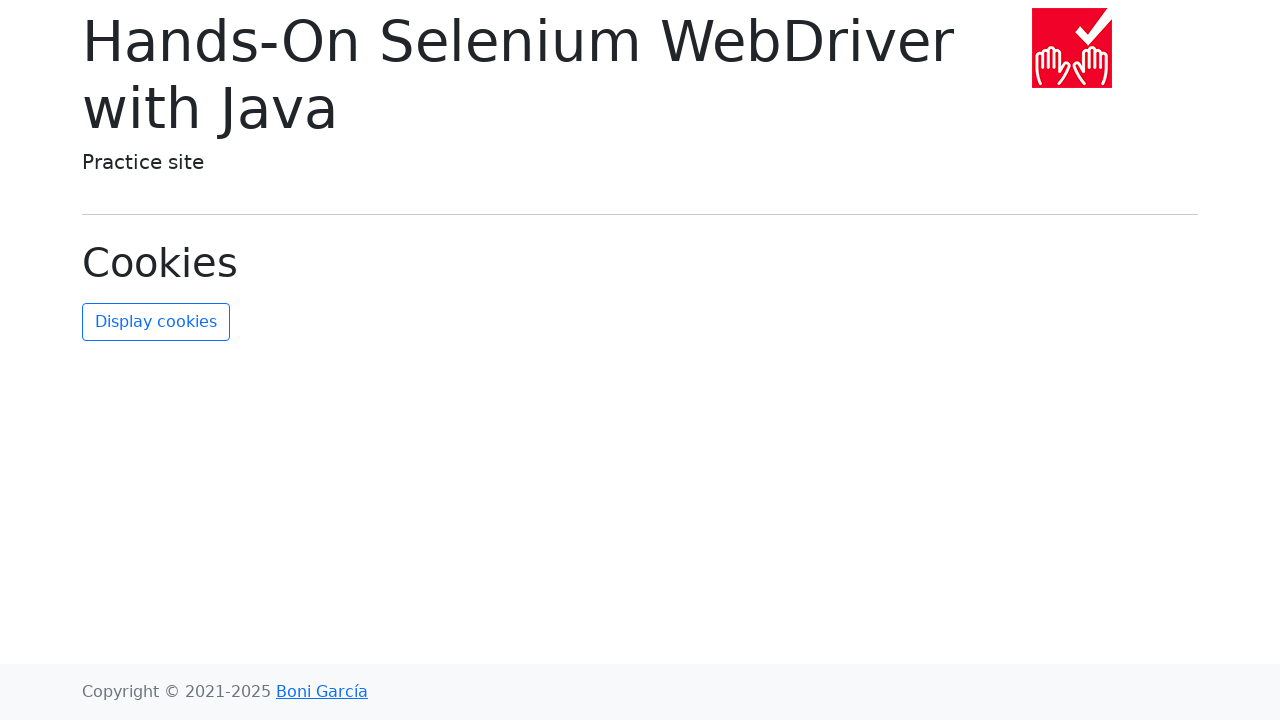

Navigated back to previous page
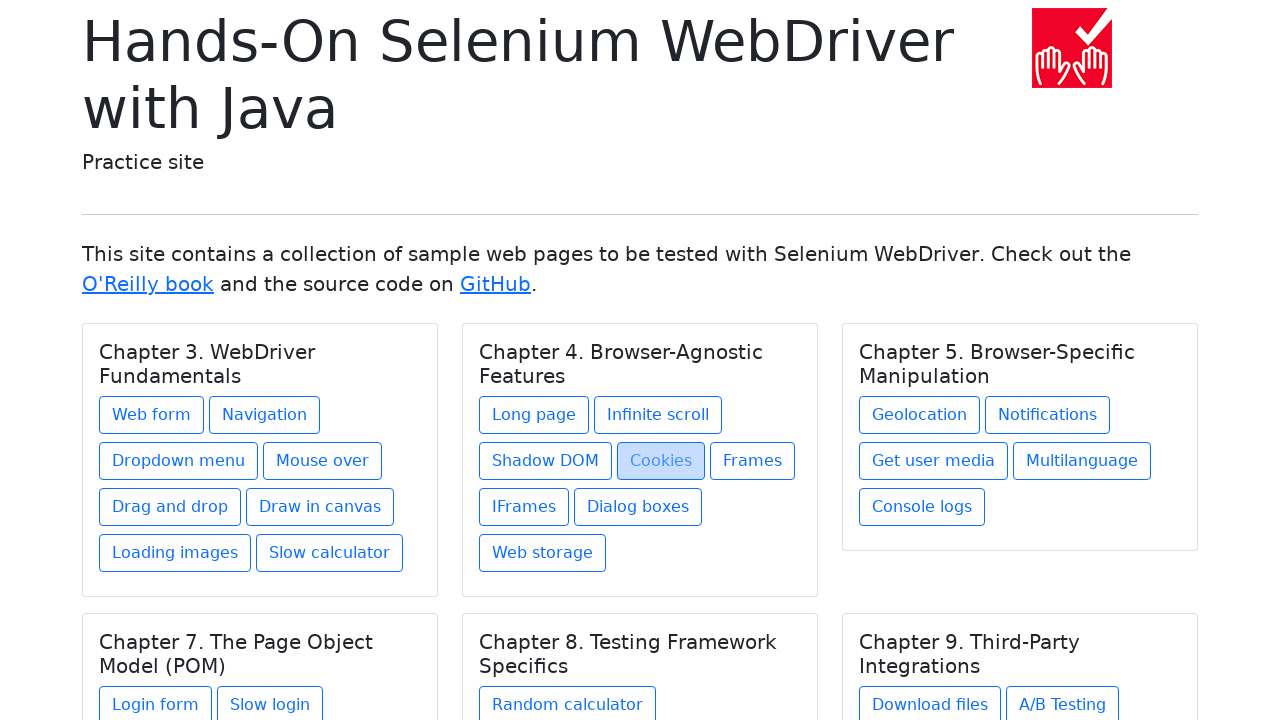

Clicked a link from the chapter at (752, 461) on h5.card-title >> nth=1 >> xpath=./../a >> nth=4
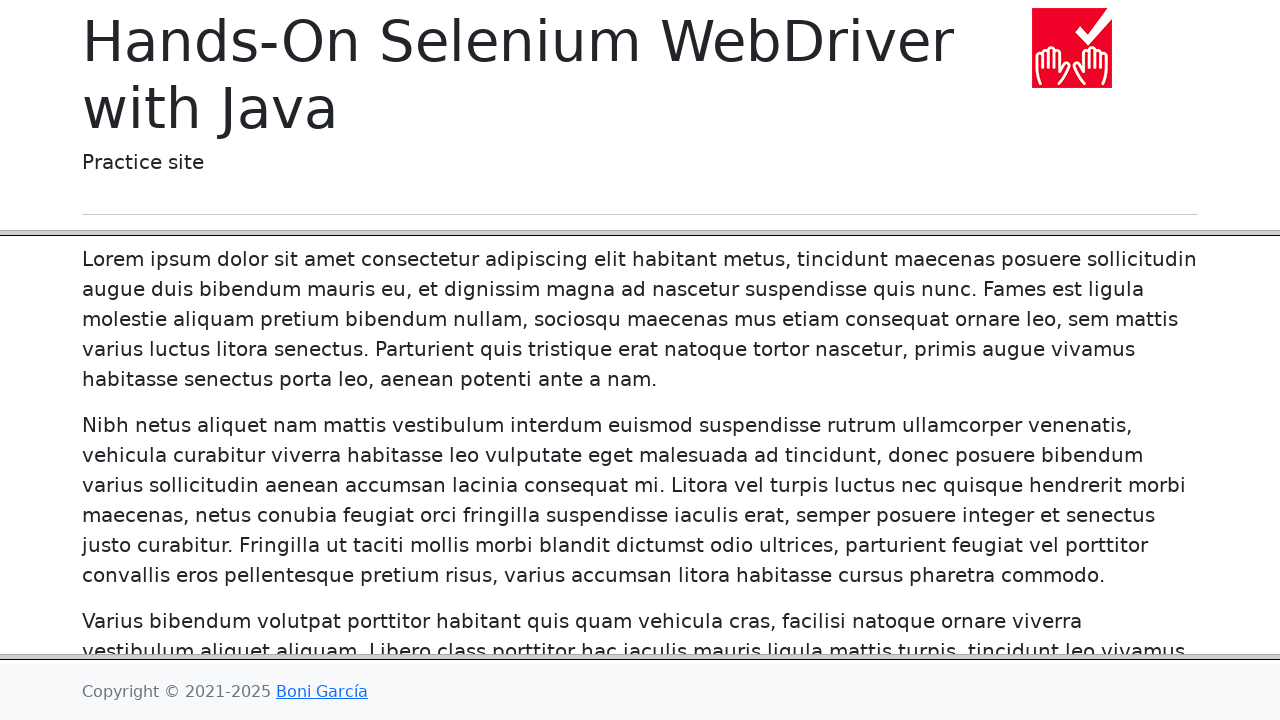

Waited for page to load
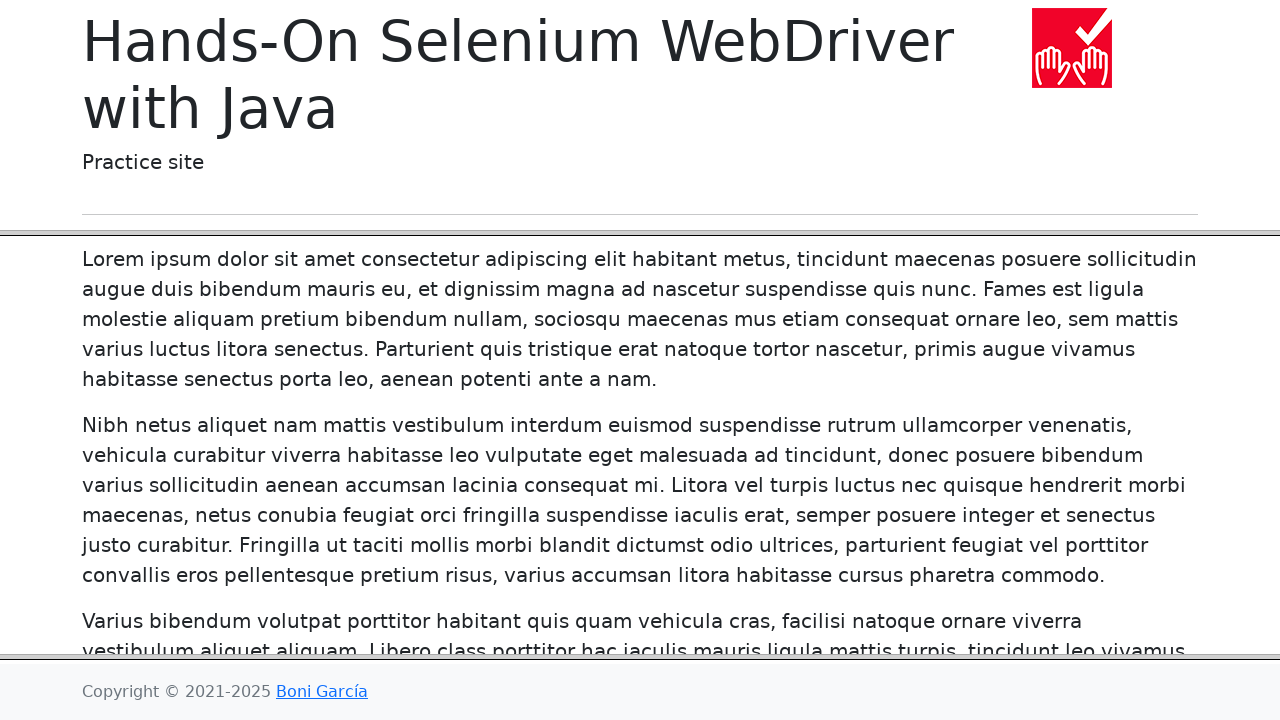

Navigated back to previous page
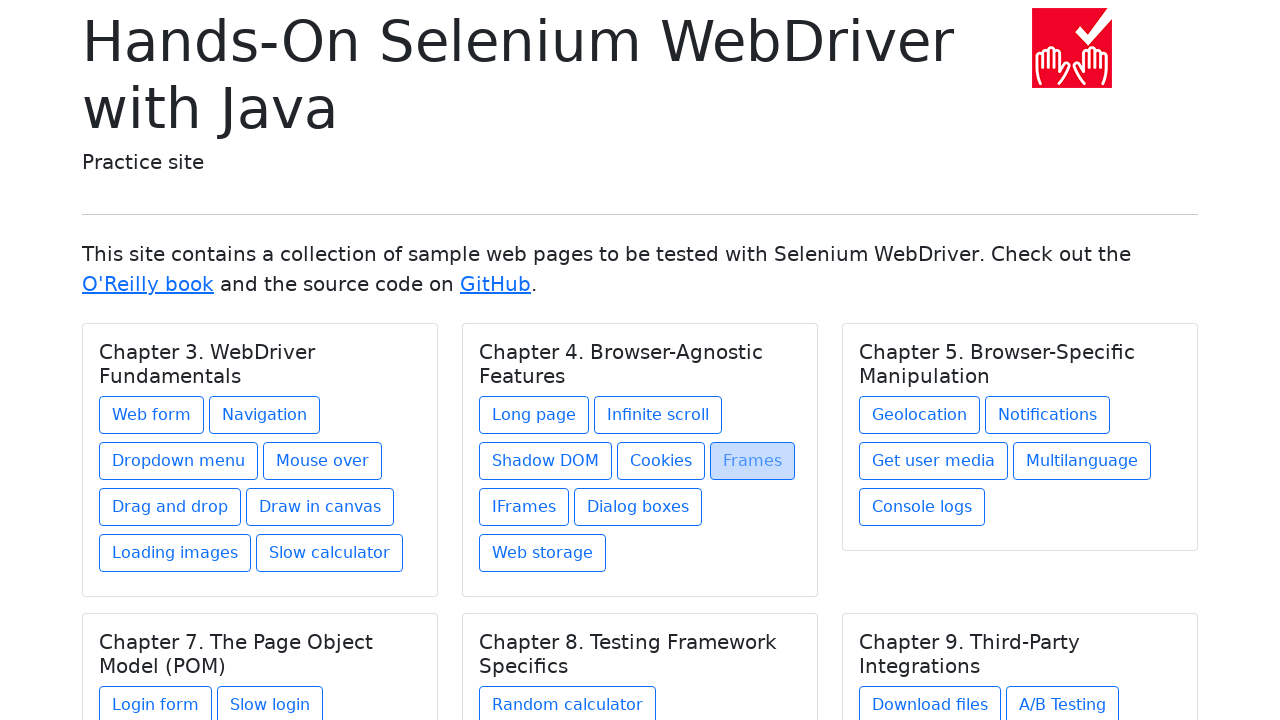

Clicked a link from the chapter at (524, 507) on h5.card-title >> nth=1 >> xpath=./../a >> nth=5
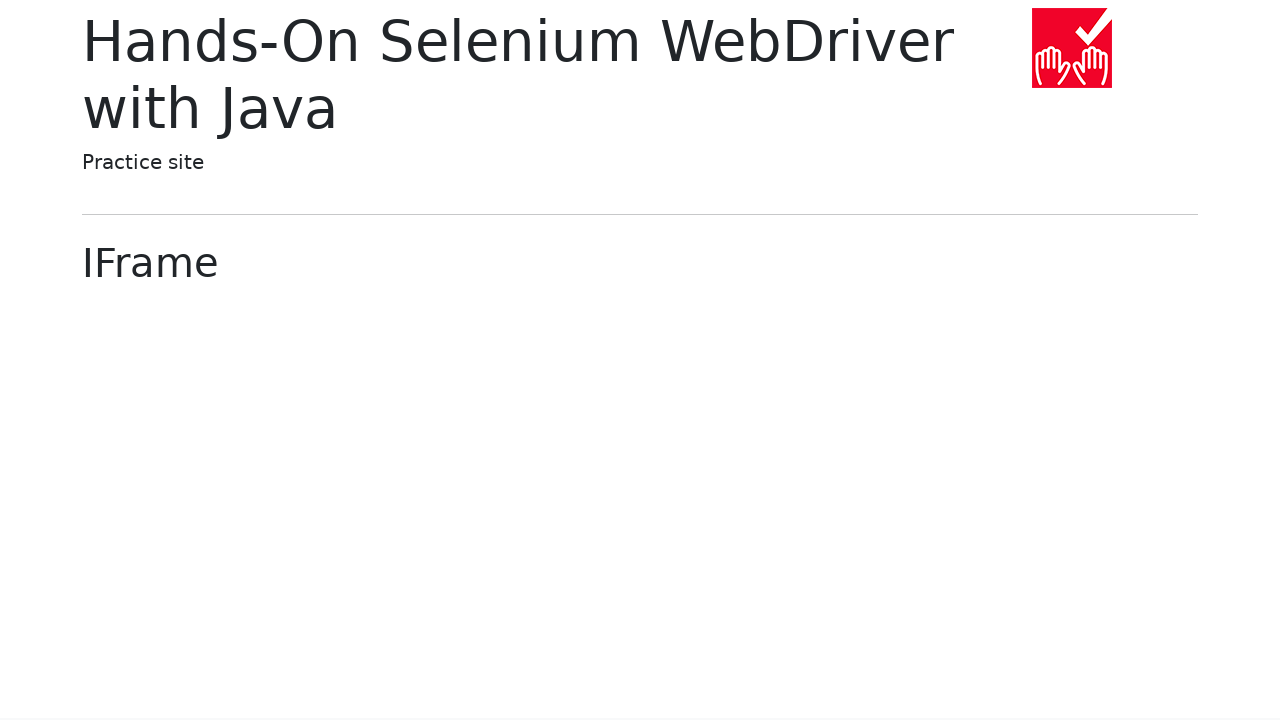

Waited for page to load
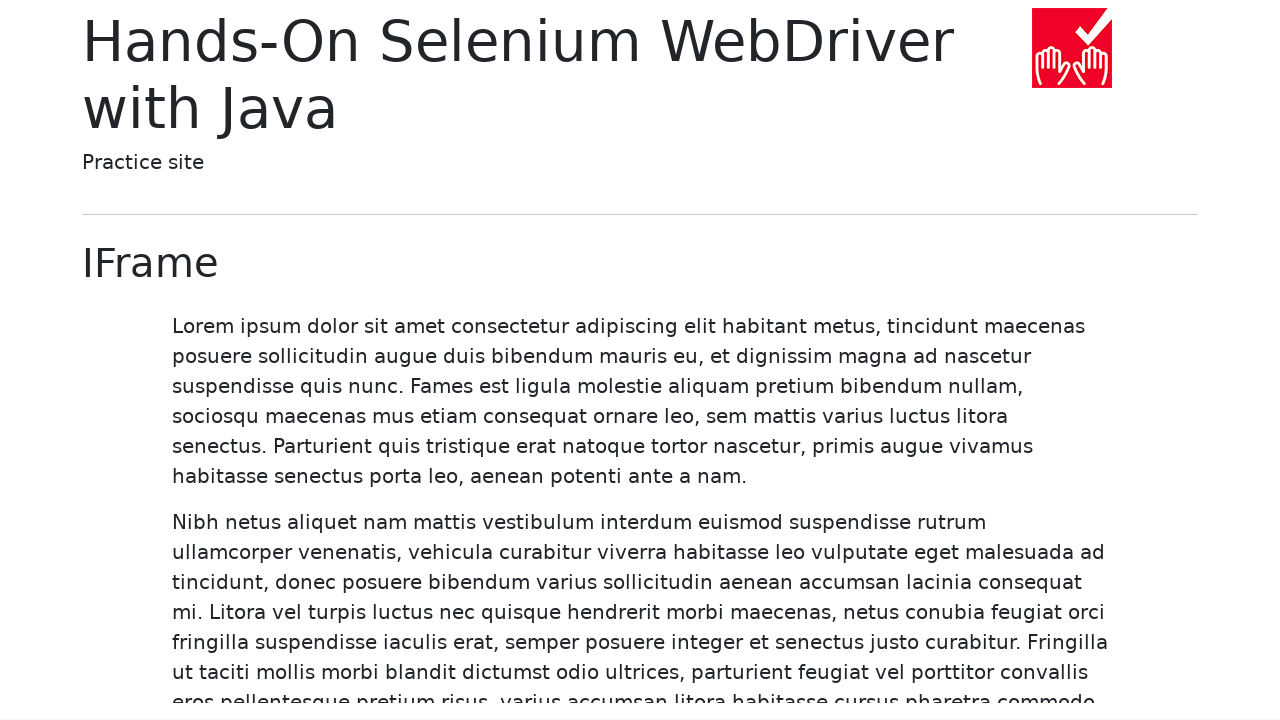

Navigated back to previous page
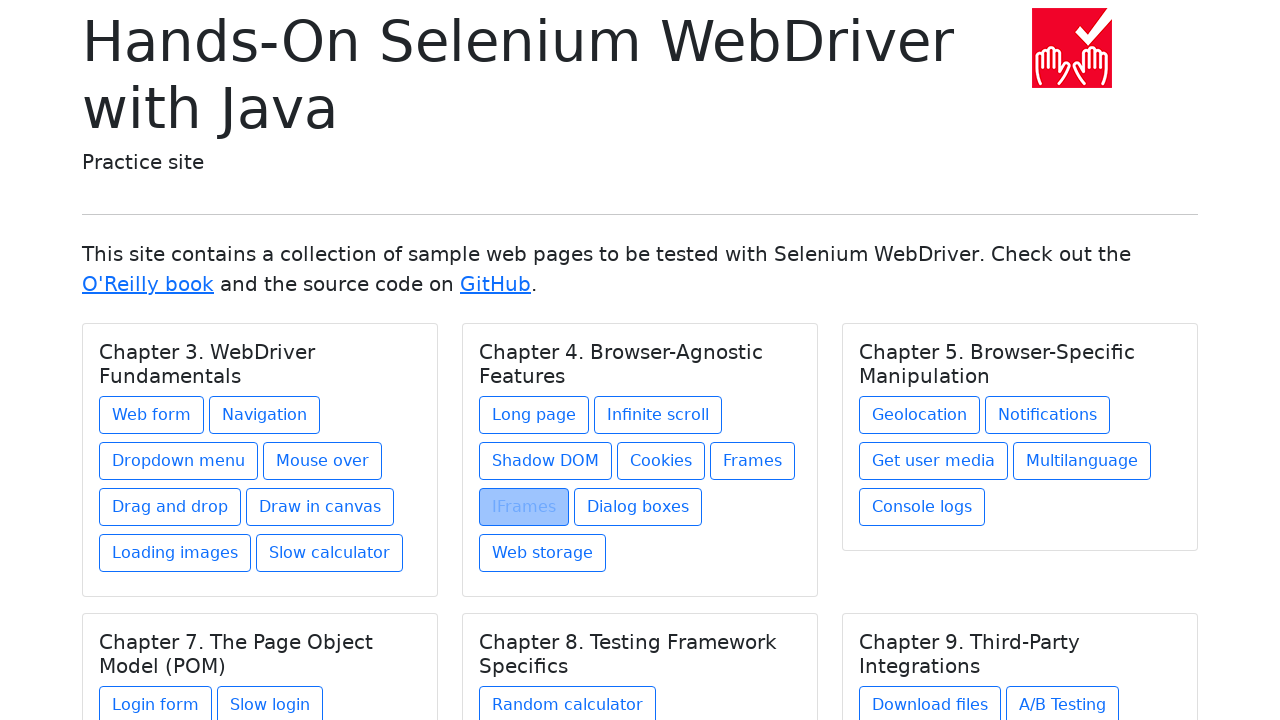

Clicked a link from the chapter at (638, 507) on h5.card-title >> nth=1 >> xpath=./../a >> nth=6
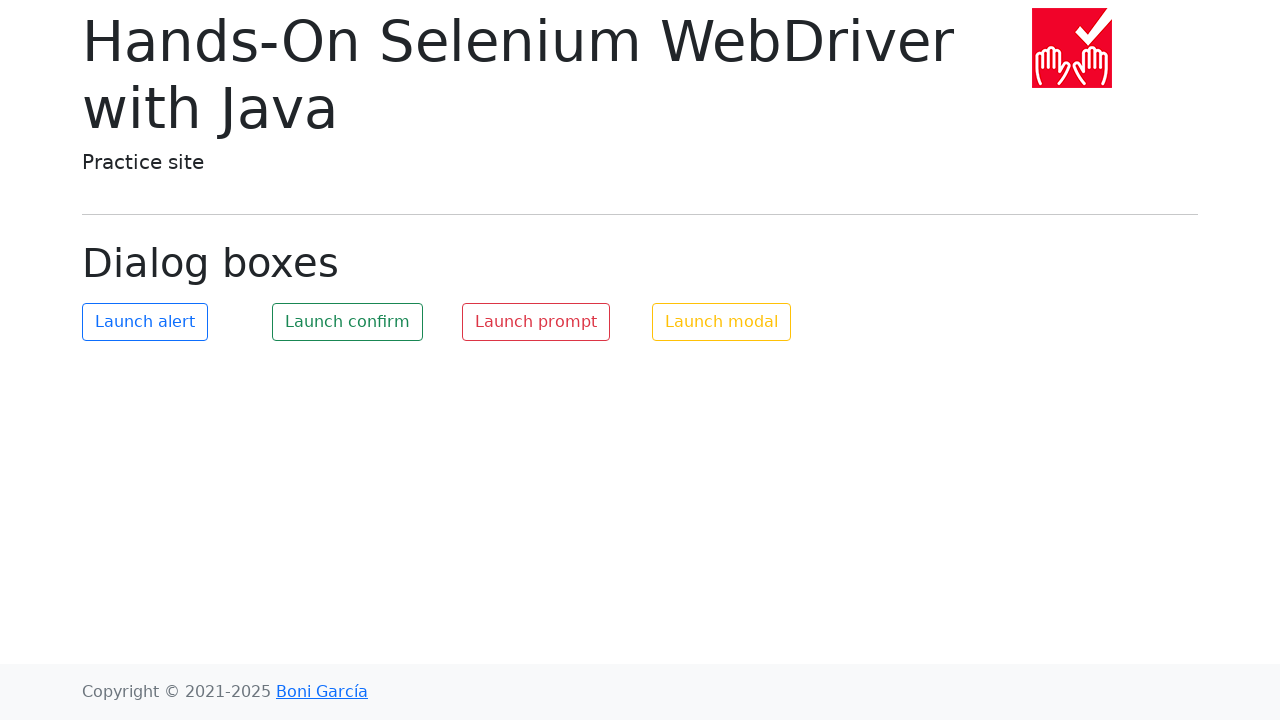

Waited for page to load
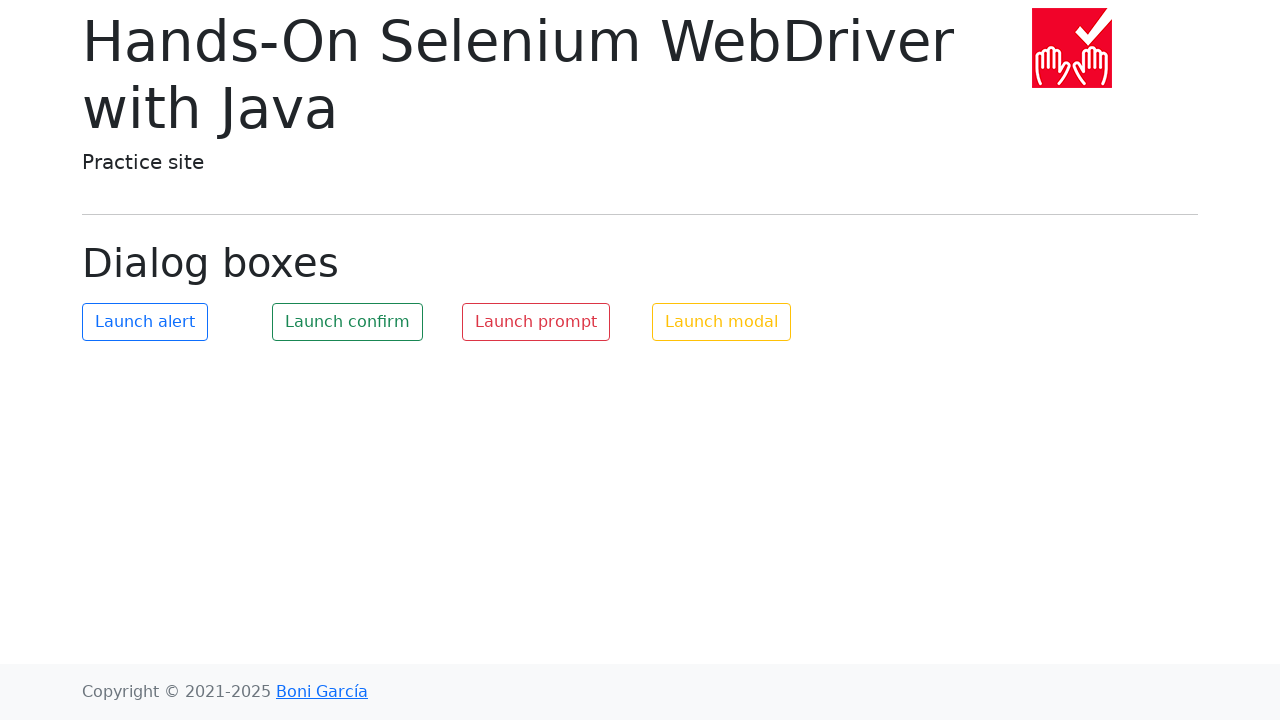

Navigated back to previous page
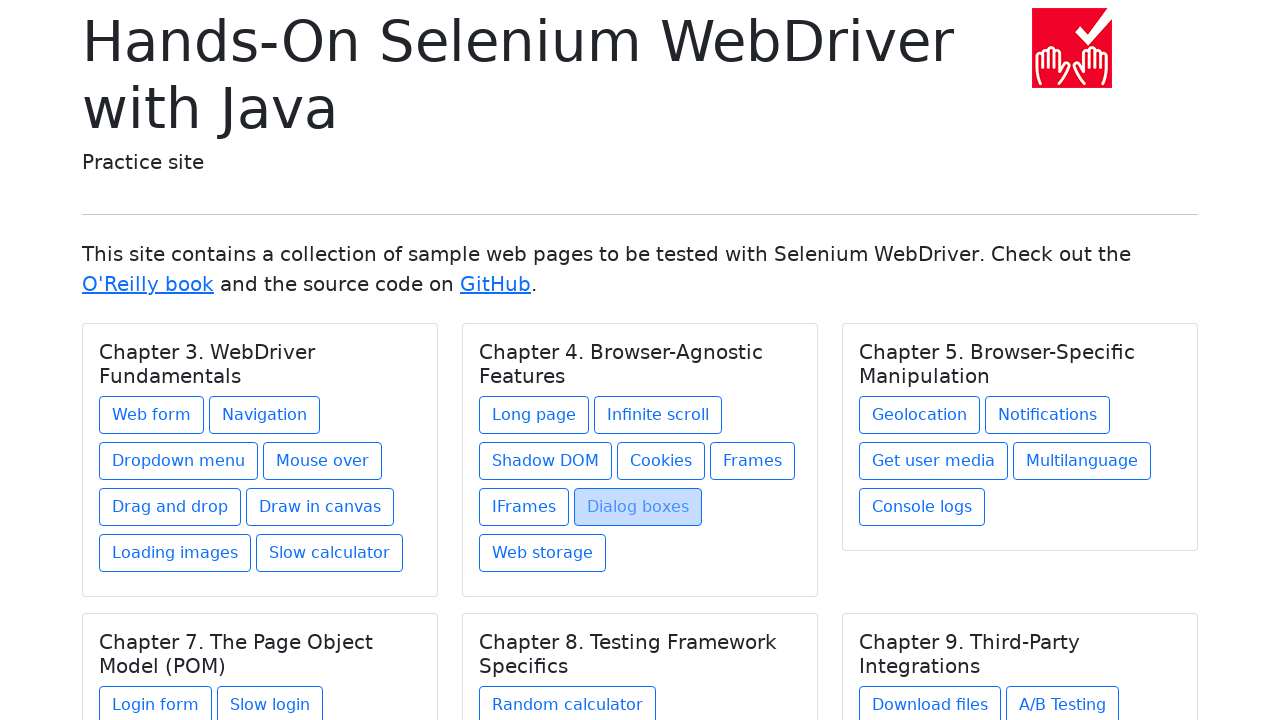

Clicked a link from the chapter at (542, 553) on h5.card-title >> nth=1 >> xpath=./../a >> nth=7
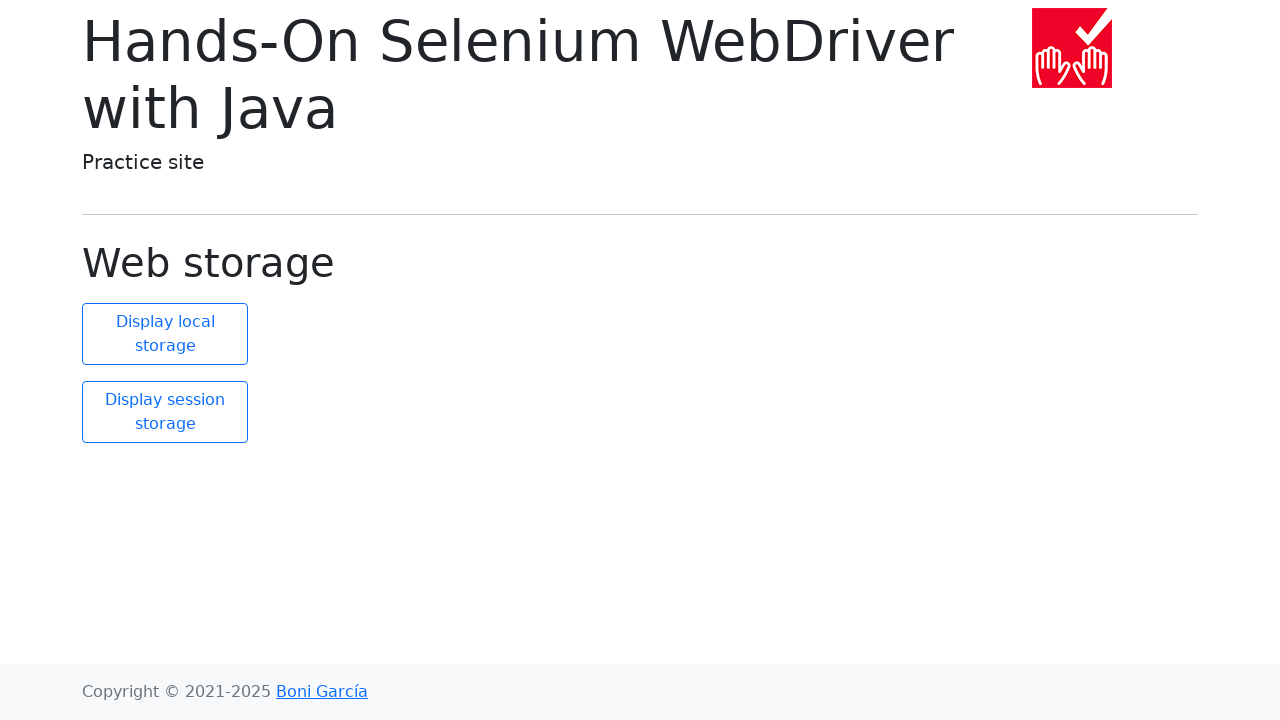

Waited for page to load
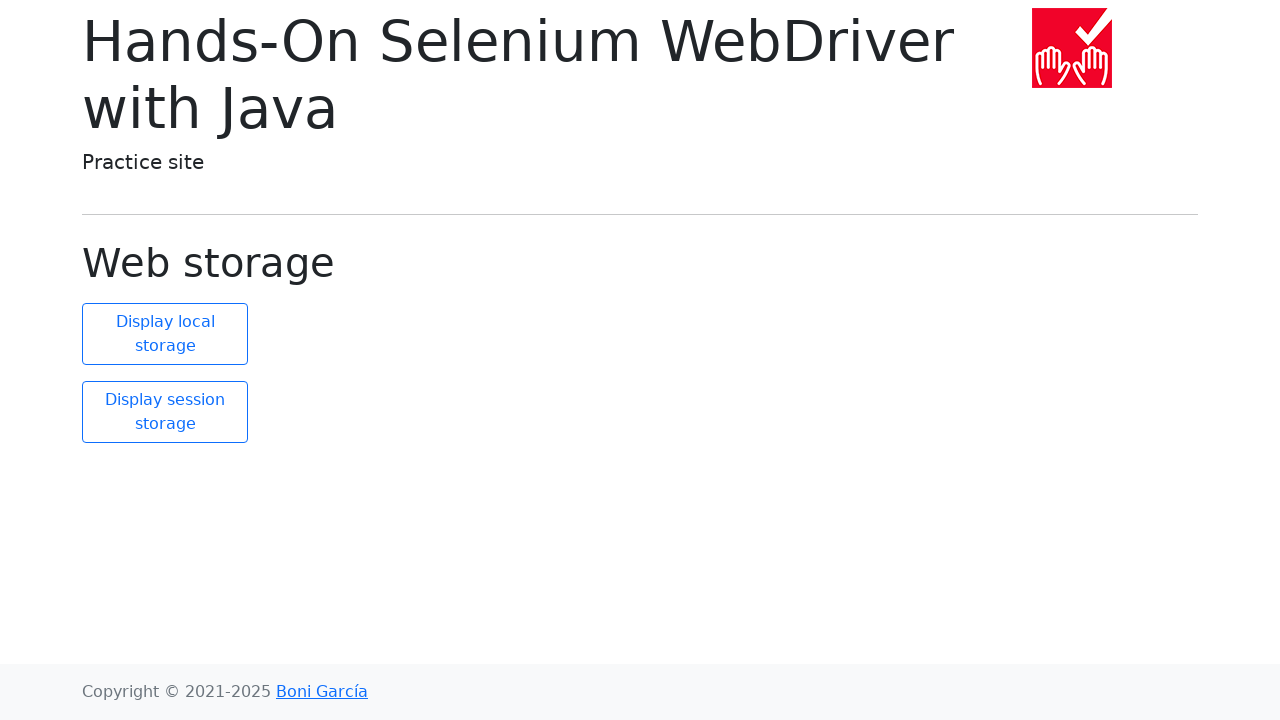

Navigated back to previous page
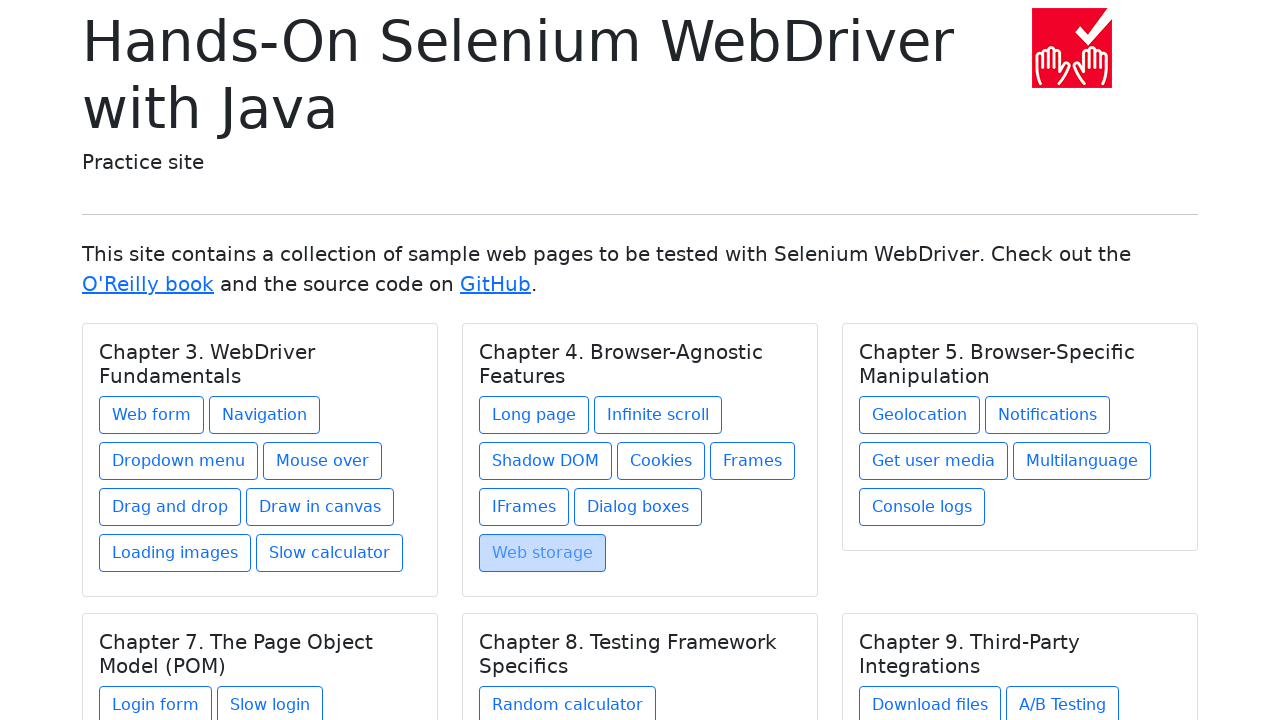

Located all links in current chapter
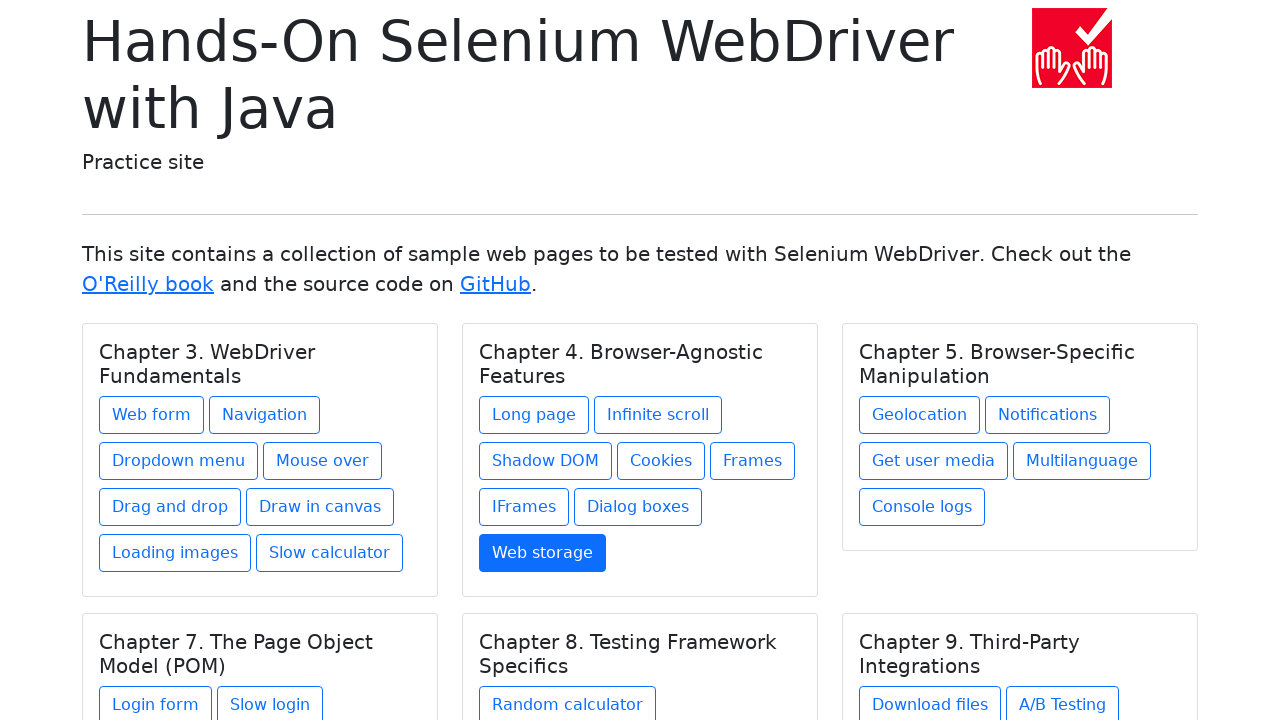

Clicked a link from the chapter at (920, 415) on h5.card-title >> nth=2 >> xpath=./../a >> nth=0
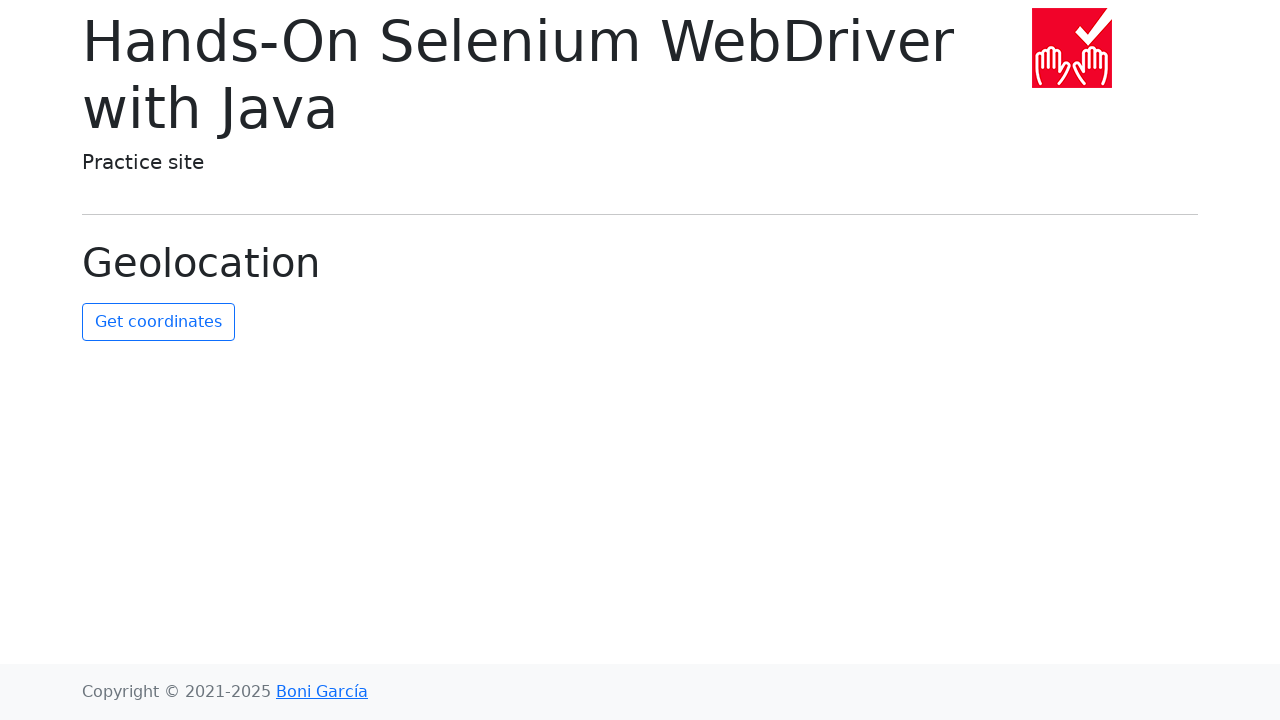

Waited for page to load
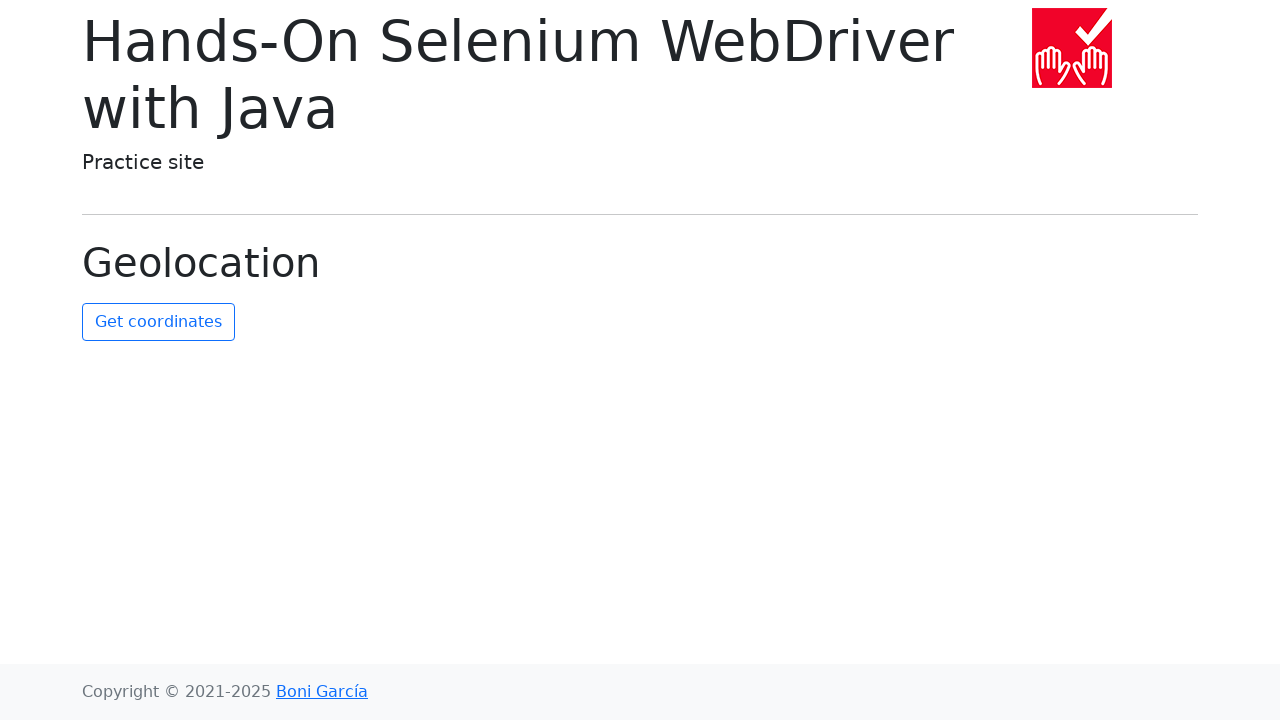

Navigated back to previous page
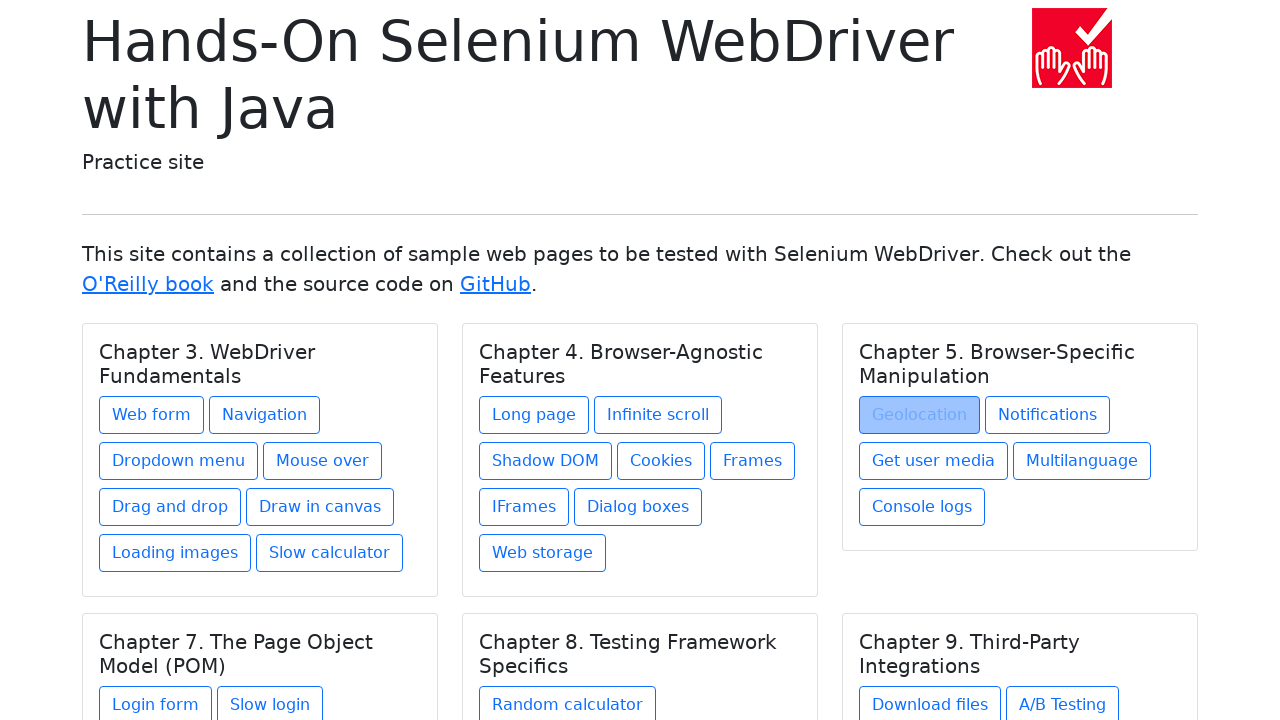

Clicked a link from the chapter at (1048, 415) on h5.card-title >> nth=2 >> xpath=./../a >> nth=1
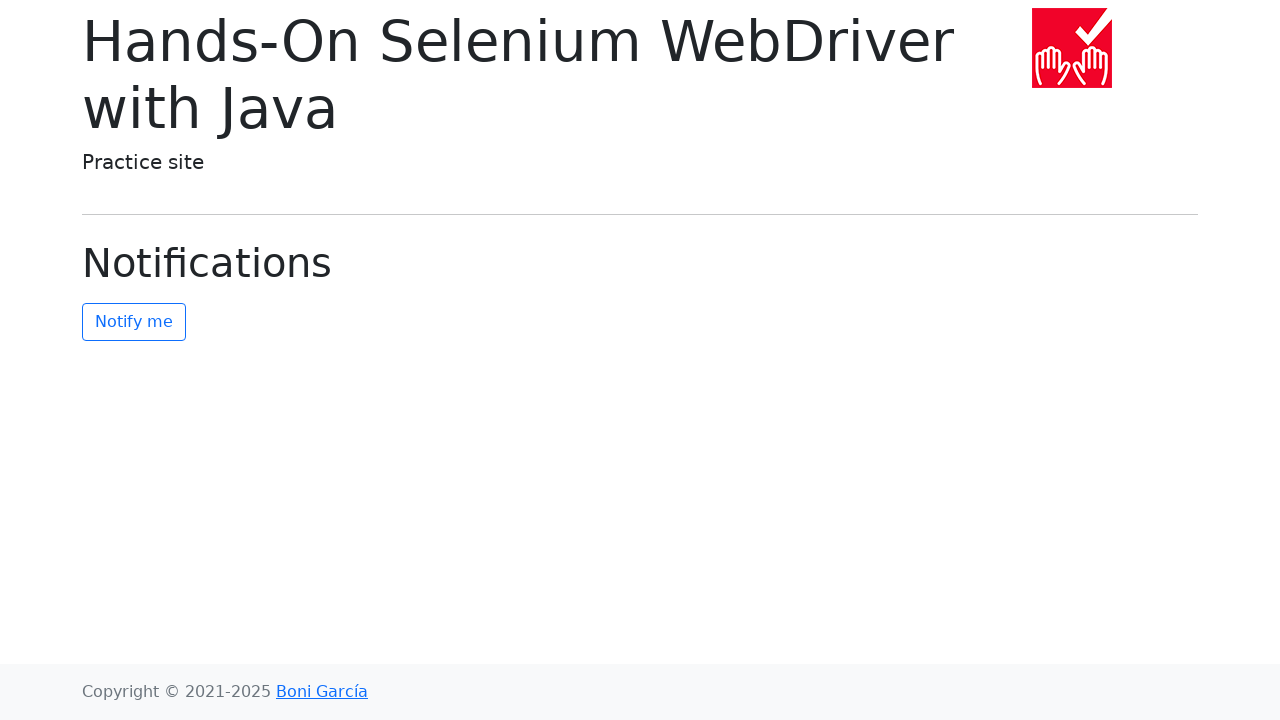

Waited for page to load
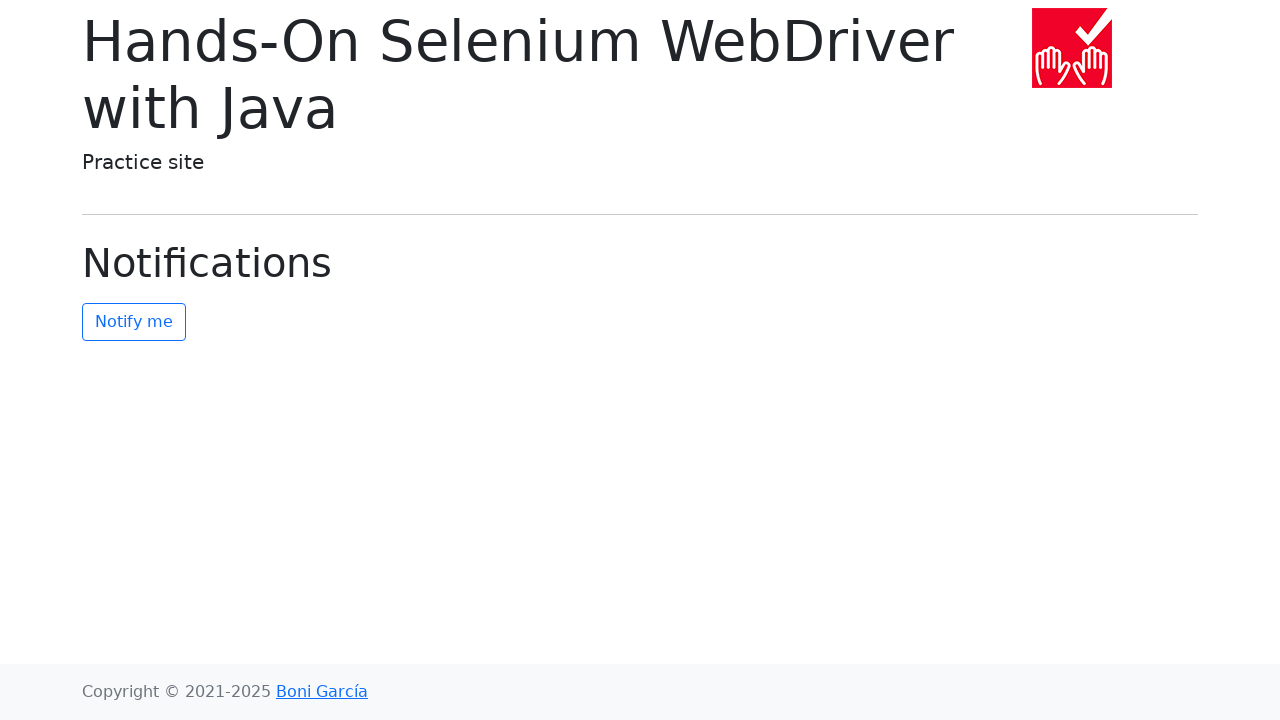

Navigated back to previous page
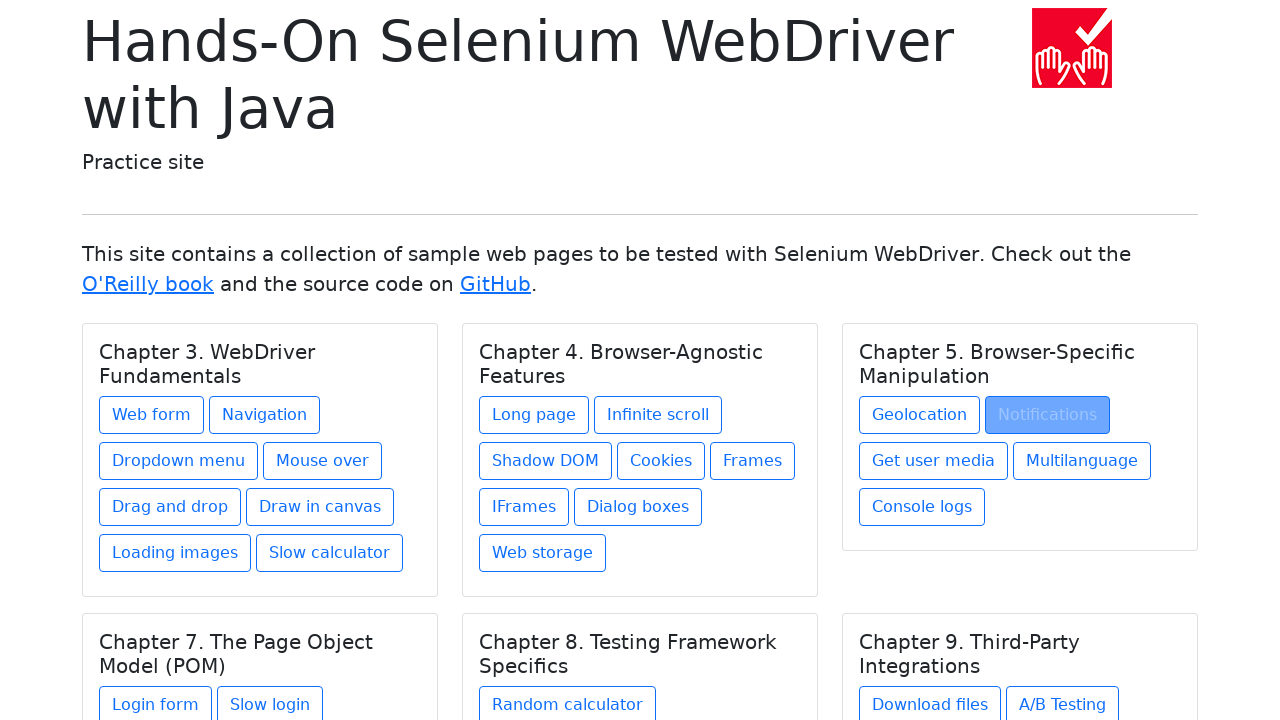

Clicked a link from the chapter at (934, 461) on h5.card-title >> nth=2 >> xpath=./../a >> nth=2
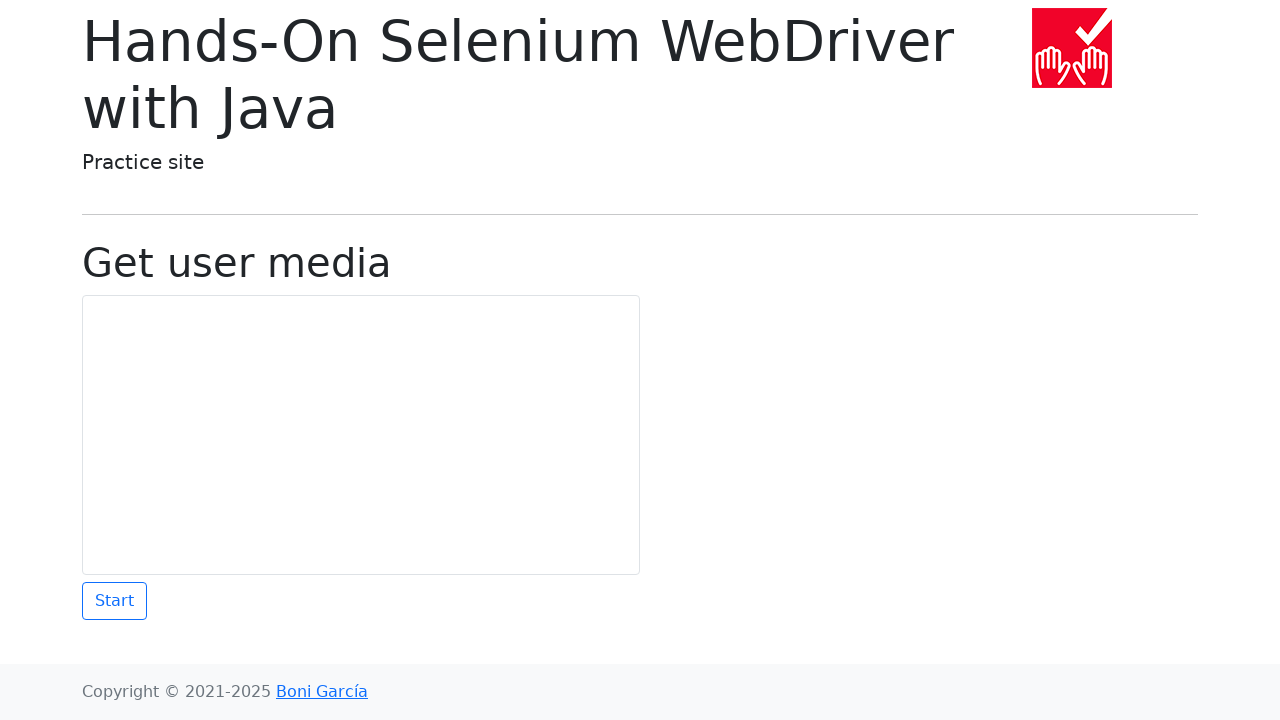

Waited for page to load
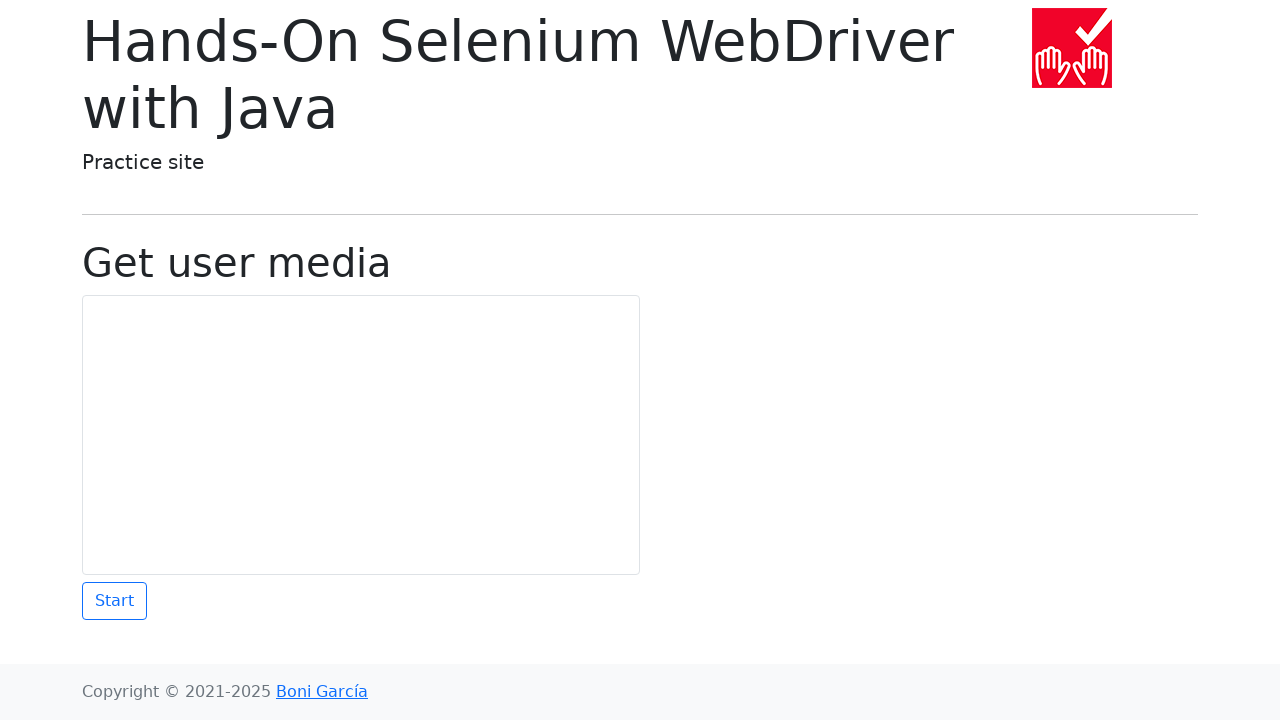

Navigated back to previous page
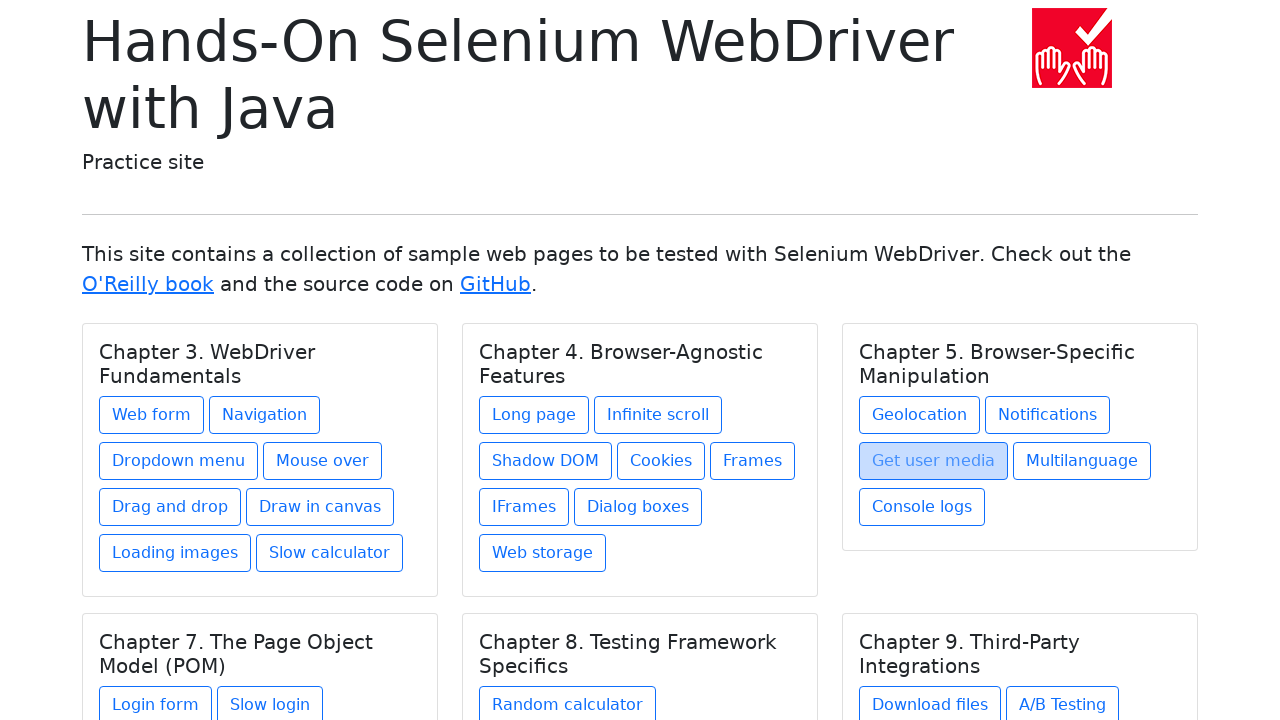

Clicked a link from the chapter at (1082, 461) on h5.card-title >> nth=2 >> xpath=./../a >> nth=3
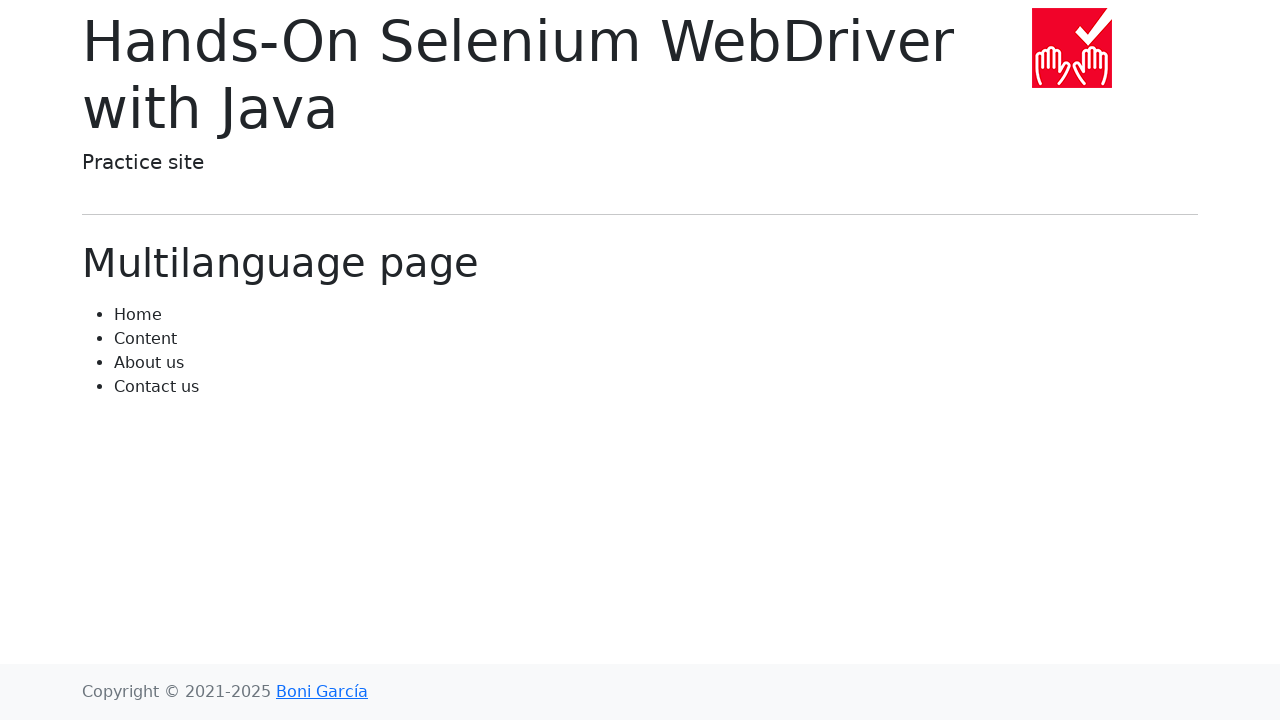

Waited for page to load
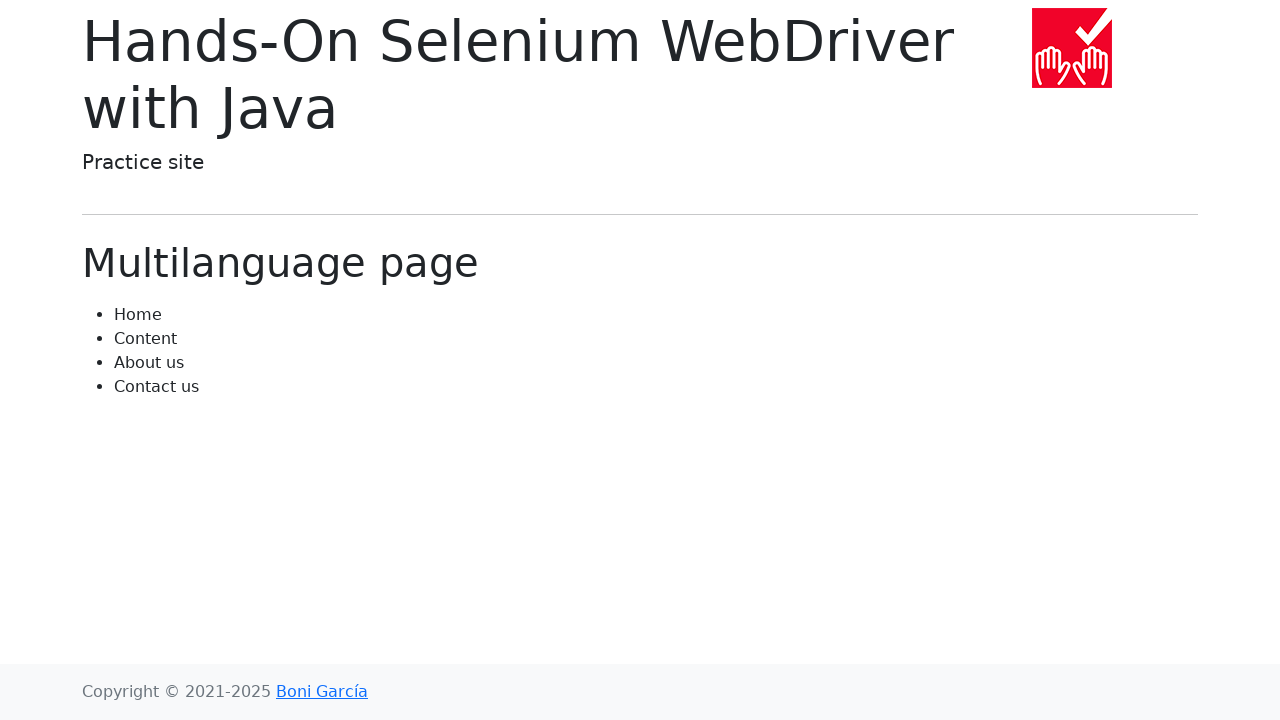

Navigated back to previous page
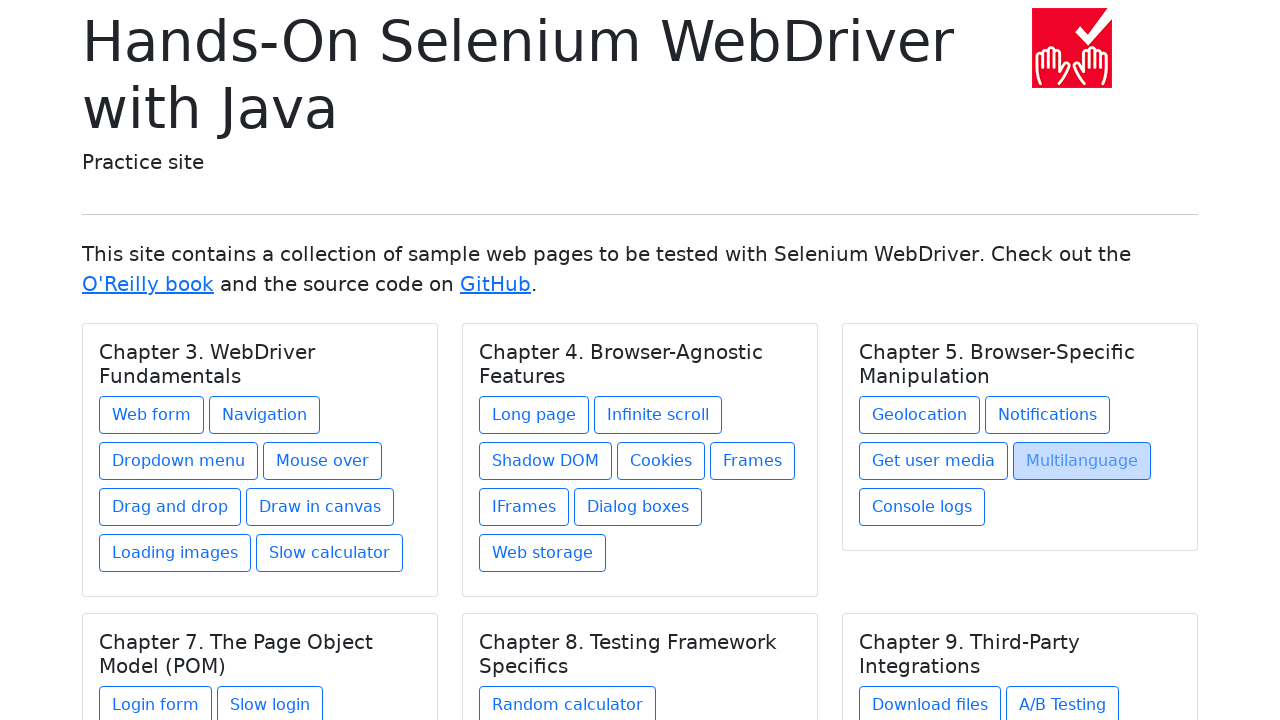

Clicked a link from the chapter at (922, 507) on h5.card-title >> nth=2 >> xpath=./../a >> nth=4
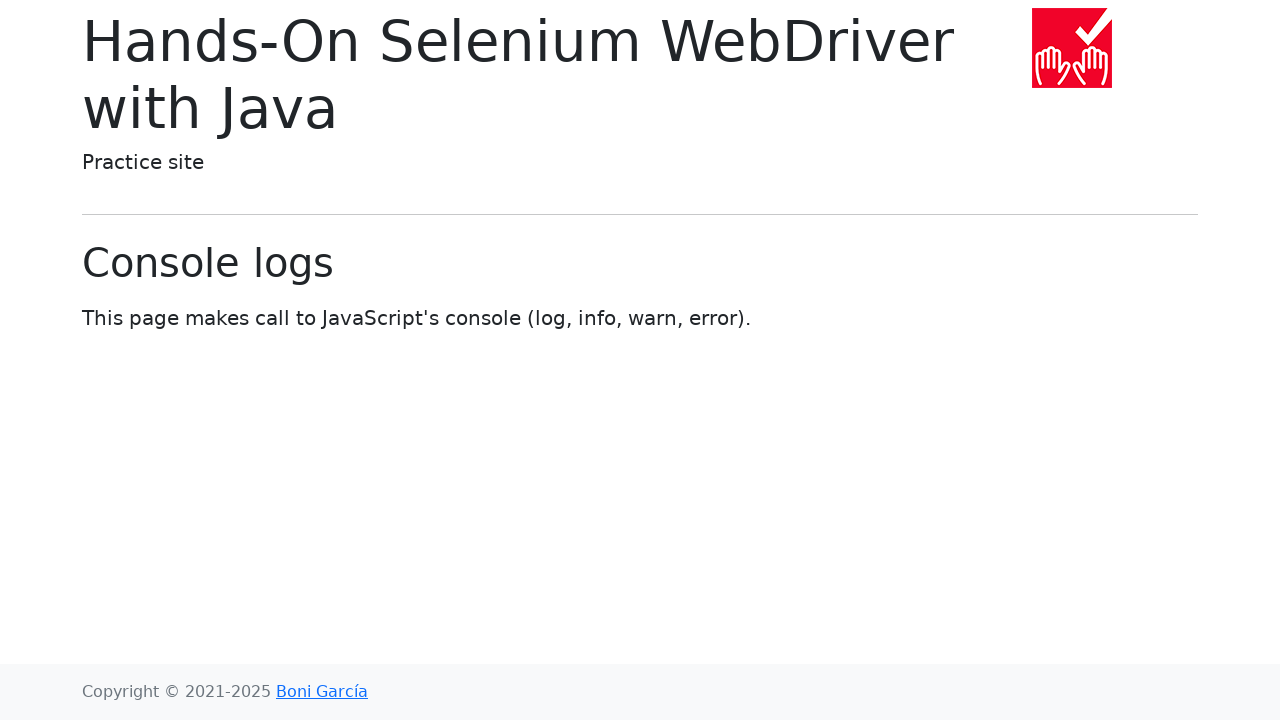

Waited for page to load
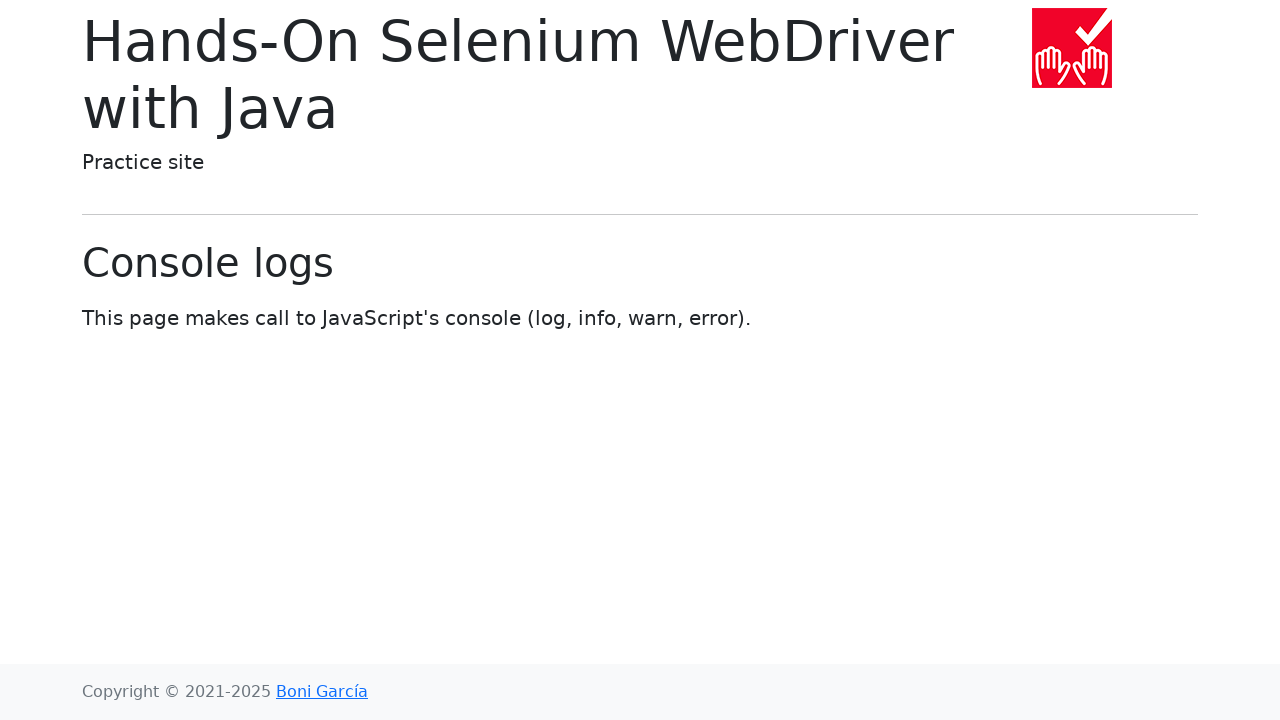

Navigated back to previous page
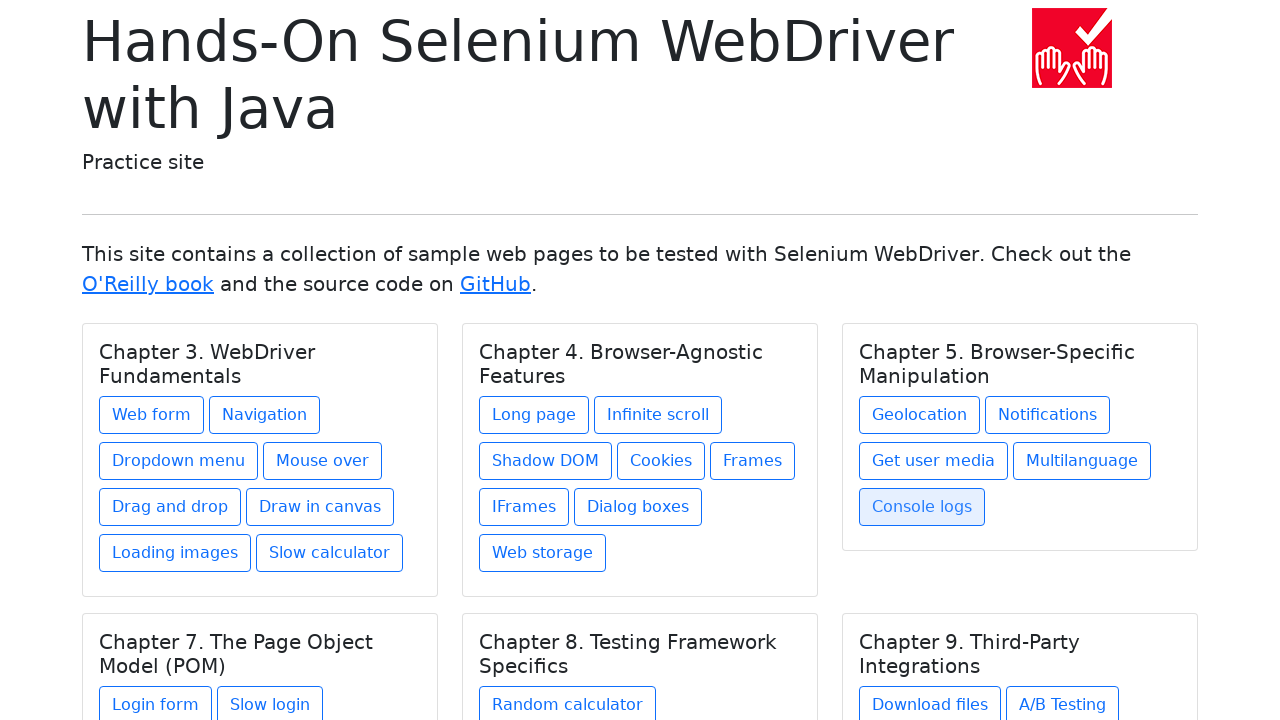

Located all links in current chapter
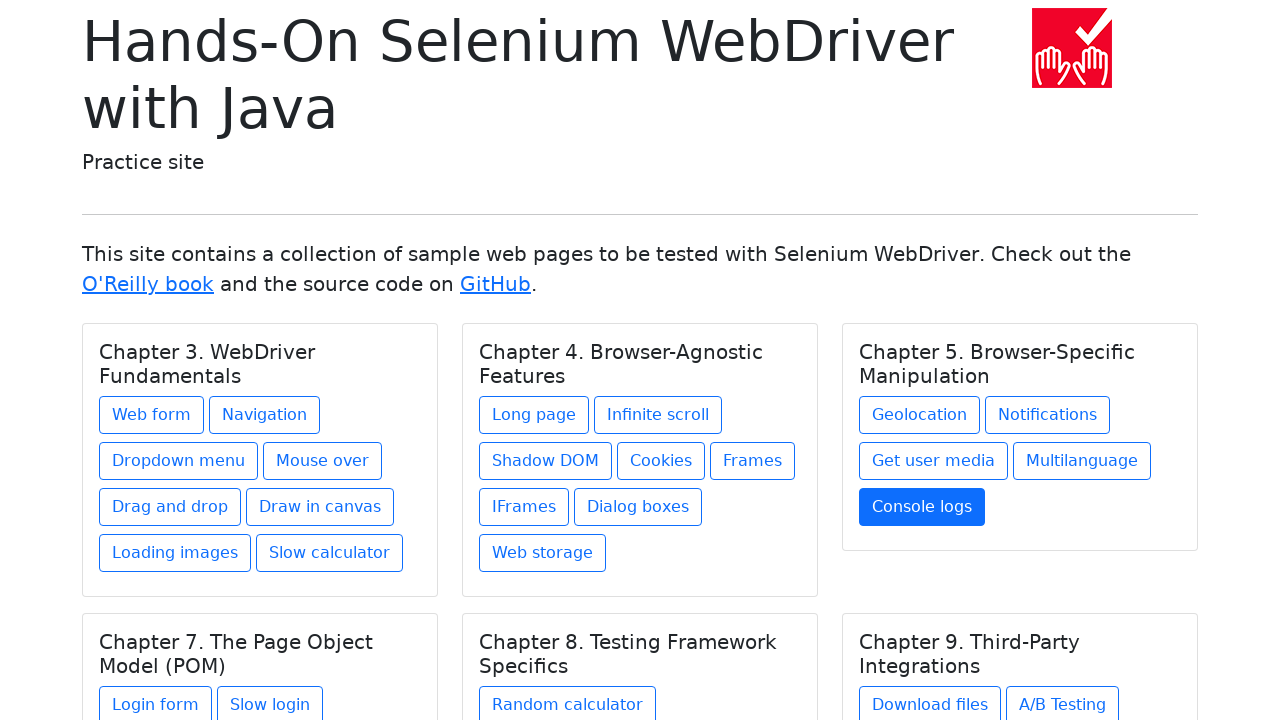

Clicked a link from the chapter at (156, 701) on h5.card-title >> nth=3 >> xpath=./../a >> nth=0
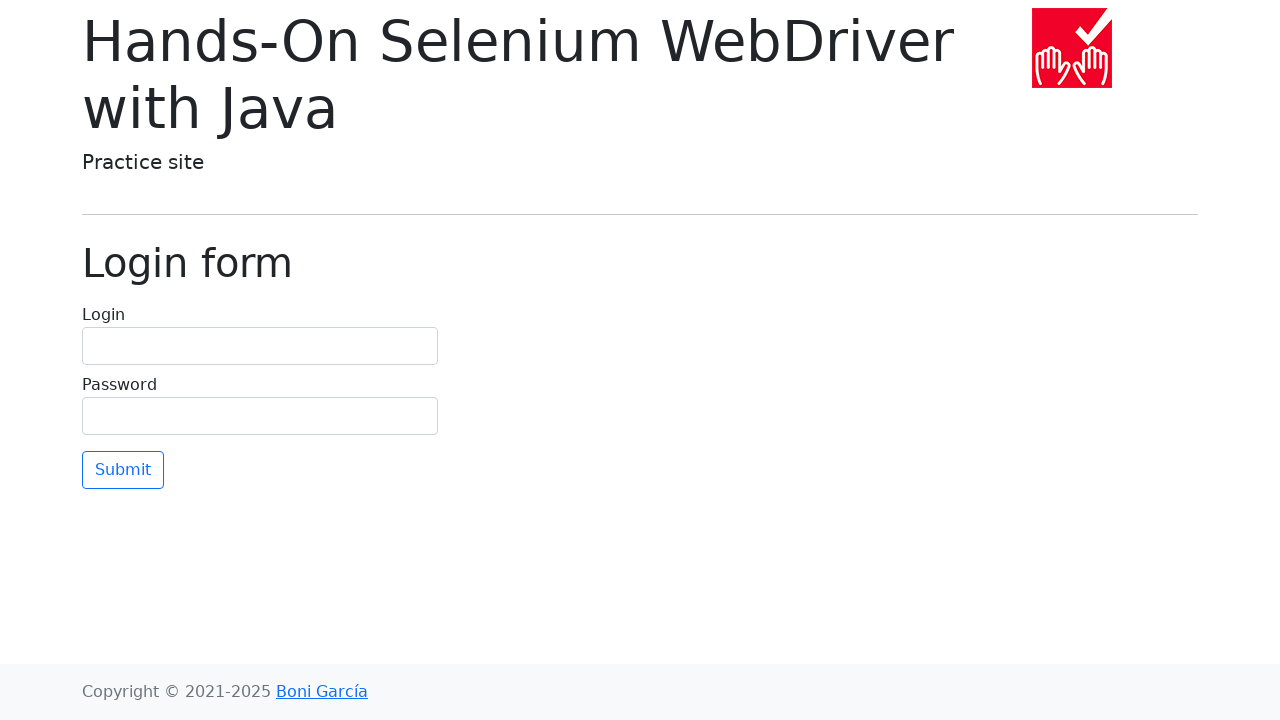

Waited for page to load
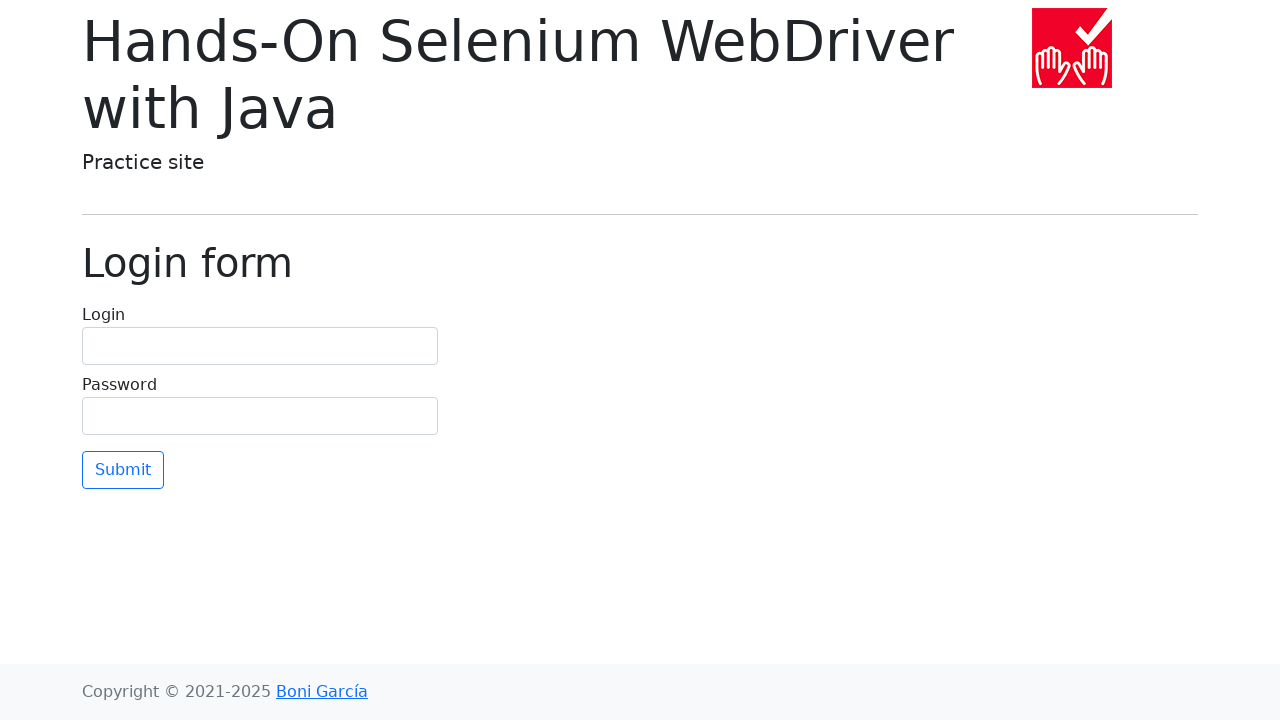

Navigated back to previous page
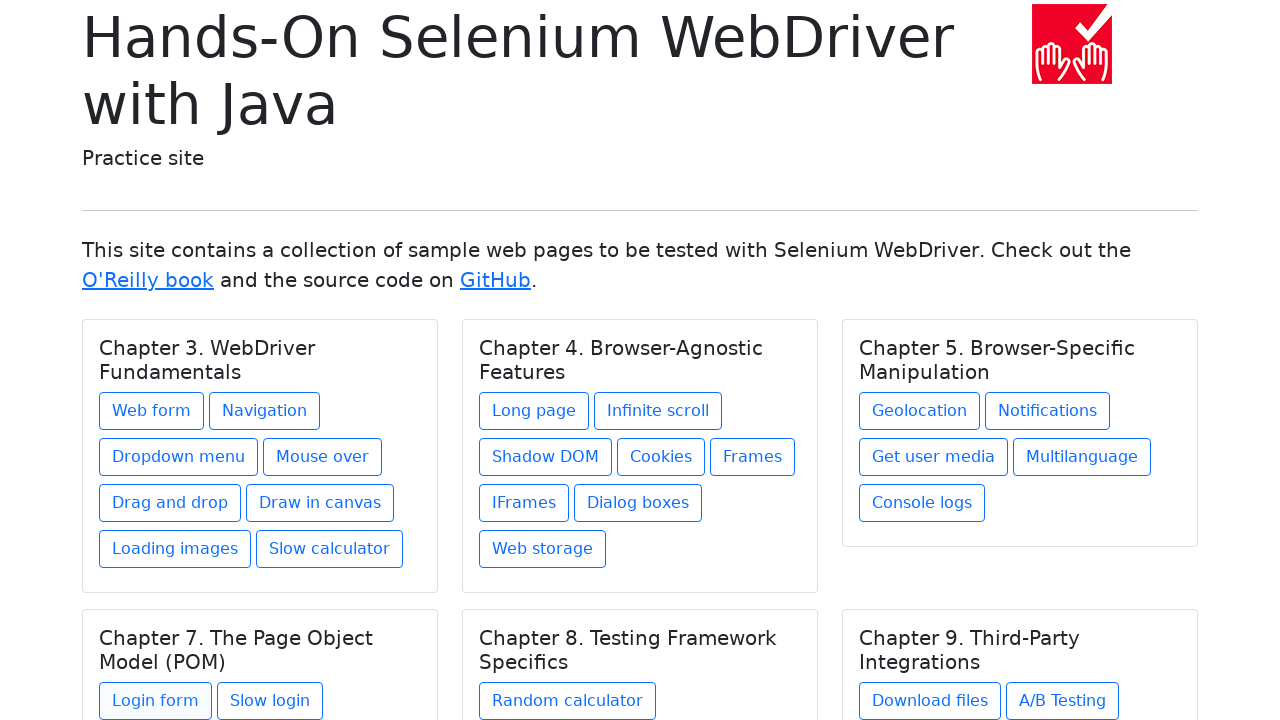

Clicked a link from the chapter at (270, 701) on h5.card-title >> nth=3 >> xpath=./../a >> nth=1
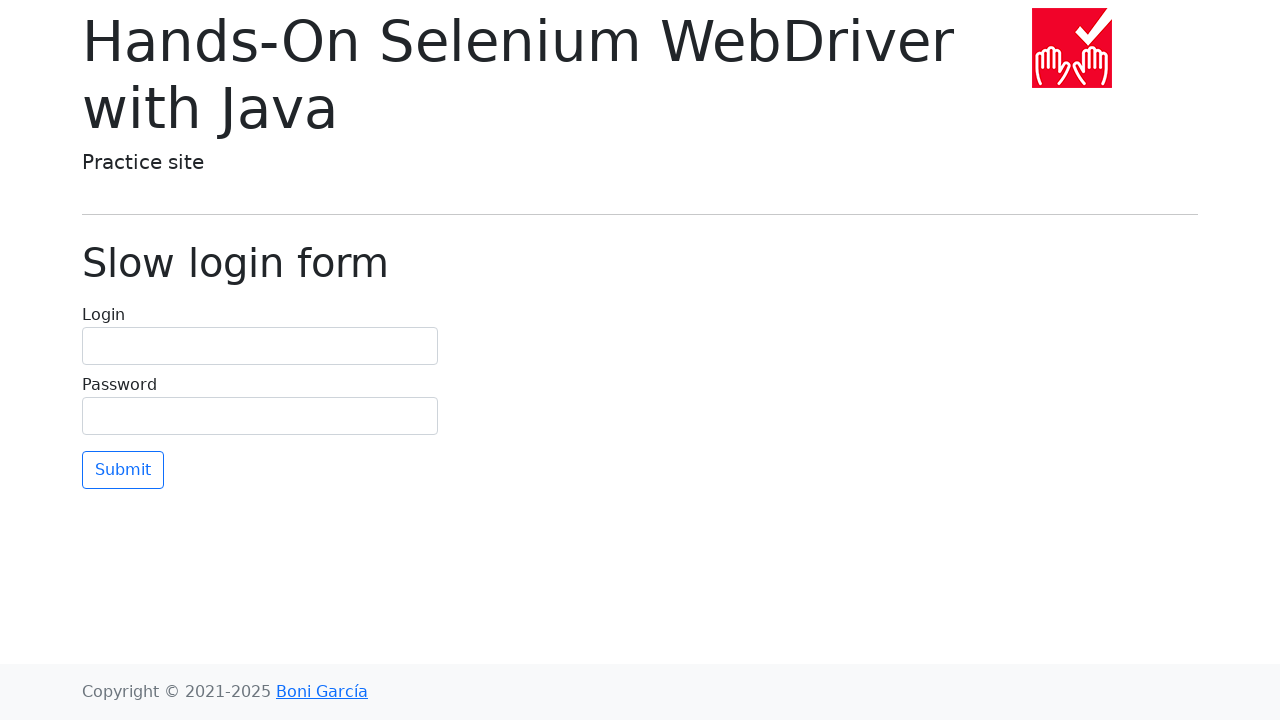

Waited for page to load
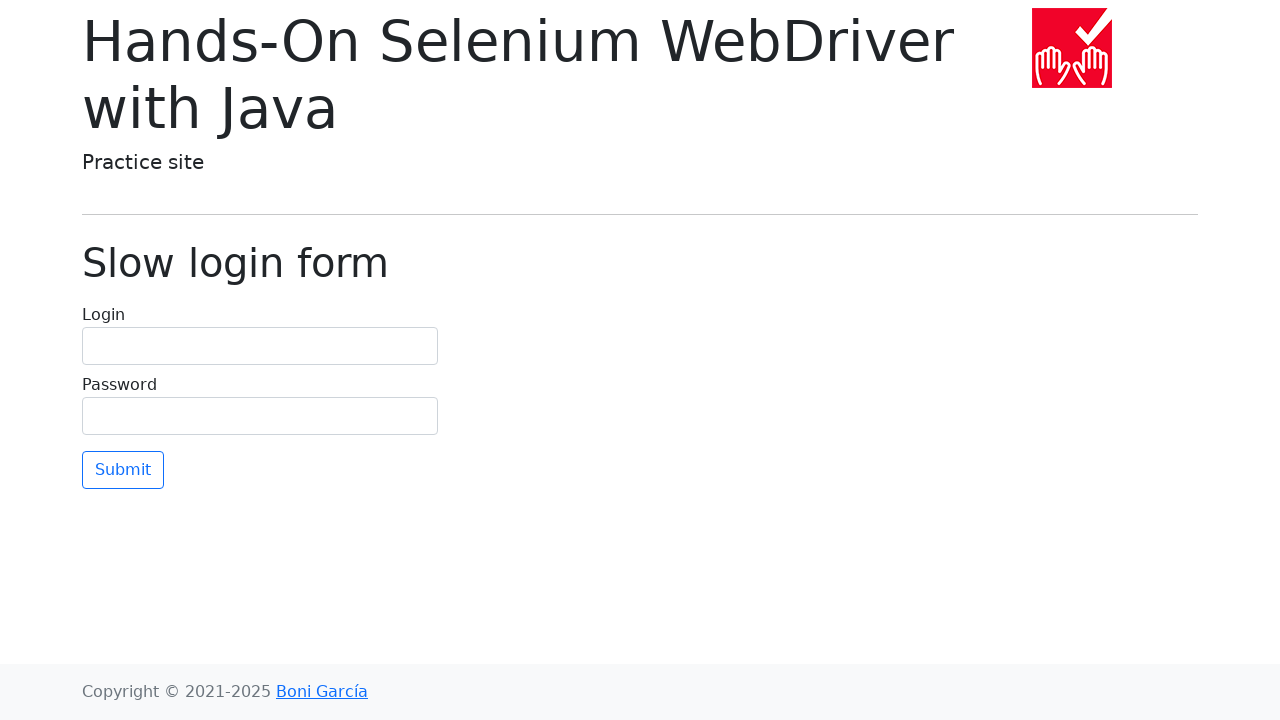

Navigated back to previous page
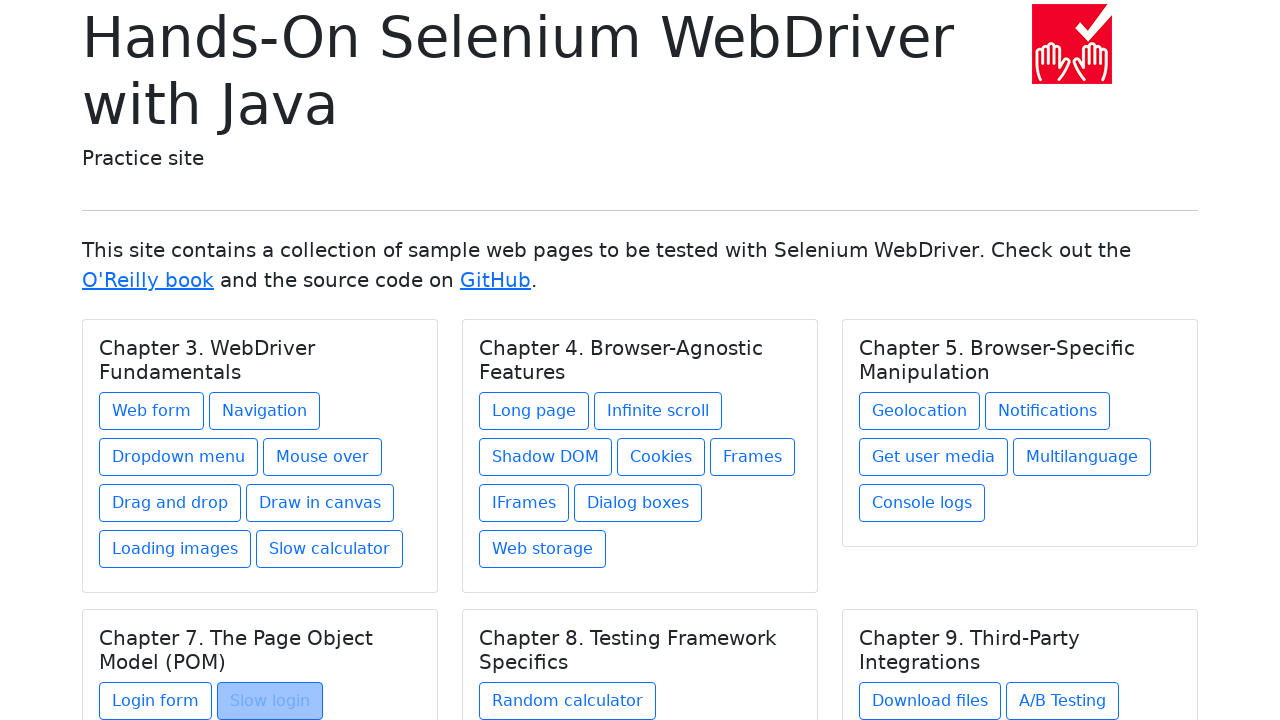

Located all links in current chapter
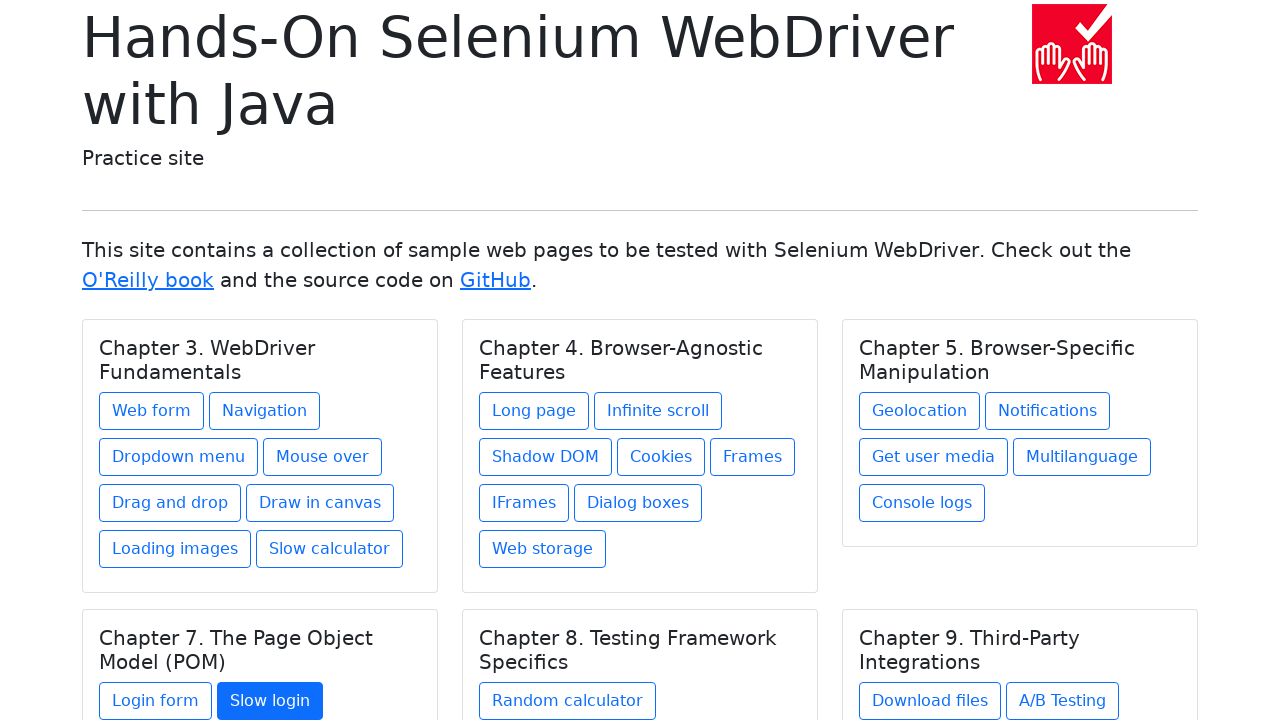

Clicked a link from the chapter at (568, 701) on h5.card-title >> nth=4 >> xpath=./../a >> nth=0
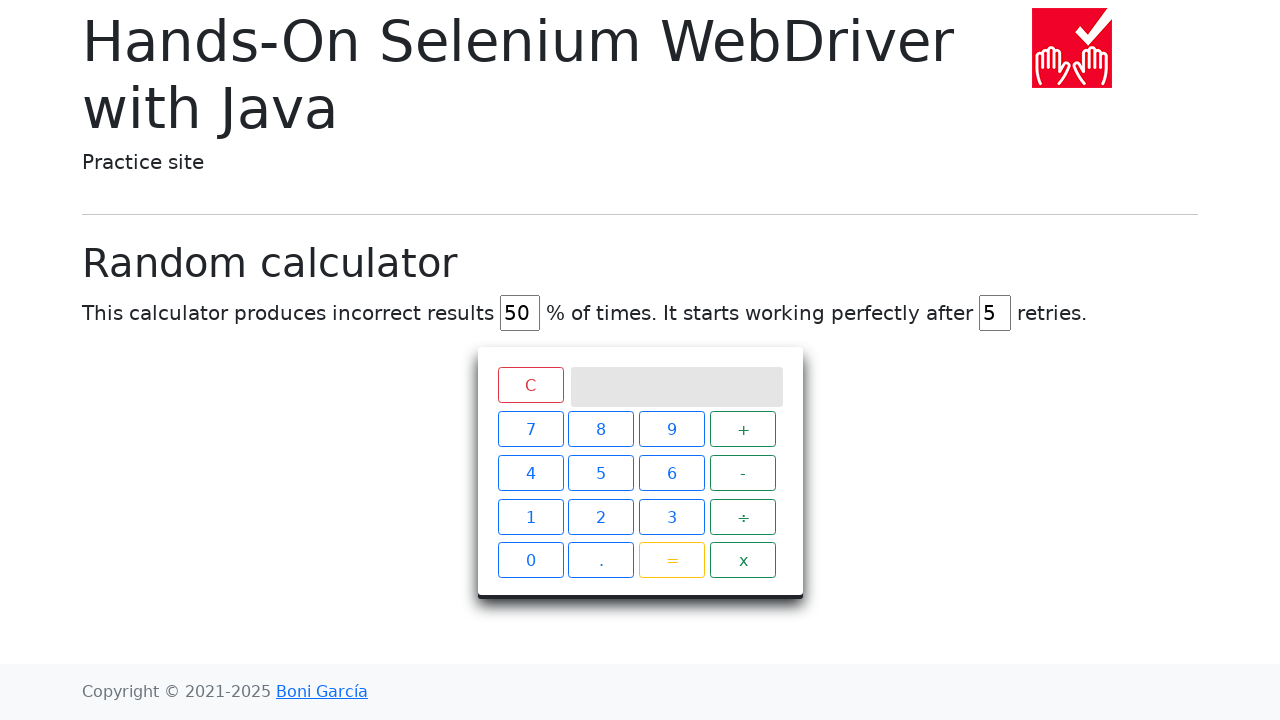

Waited for page to load
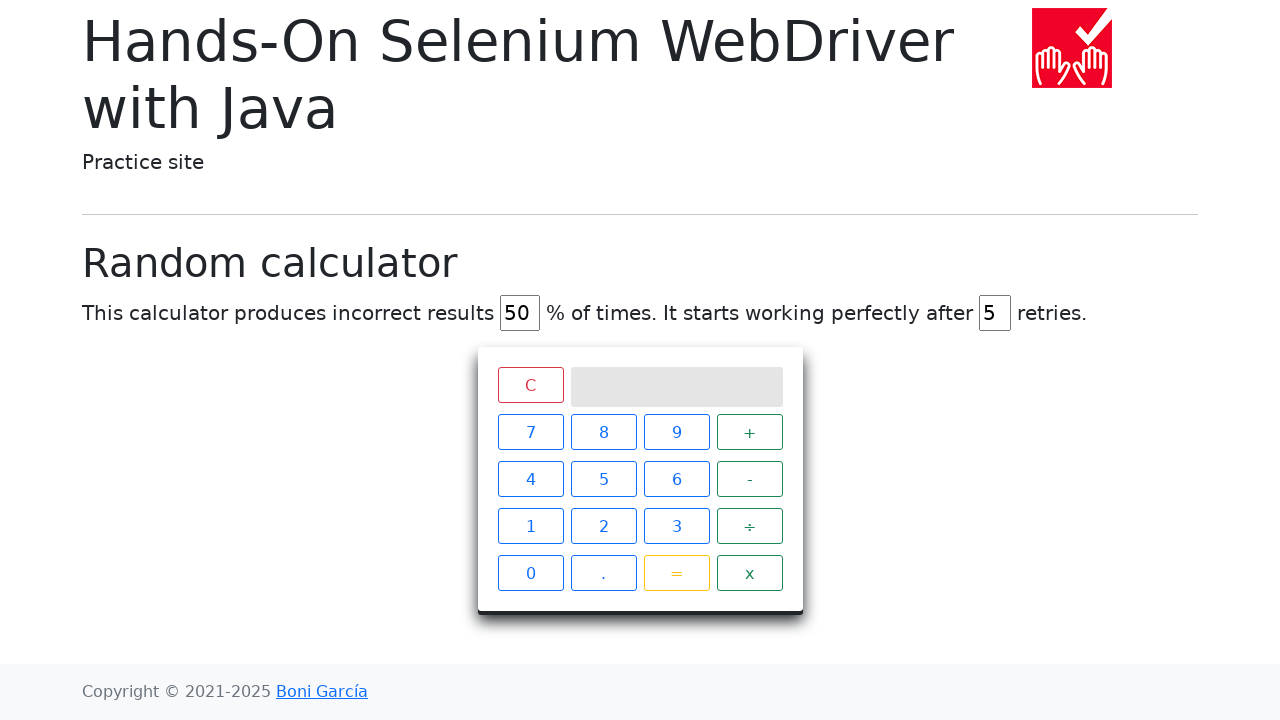

Navigated back to previous page
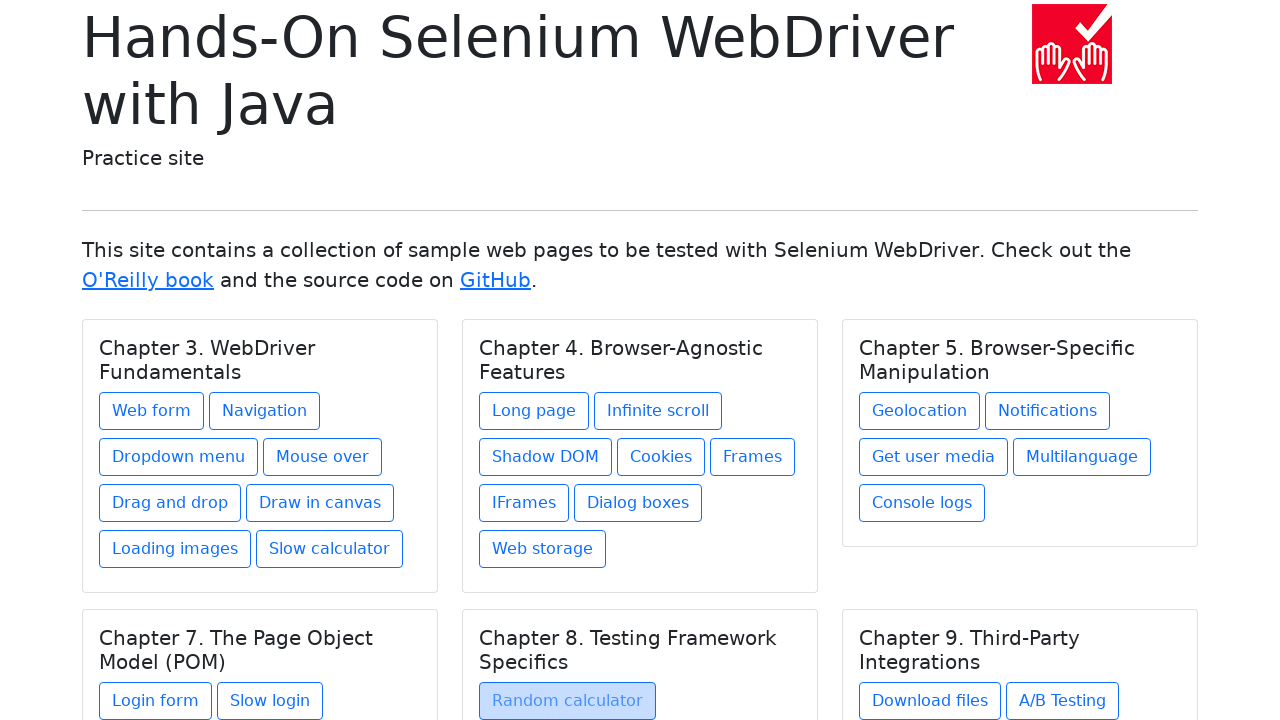

Located all links in current chapter
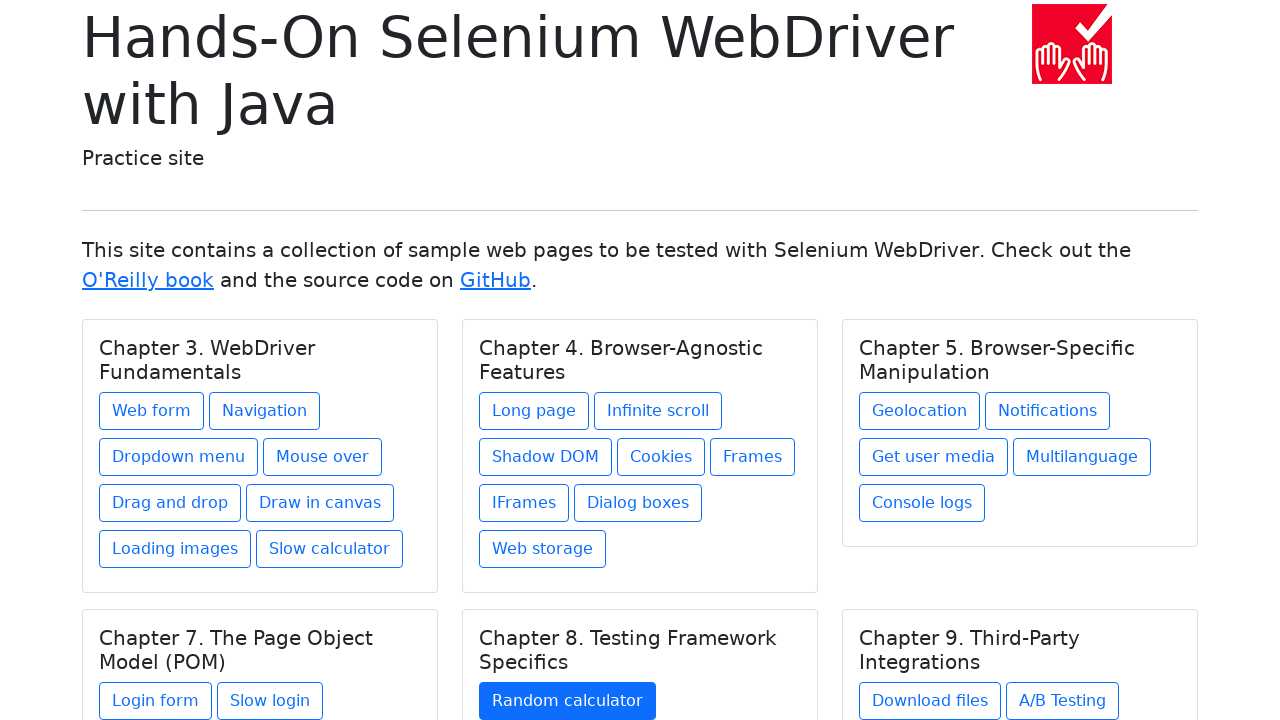

Clicked a link from the chapter at (930, 701) on h5.card-title >> nth=5 >> xpath=./../a >> nth=0
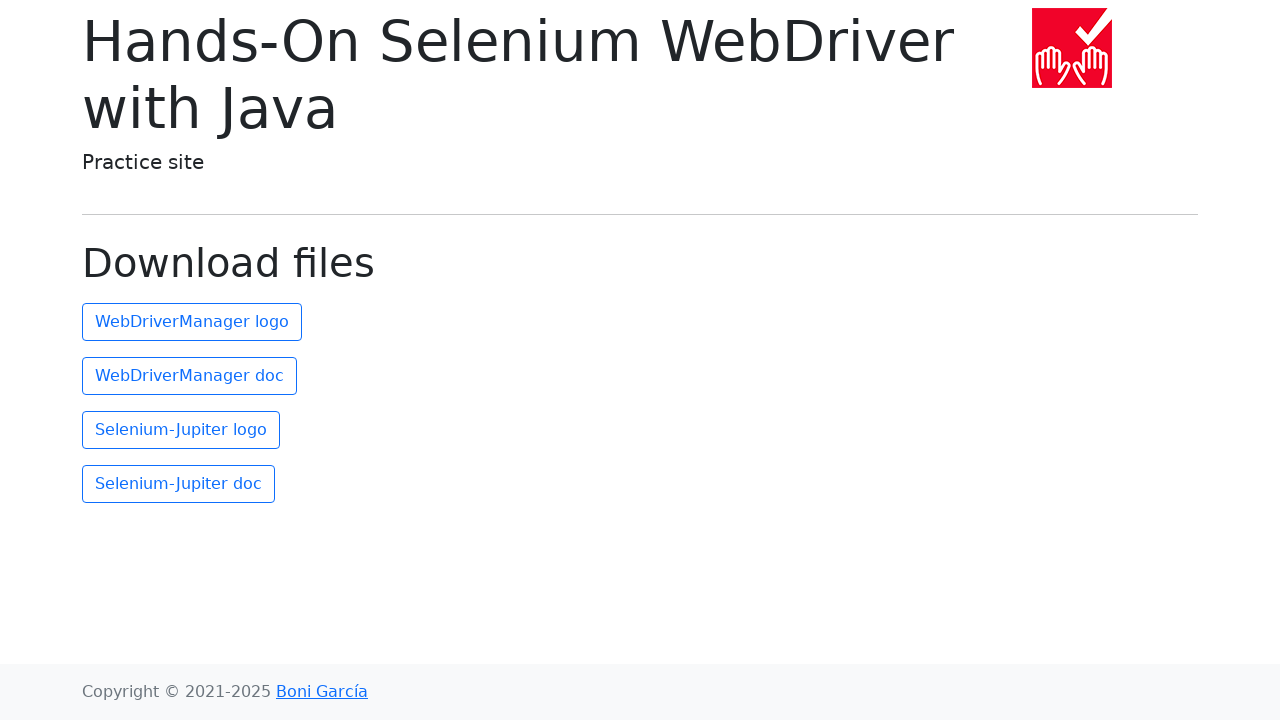

Waited for page to load
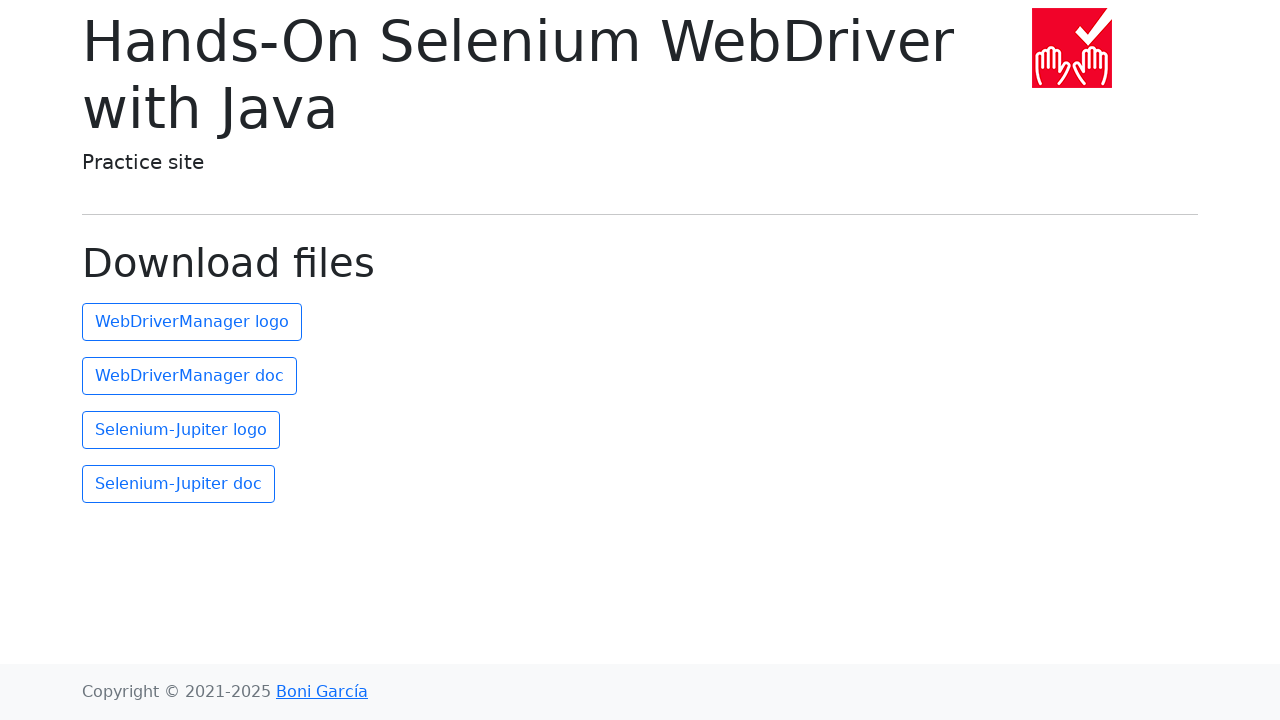

Navigated back to previous page
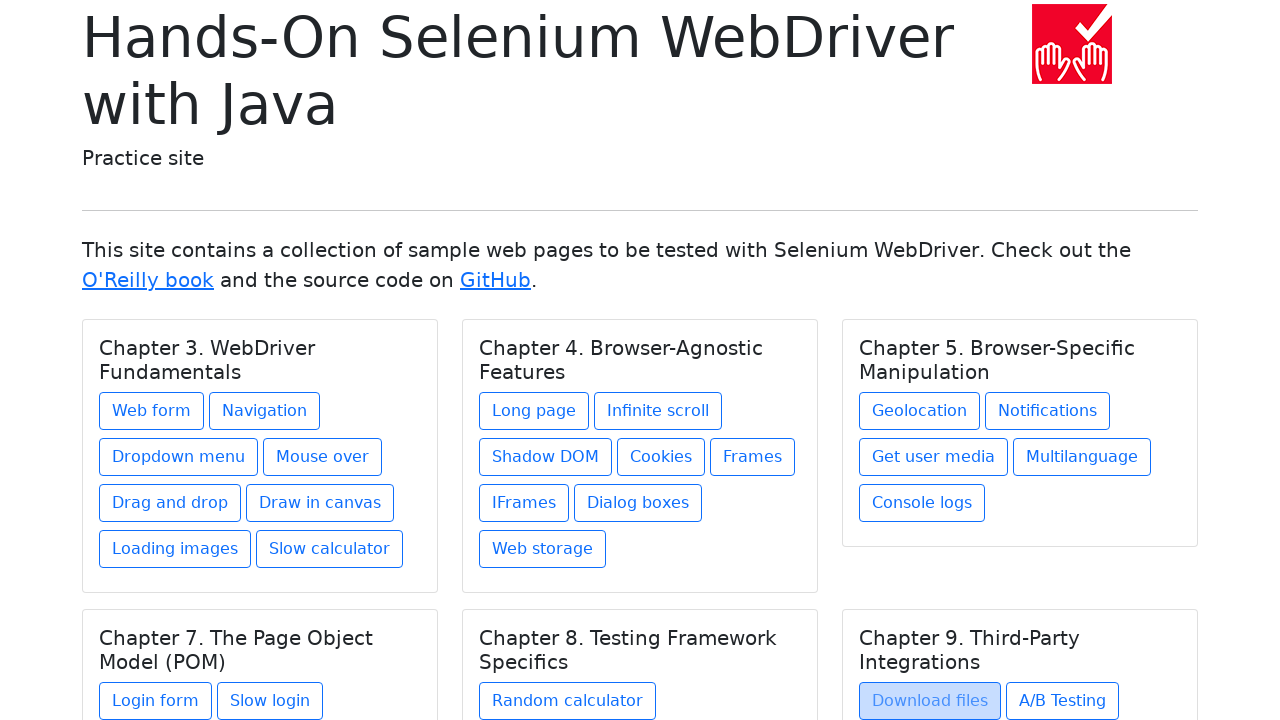

Clicked a link from the chapter at (1062, 701) on h5.card-title >> nth=5 >> xpath=./../a >> nth=1
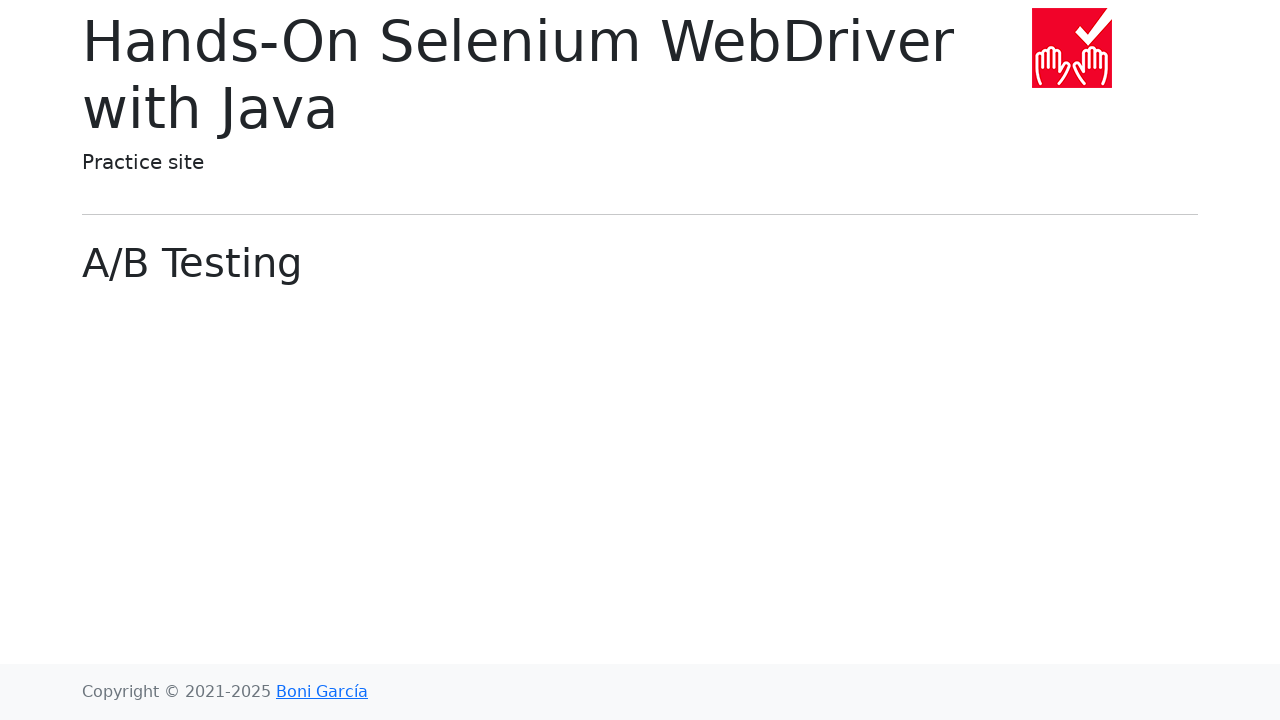

Waited for page to load
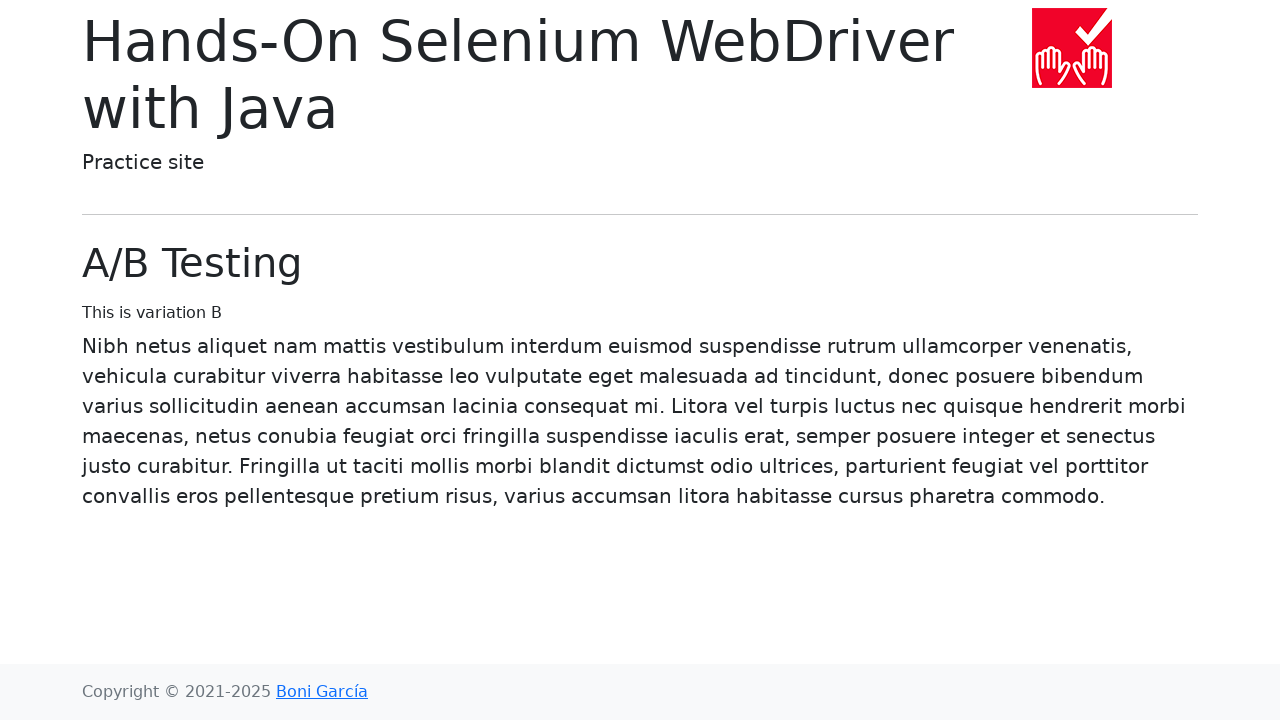

Navigated back to previous page
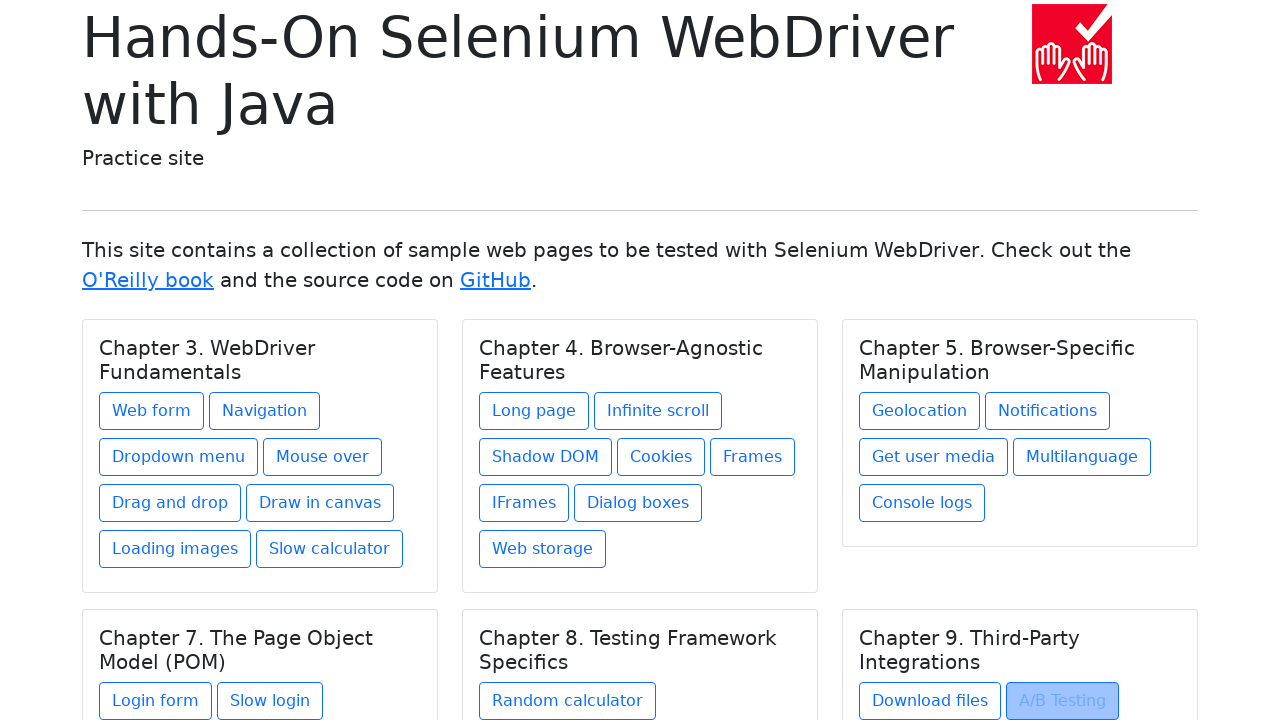

Clicked a link from the chapter at (915, 612) on h5.card-title >> nth=5 >> xpath=./../a >> nth=2
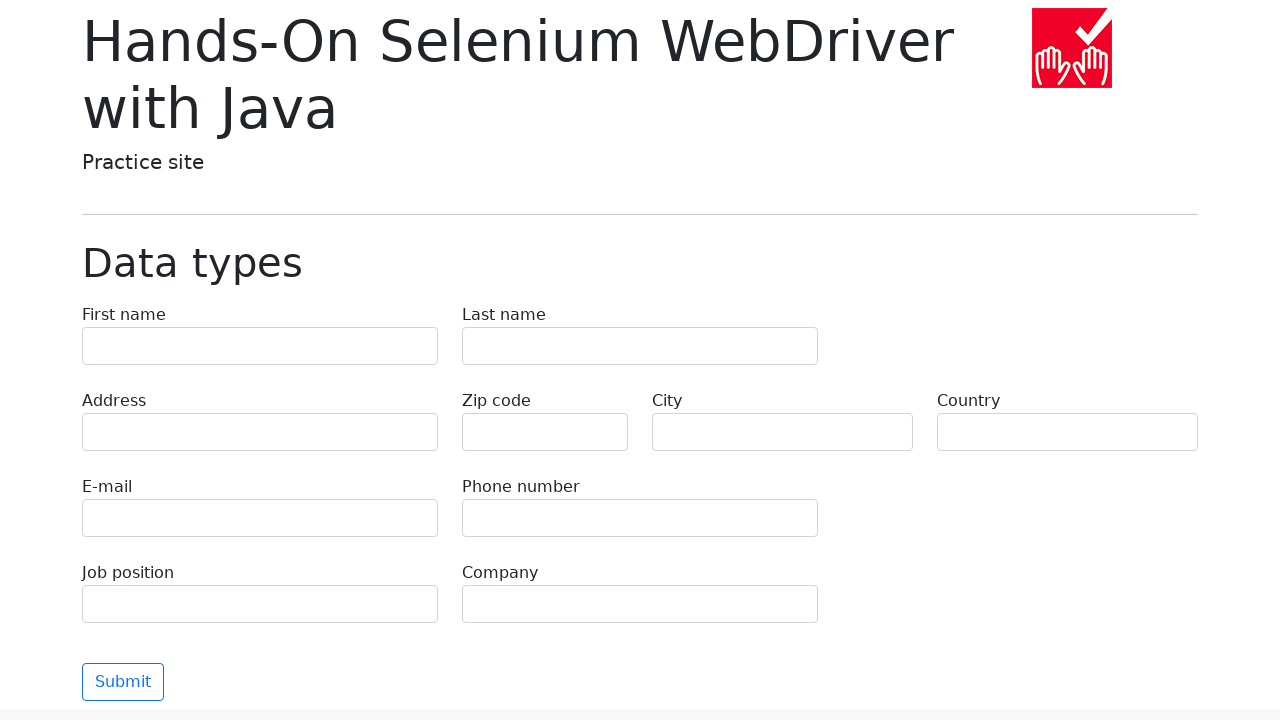

Waited for page to load
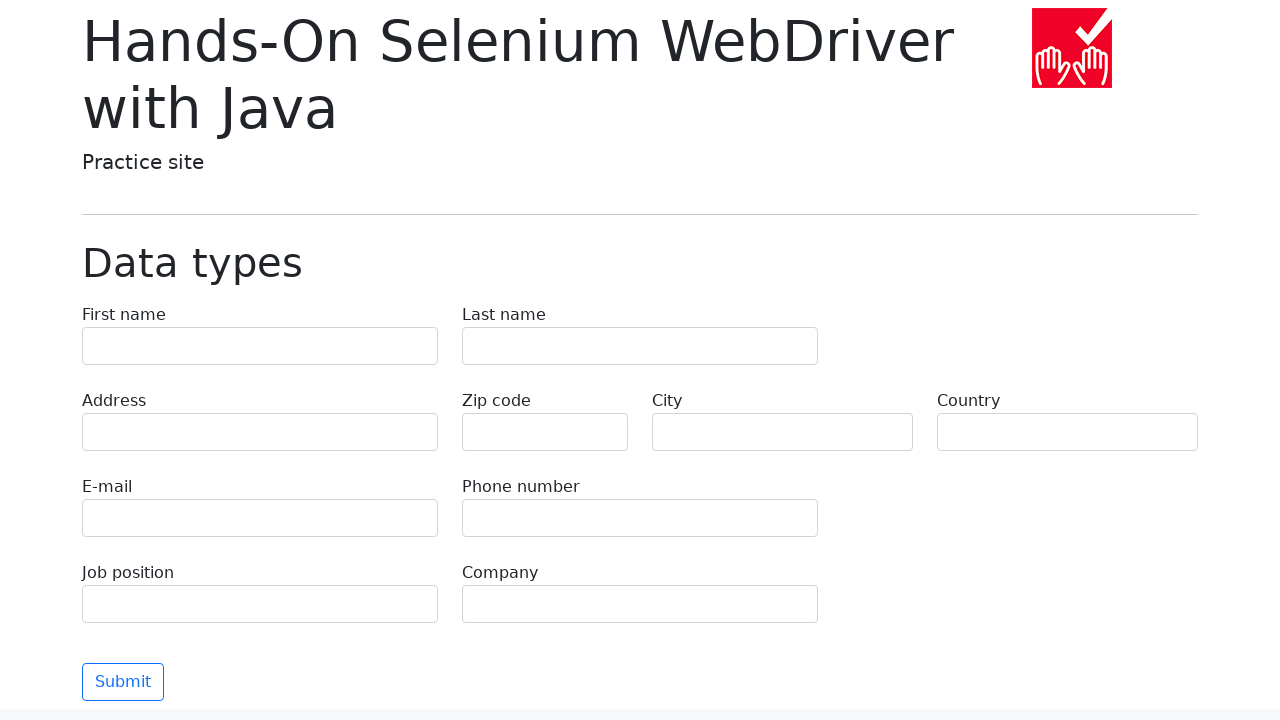

Navigated back to previous page
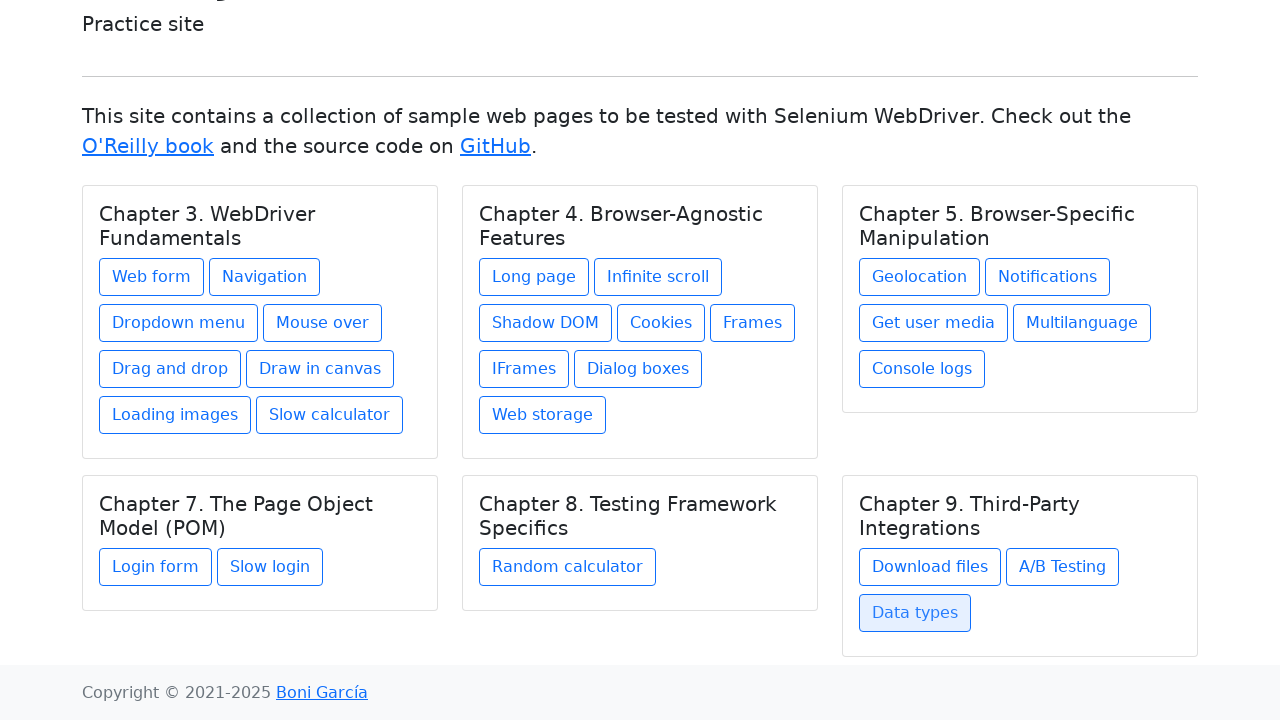

Verified that 6 chapters were found
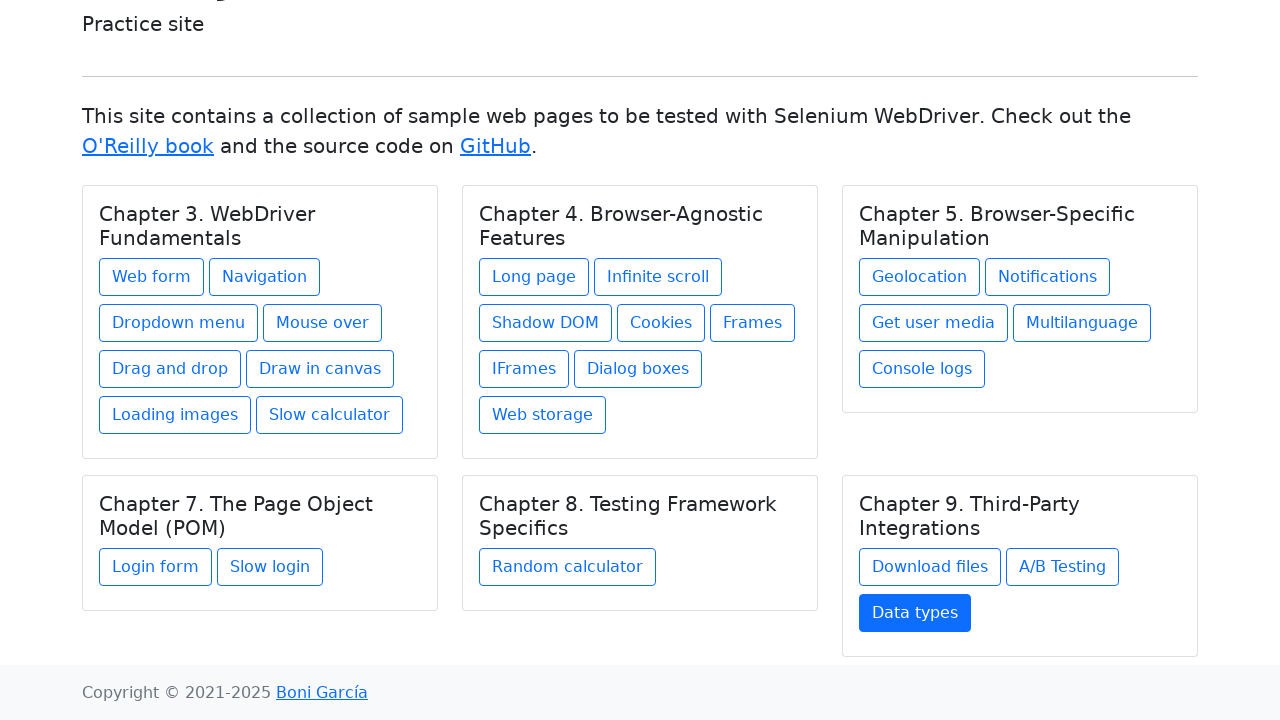

Verified that 27 total links were found across all chapters
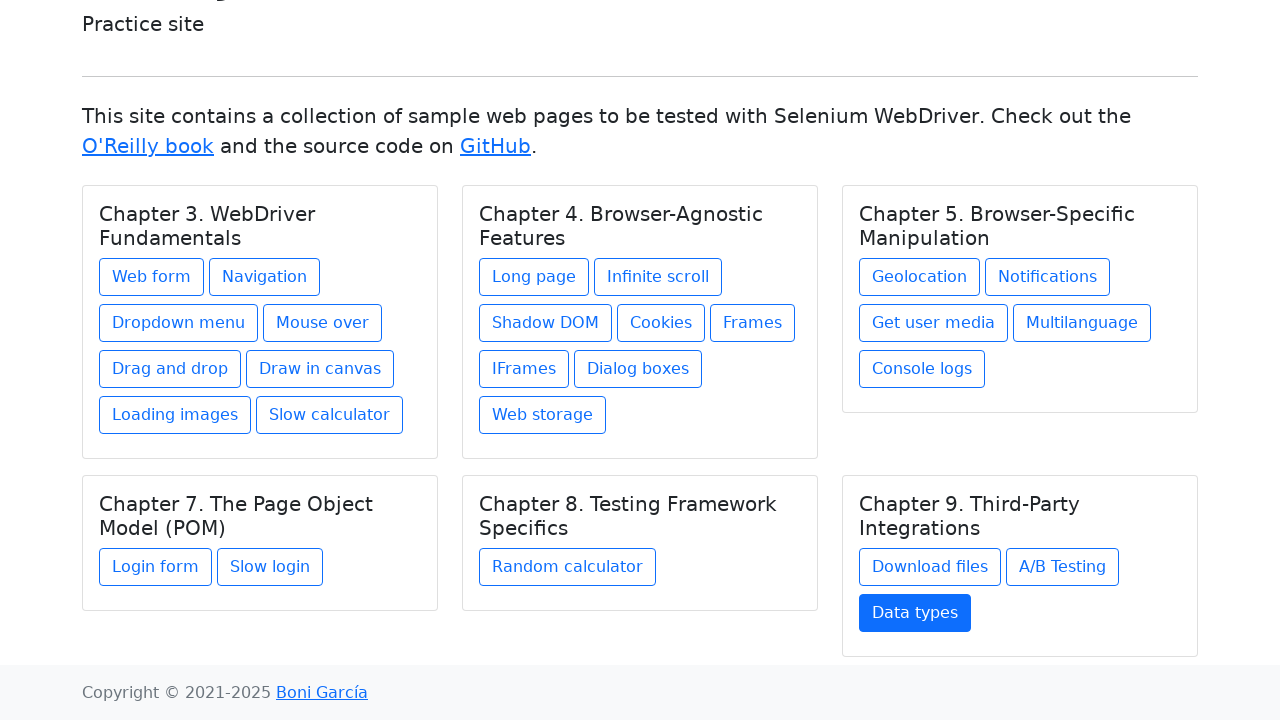

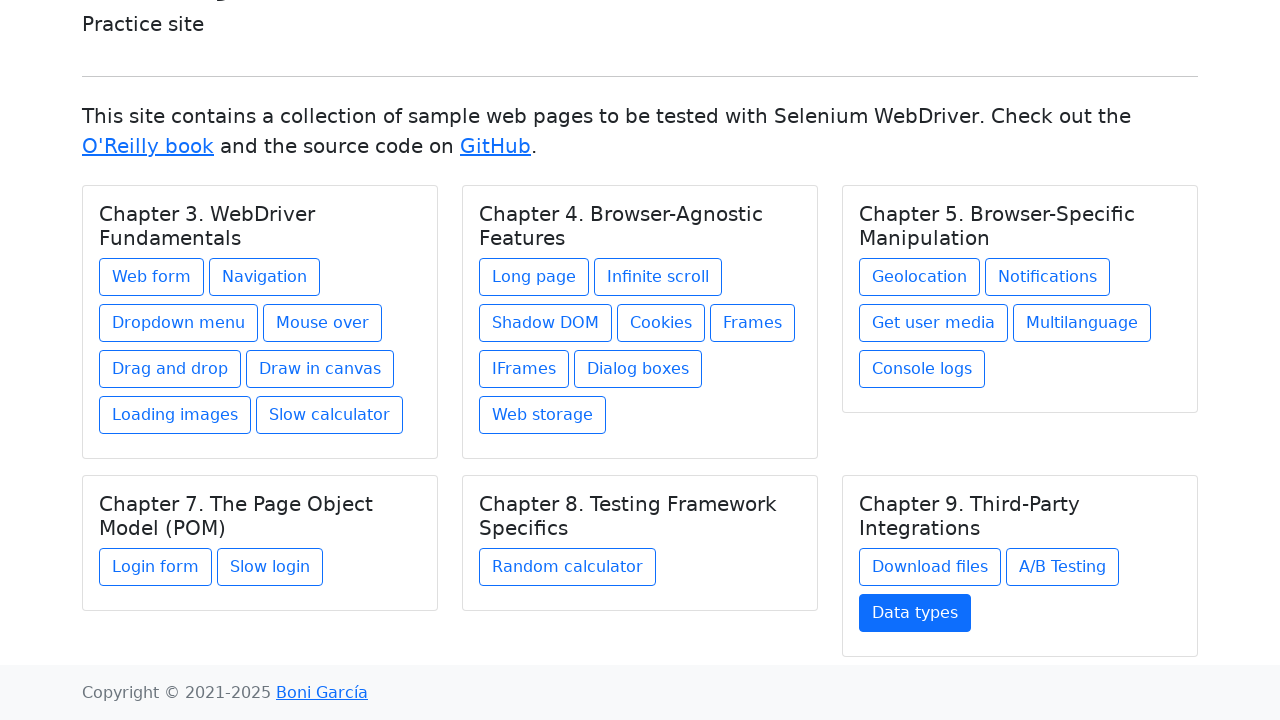